Tests a large form by filling all input fields with text and clicking the submit button

Starting URL: http://suninjuly.github.io/huge_form.html

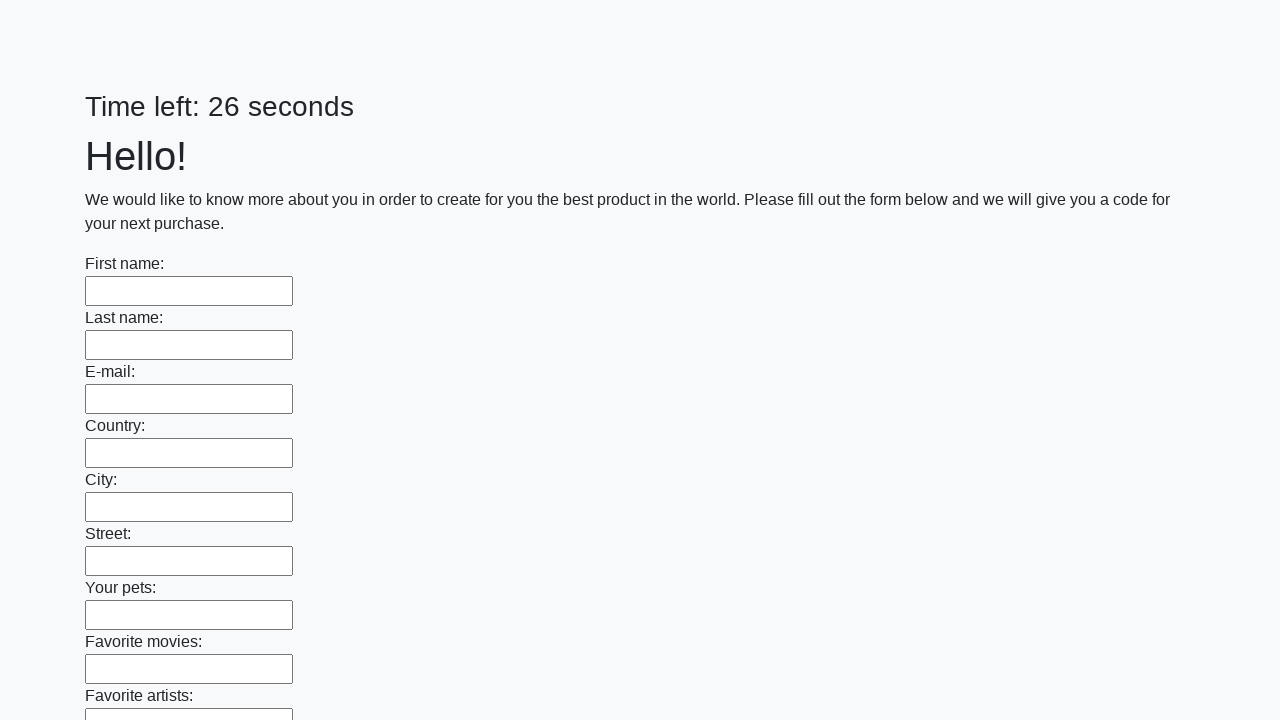

Navigated to huge form page
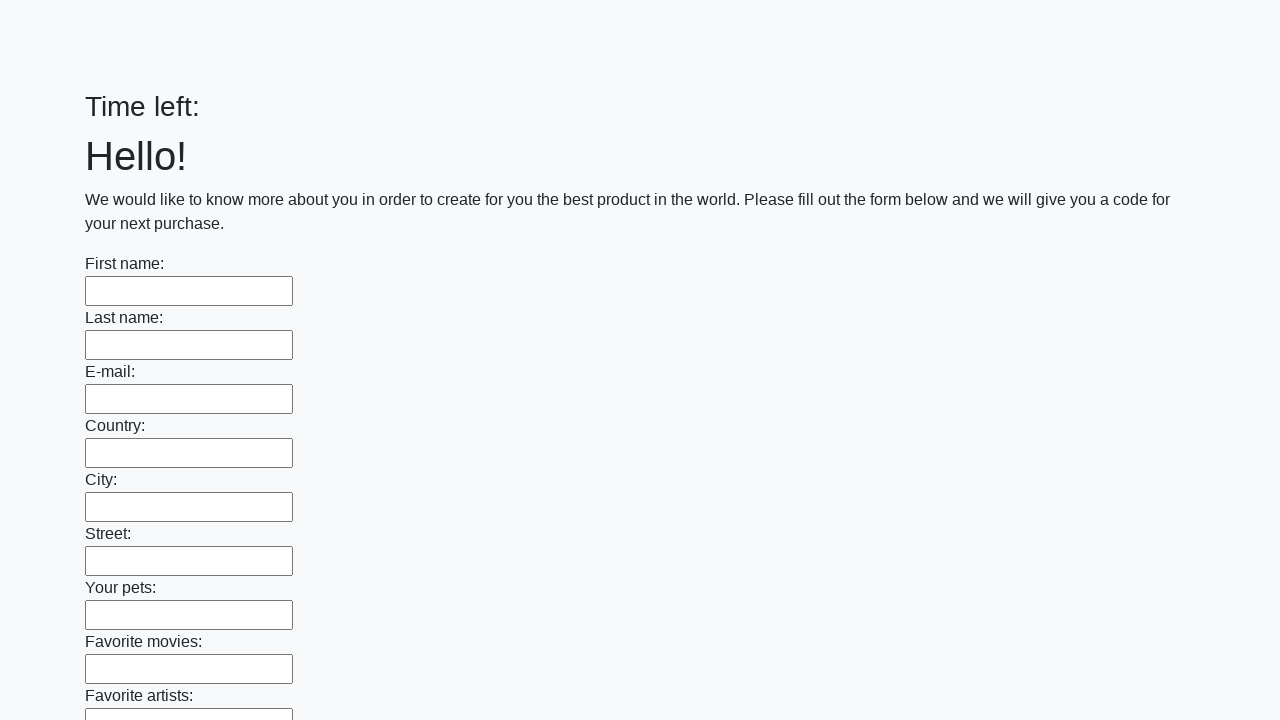

Filled an input field with 'TestData123' on input >> nth=0
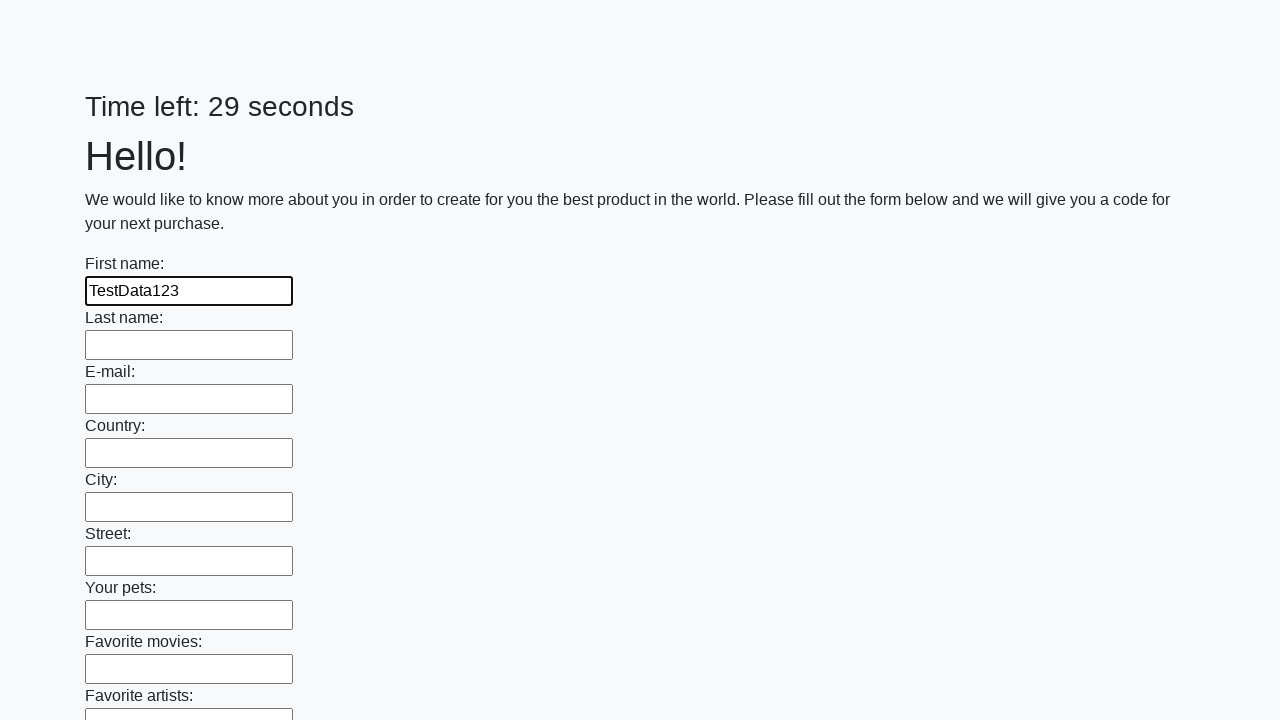

Filled an input field with 'TestData123' on input >> nth=1
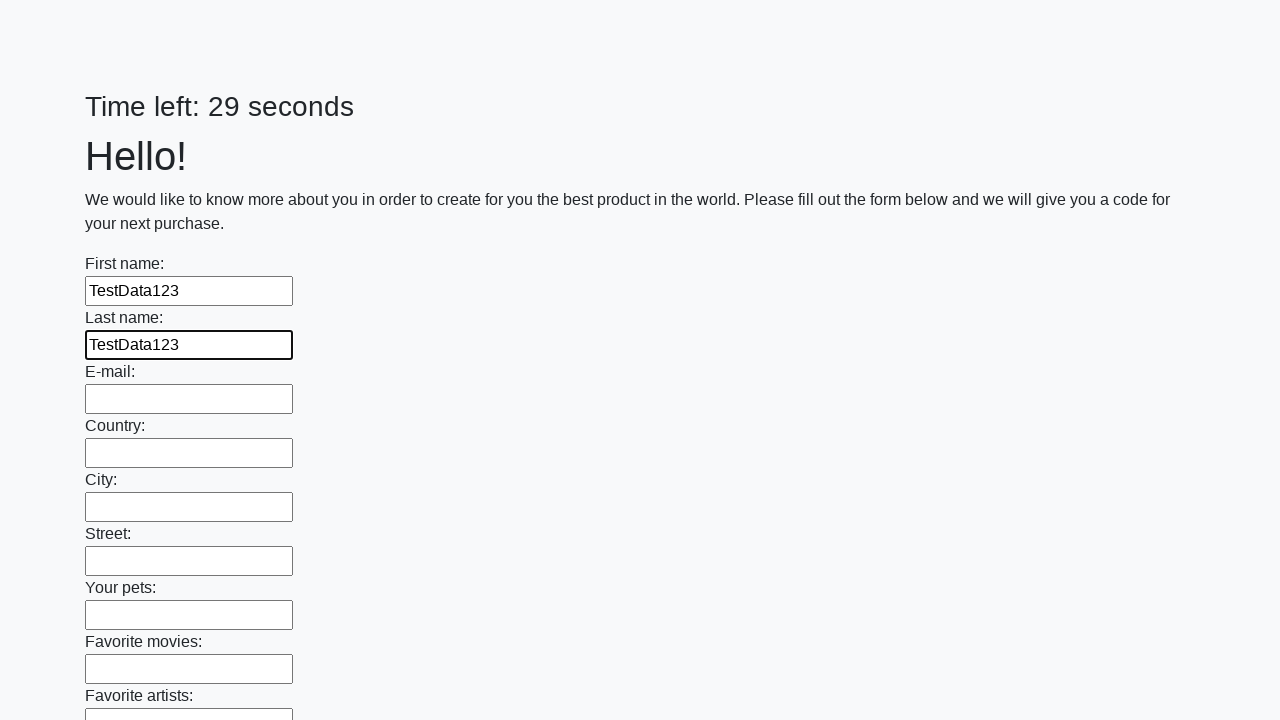

Filled an input field with 'TestData123' on input >> nth=2
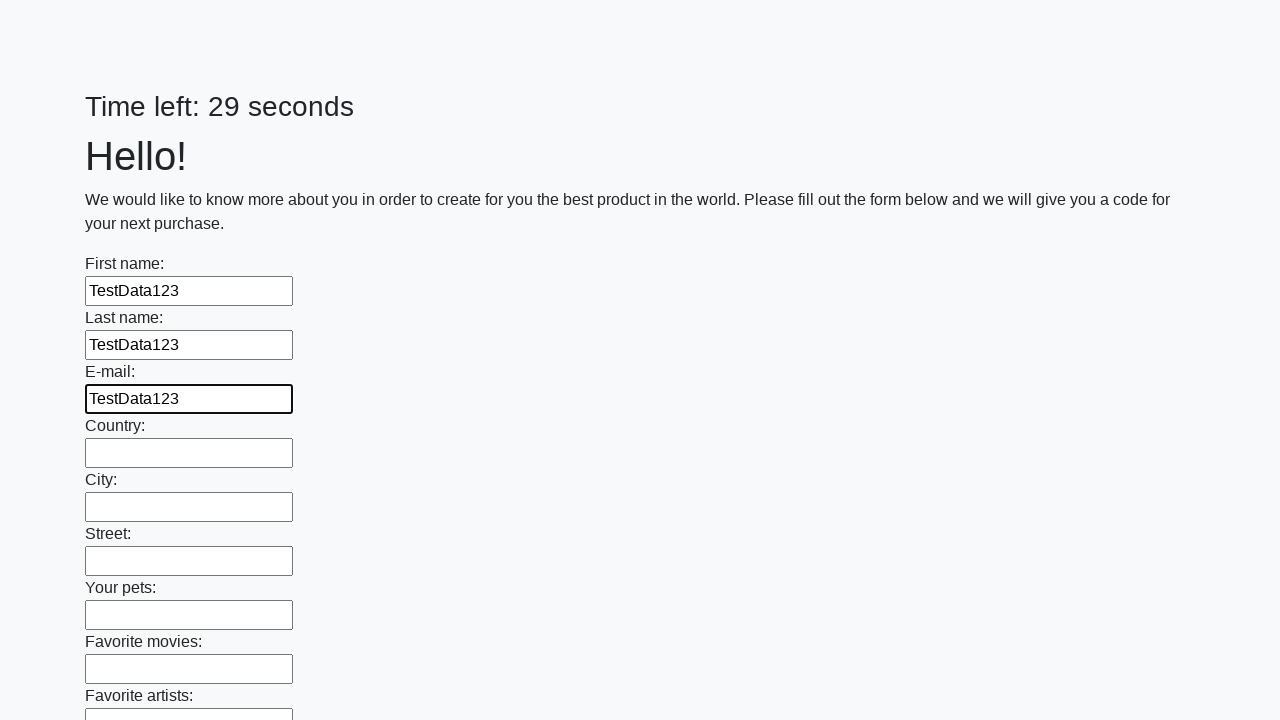

Filled an input field with 'TestData123' on input >> nth=3
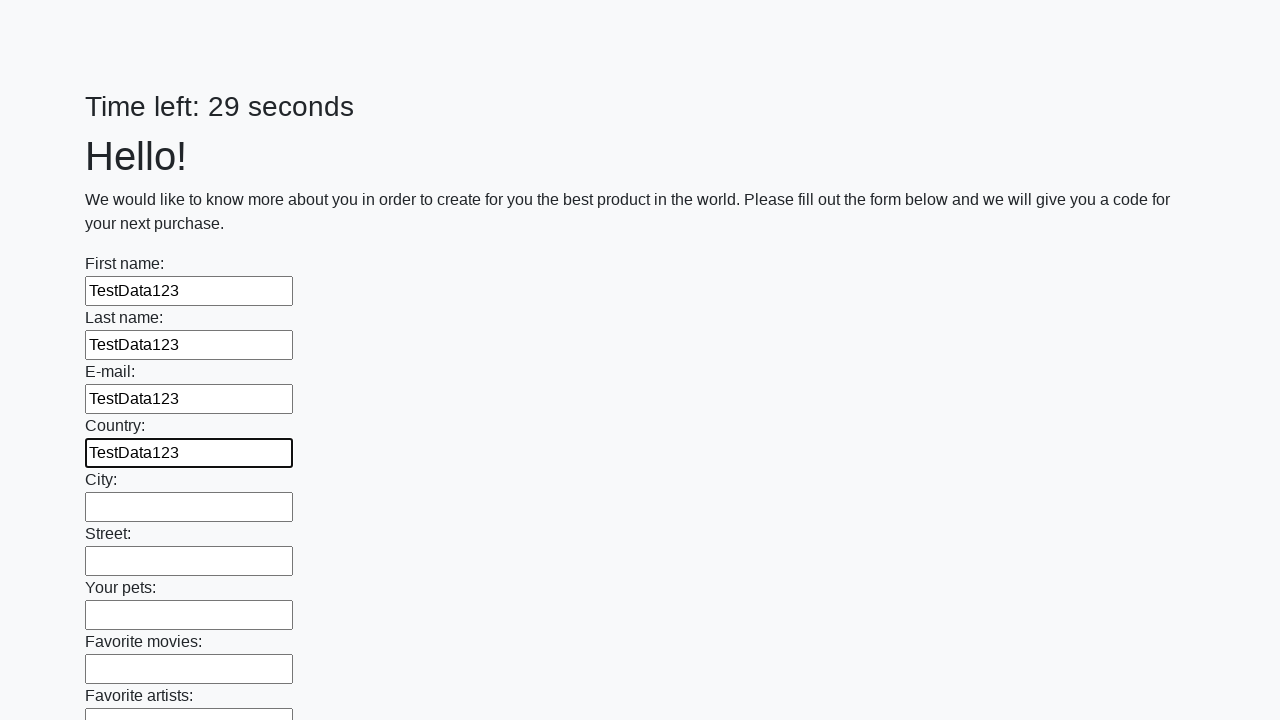

Filled an input field with 'TestData123' on input >> nth=4
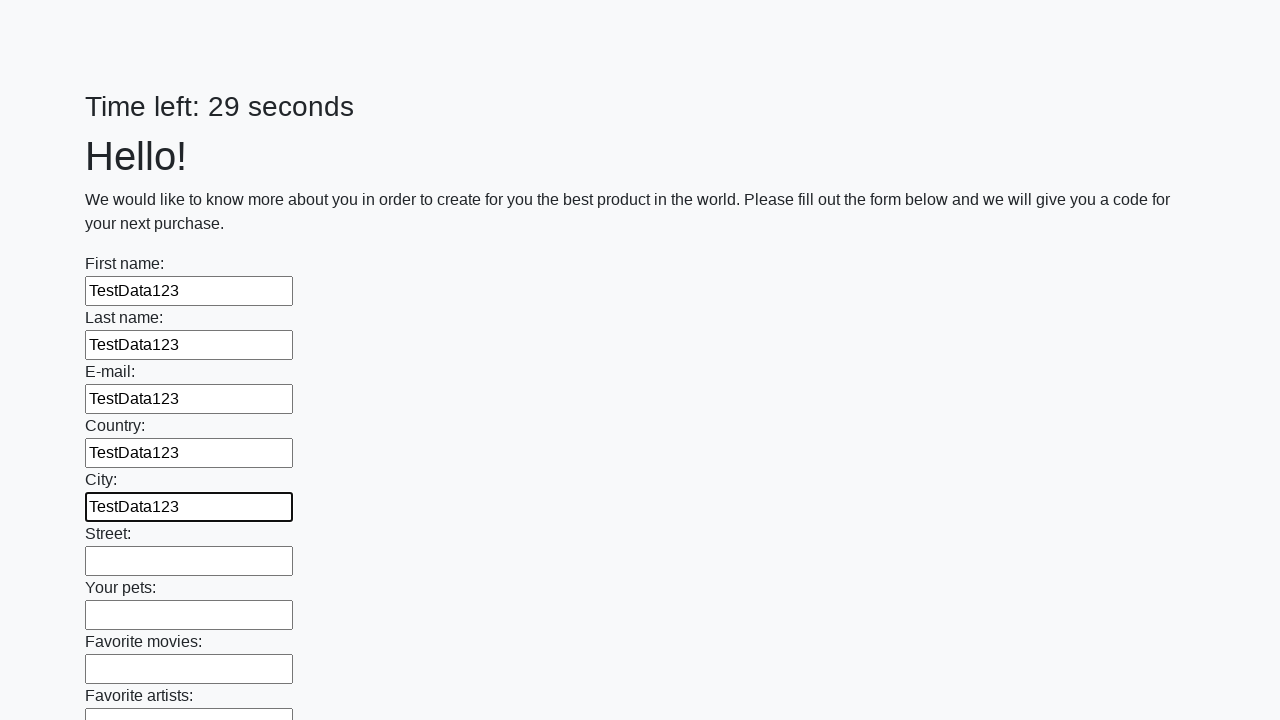

Filled an input field with 'TestData123' on input >> nth=5
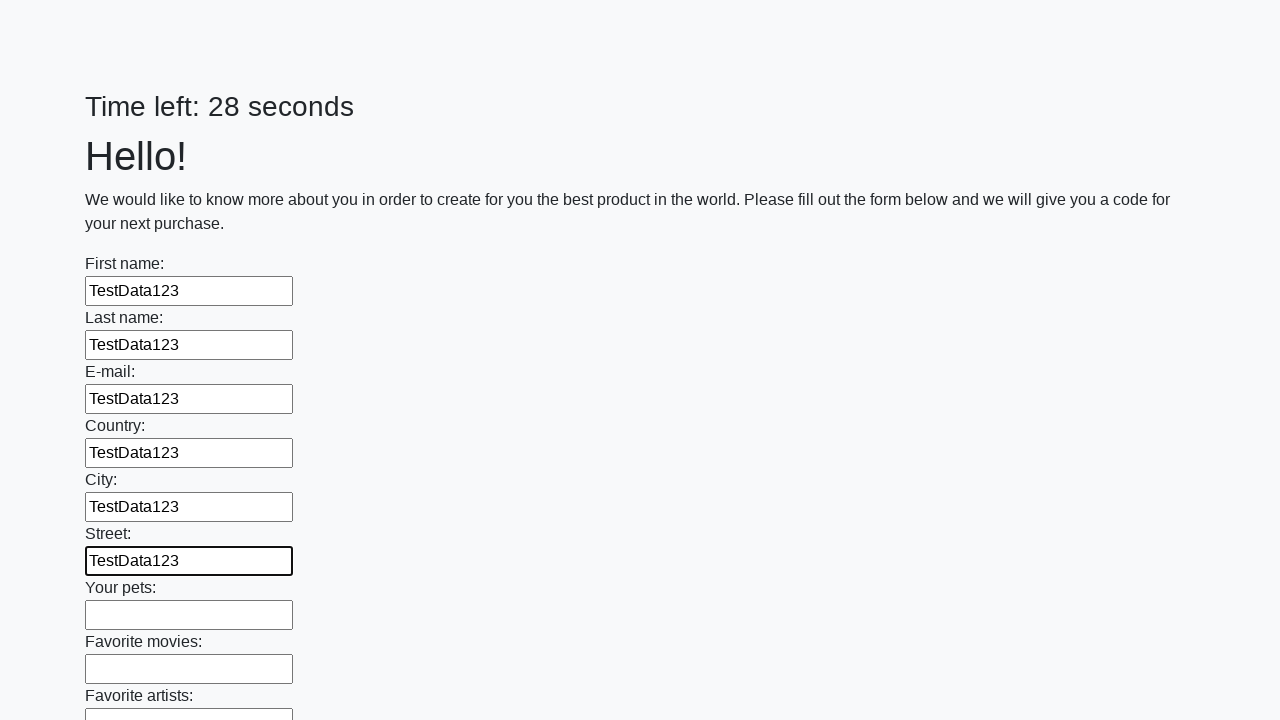

Filled an input field with 'TestData123' on input >> nth=6
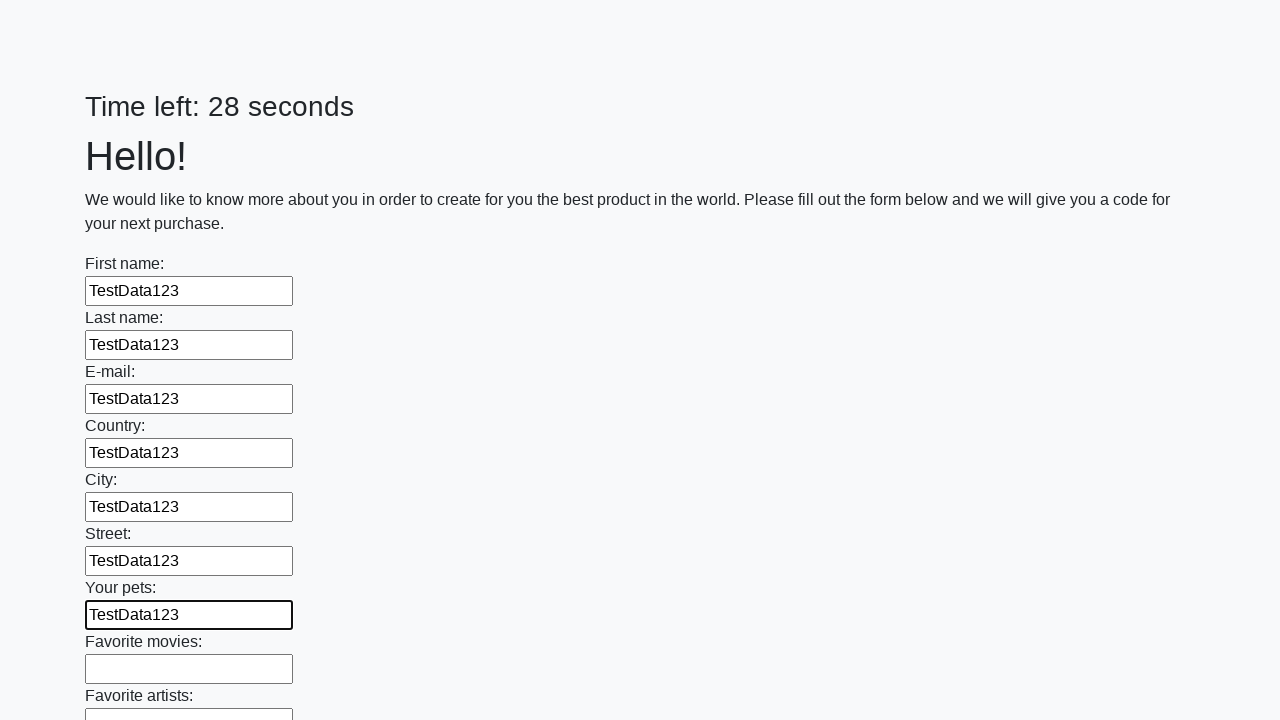

Filled an input field with 'TestData123' on input >> nth=7
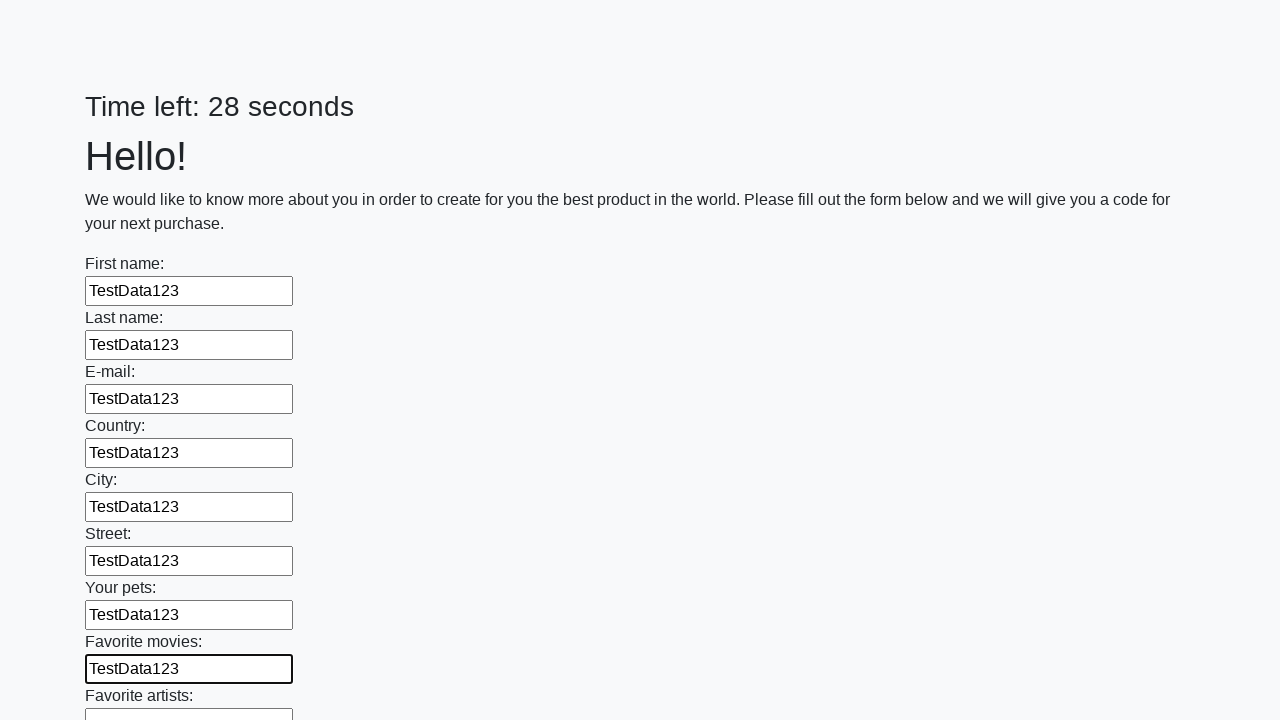

Filled an input field with 'TestData123' on input >> nth=8
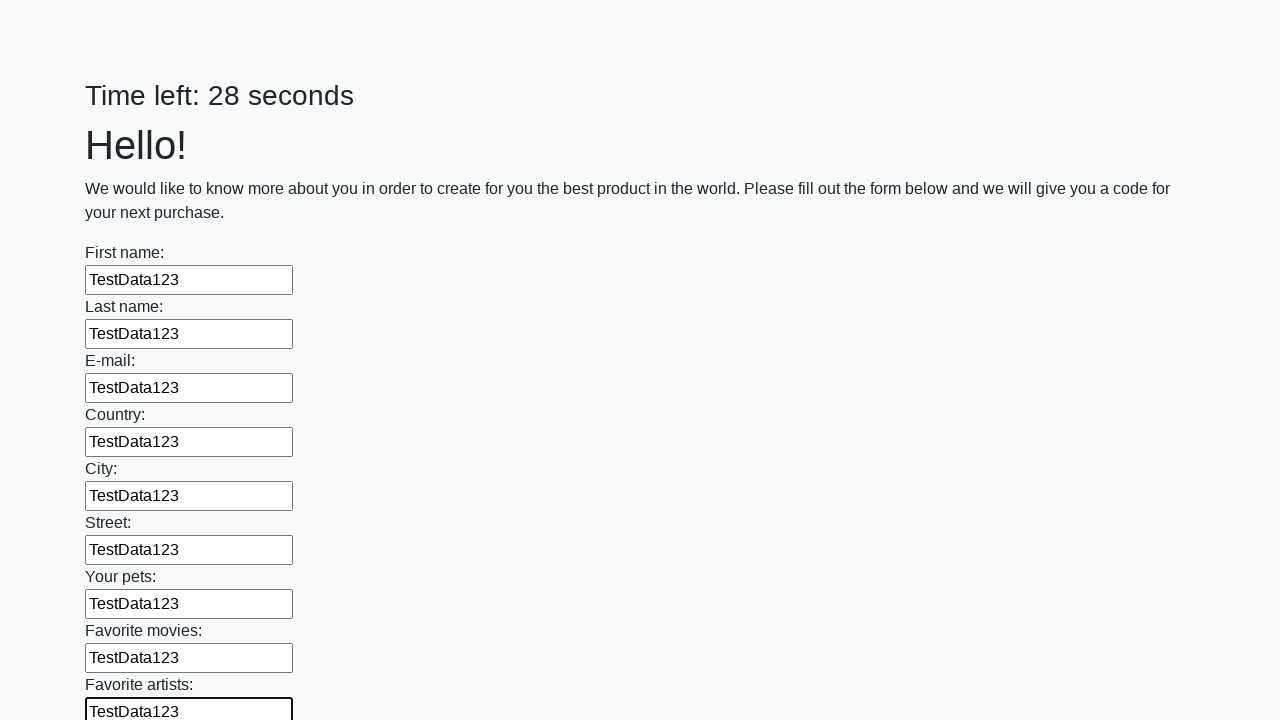

Filled an input field with 'TestData123' on input >> nth=9
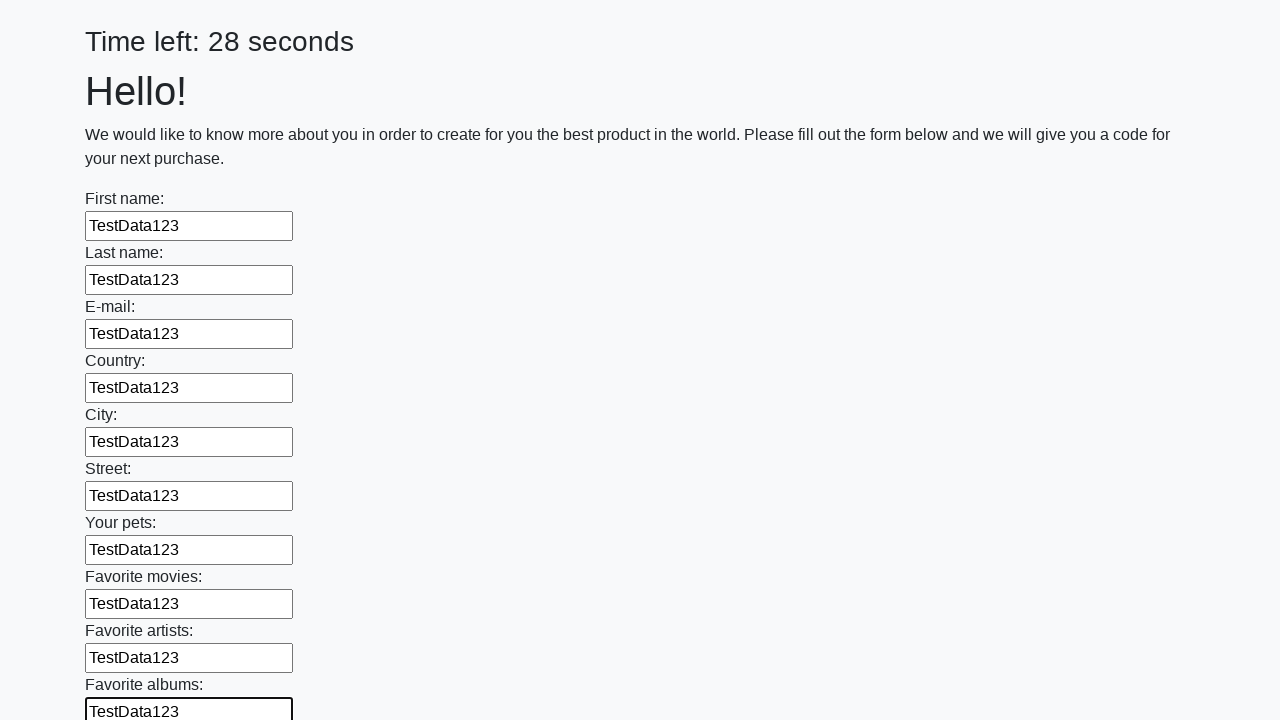

Filled an input field with 'TestData123' on input >> nth=10
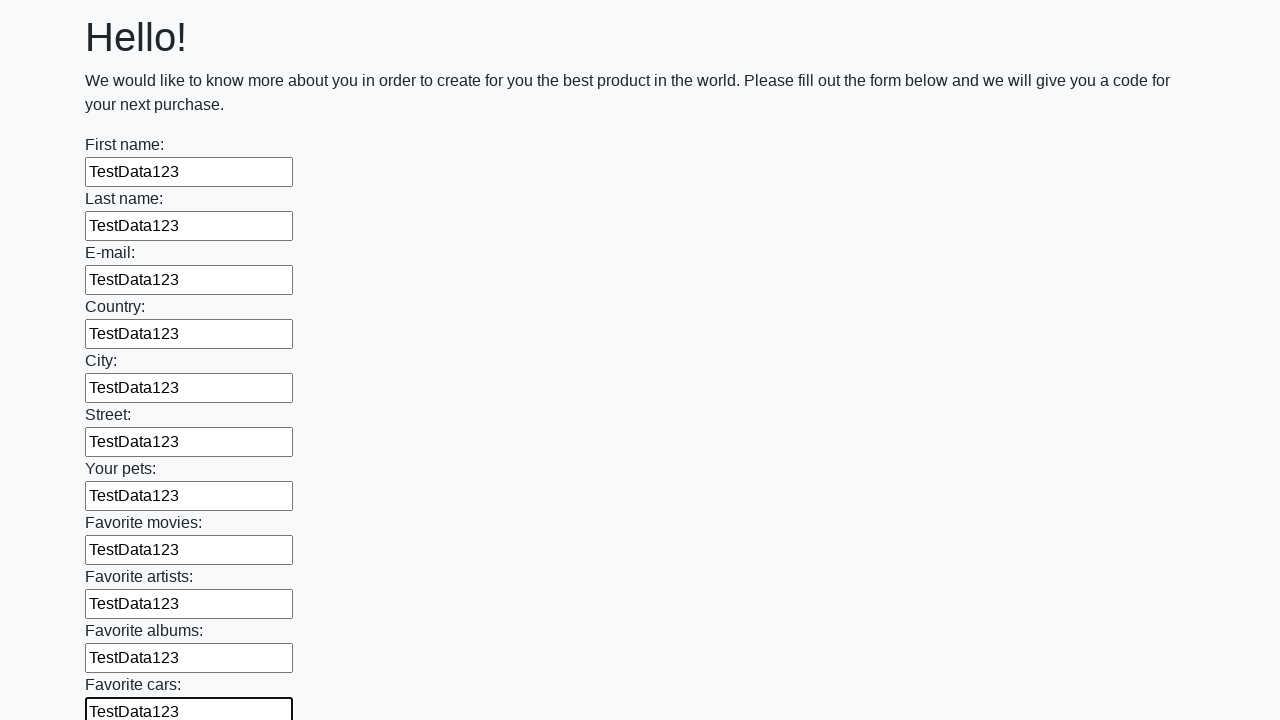

Filled an input field with 'TestData123' on input >> nth=11
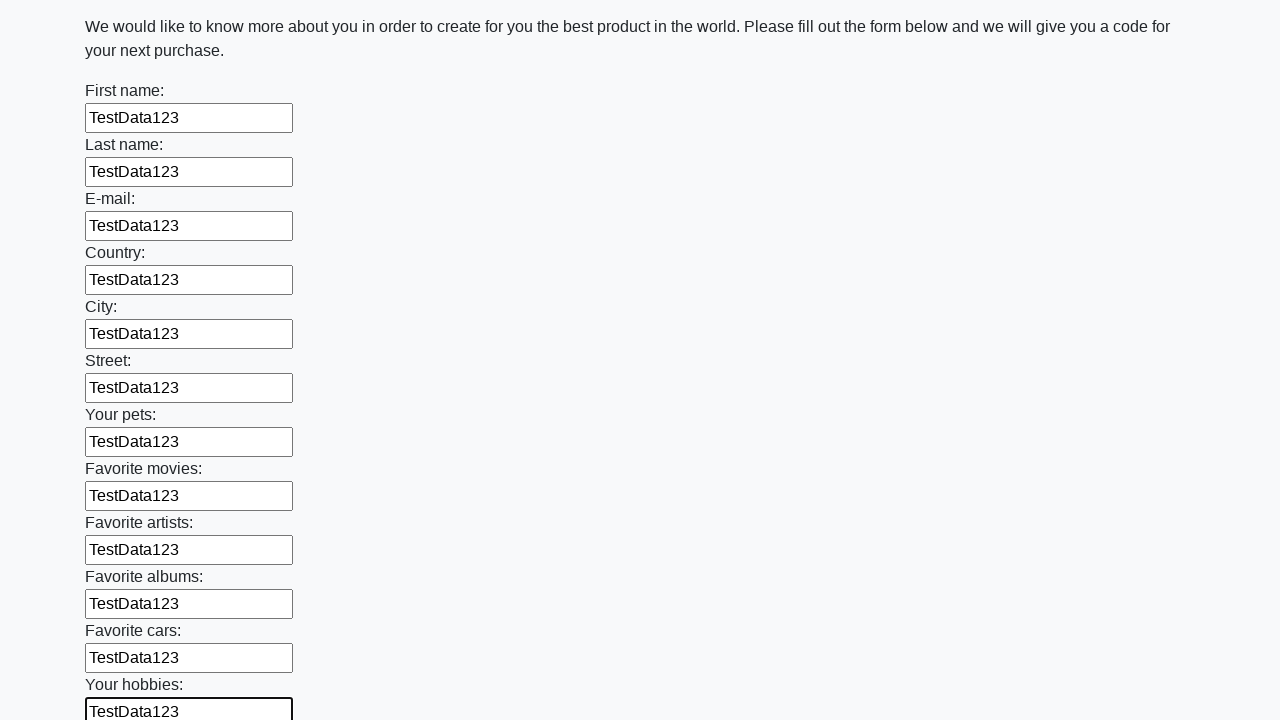

Filled an input field with 'TestData123' on input >> nth=12
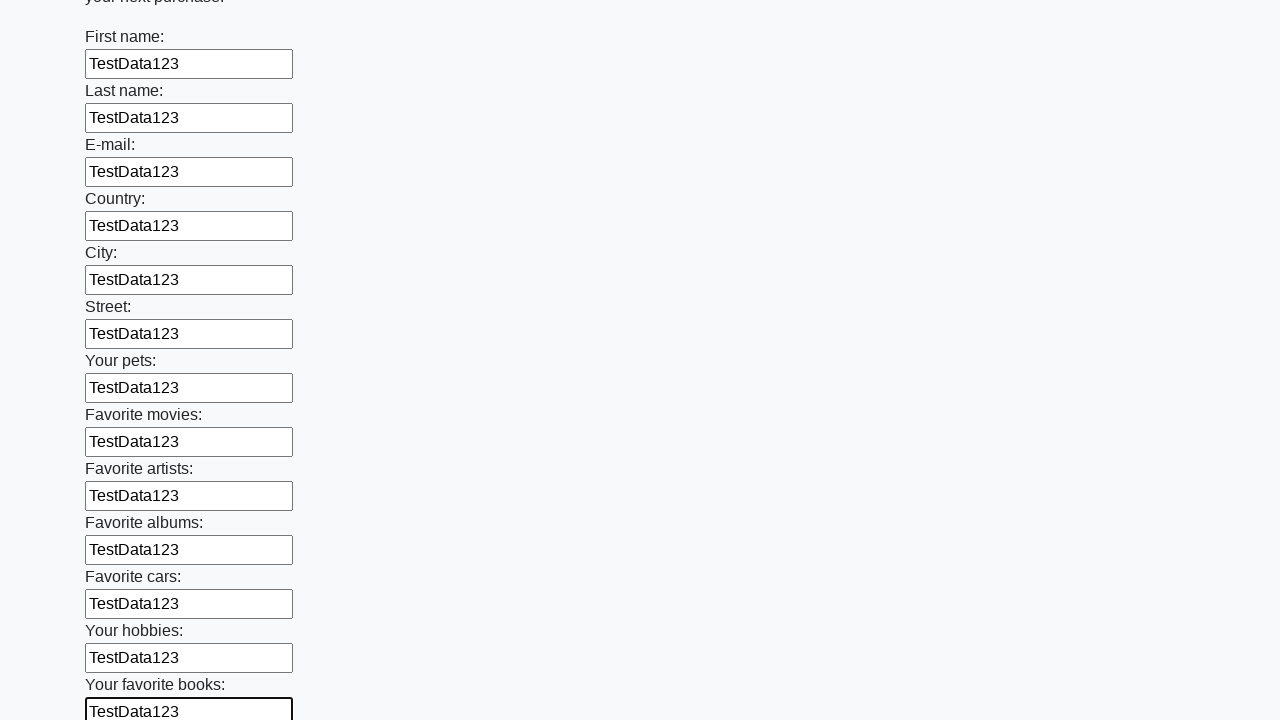

Filled an input field with 'TestData123' on input >> nth=13
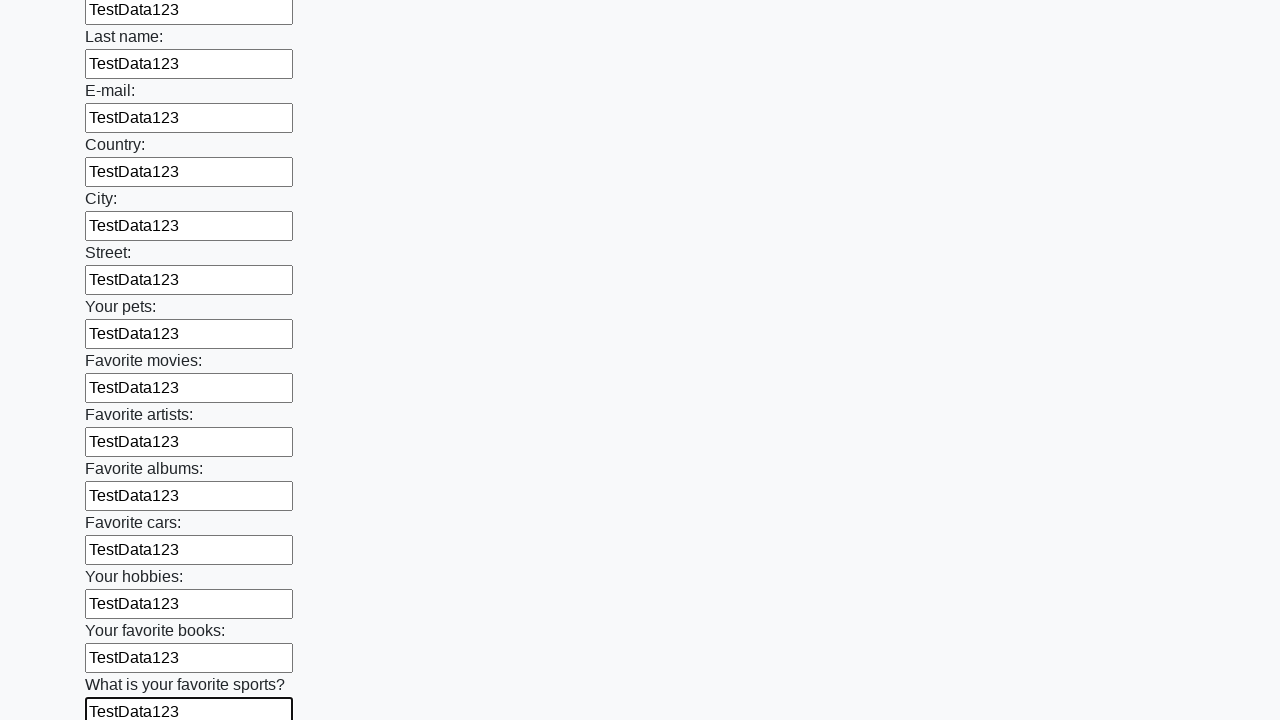

Filled an input field with 'TestData123' on input >> nth=14
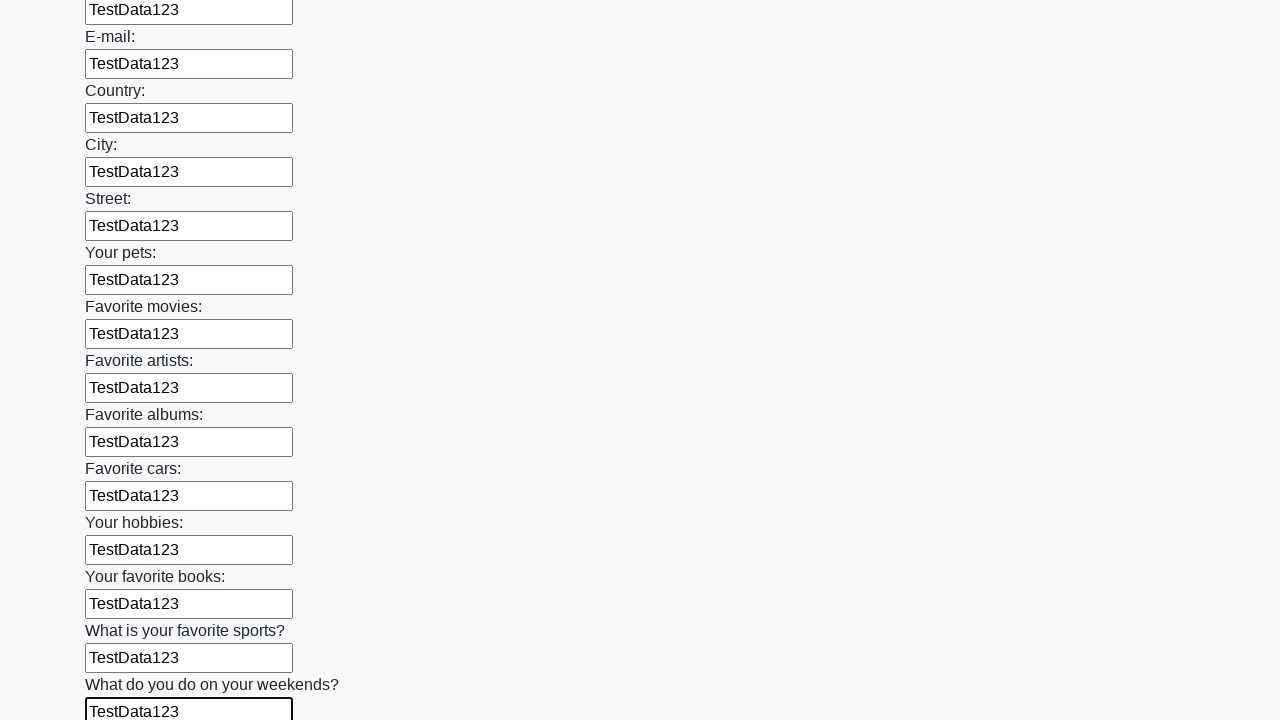

Filled an input field with 'TestData123' on input >> nth=15
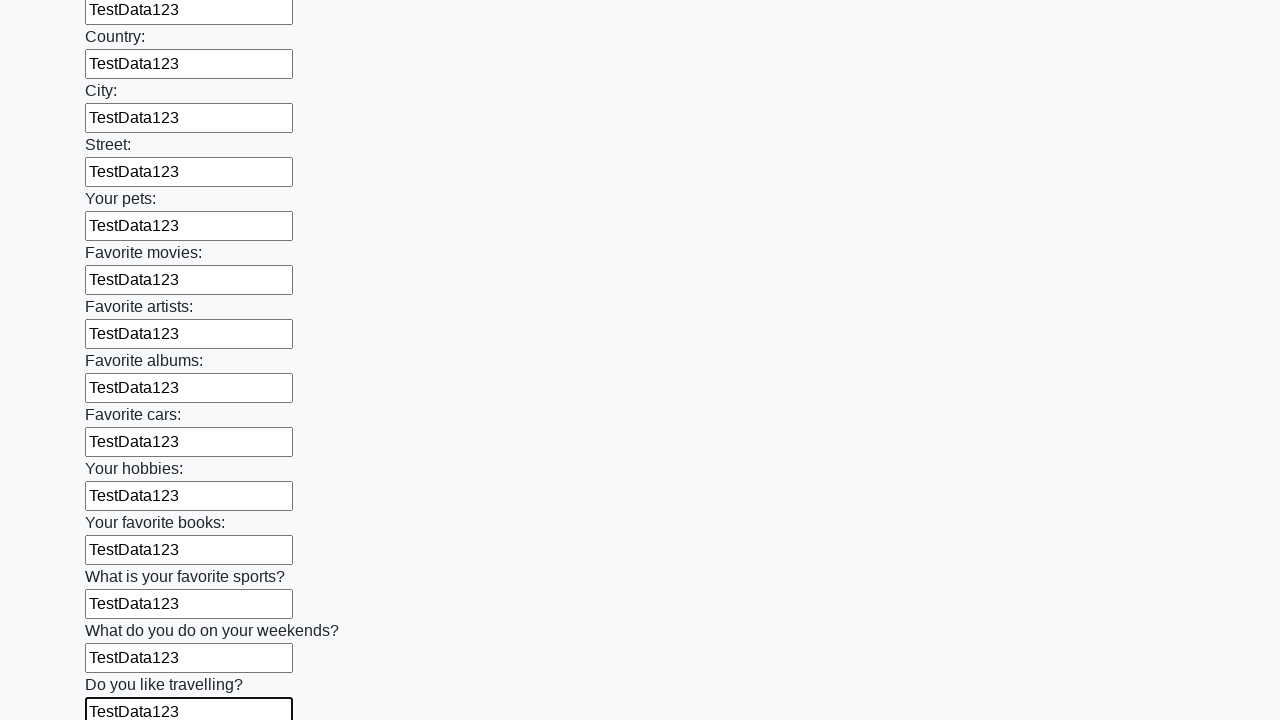

Filled an input field with 'TestData123' on input >> nth=16
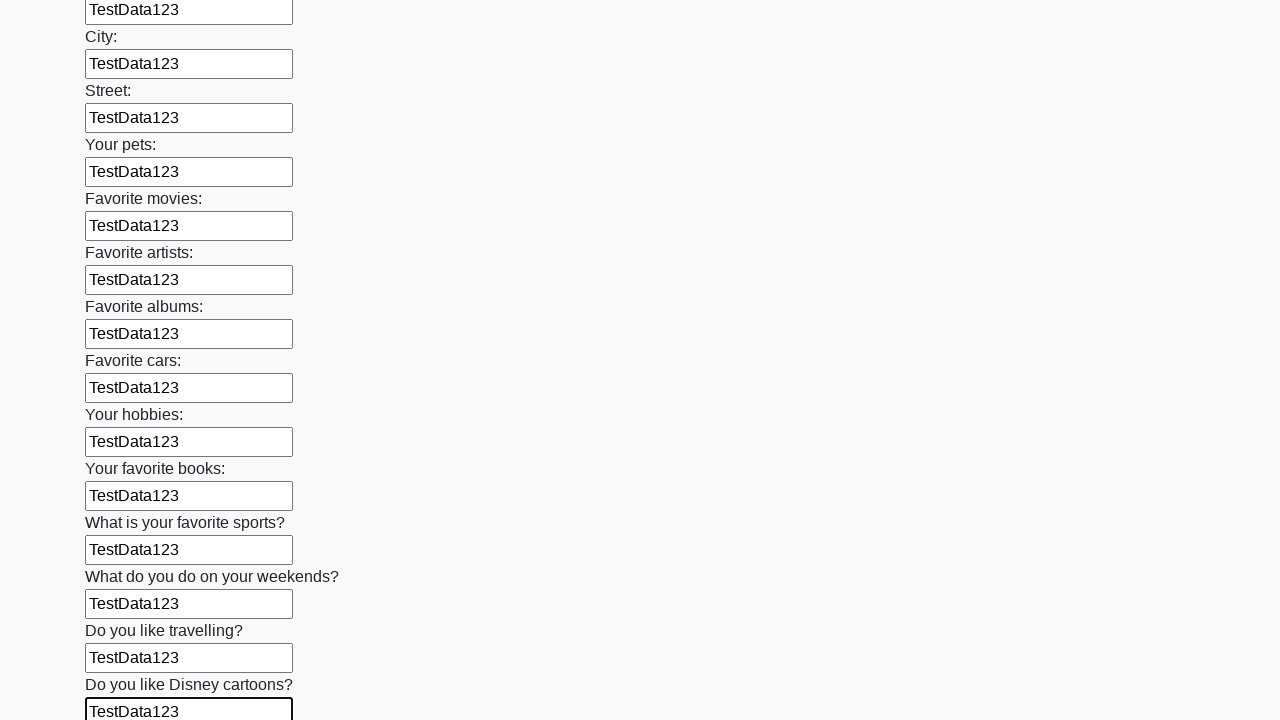

Filled an input field with 'TestData123' on input >> nth=17
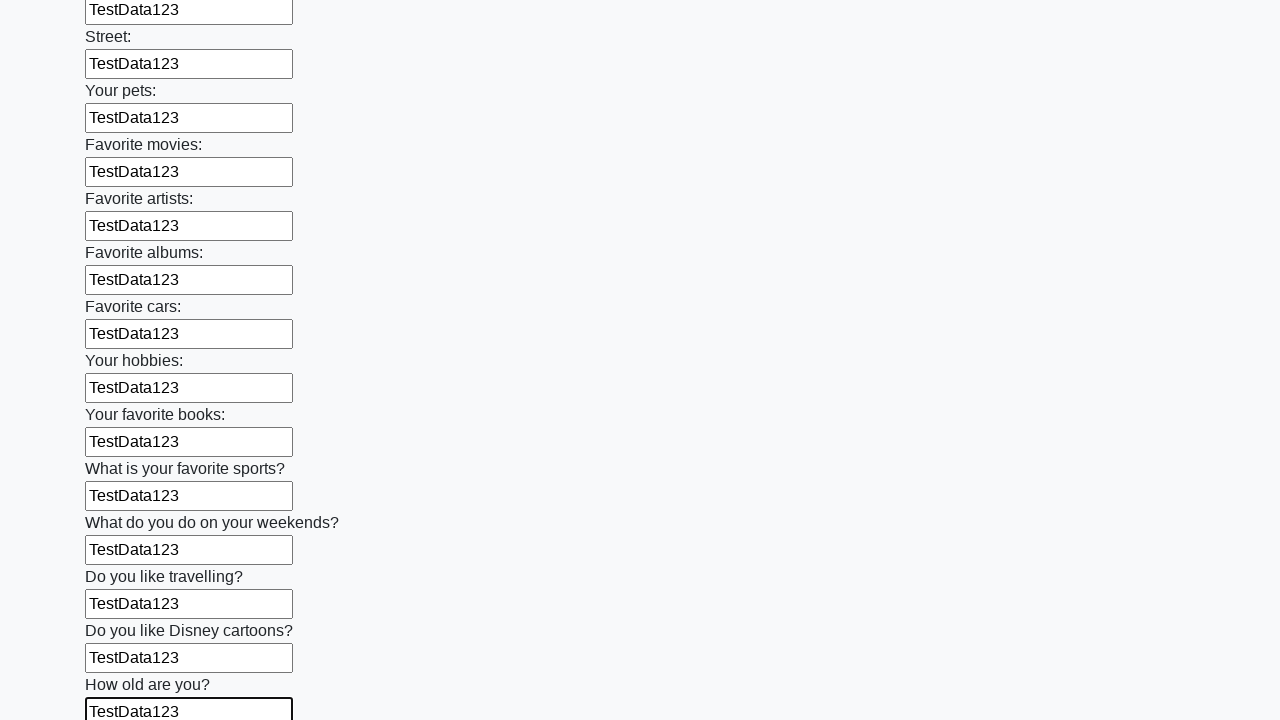

Filled an input field with 'TestData123' on input >> nth=18
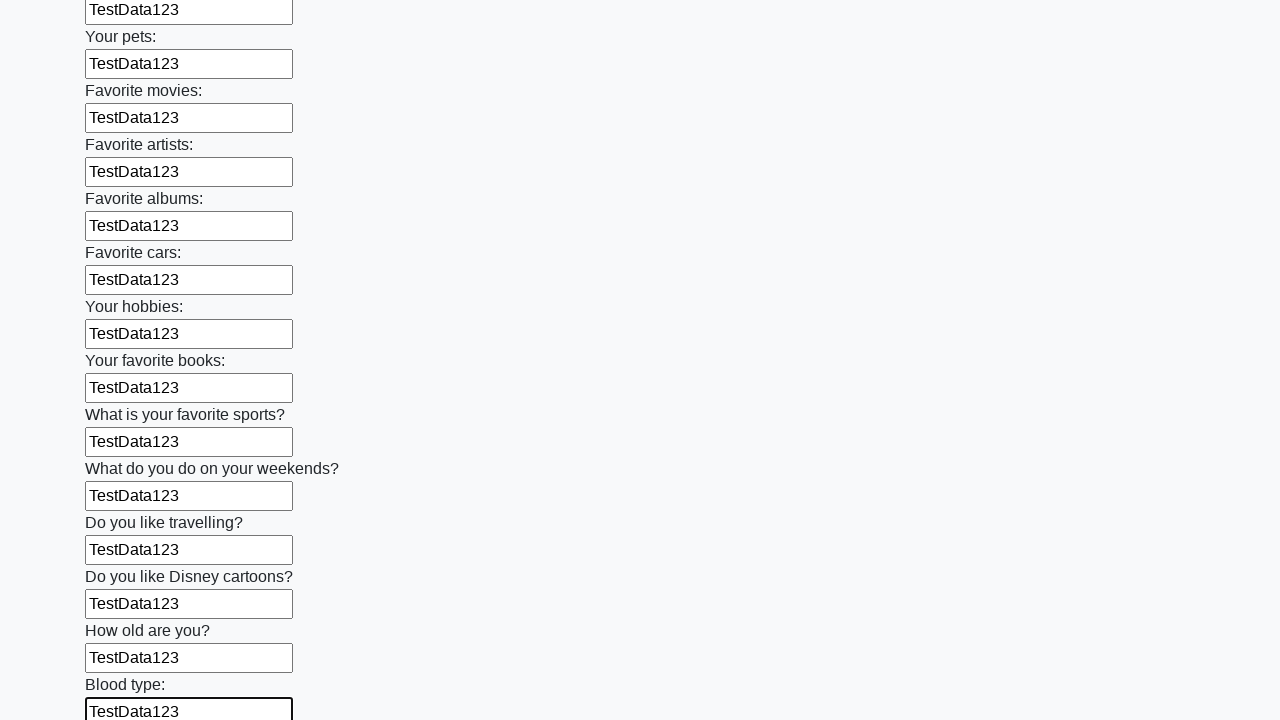

Filled an input field with 'TestData123' on input >> nth=19
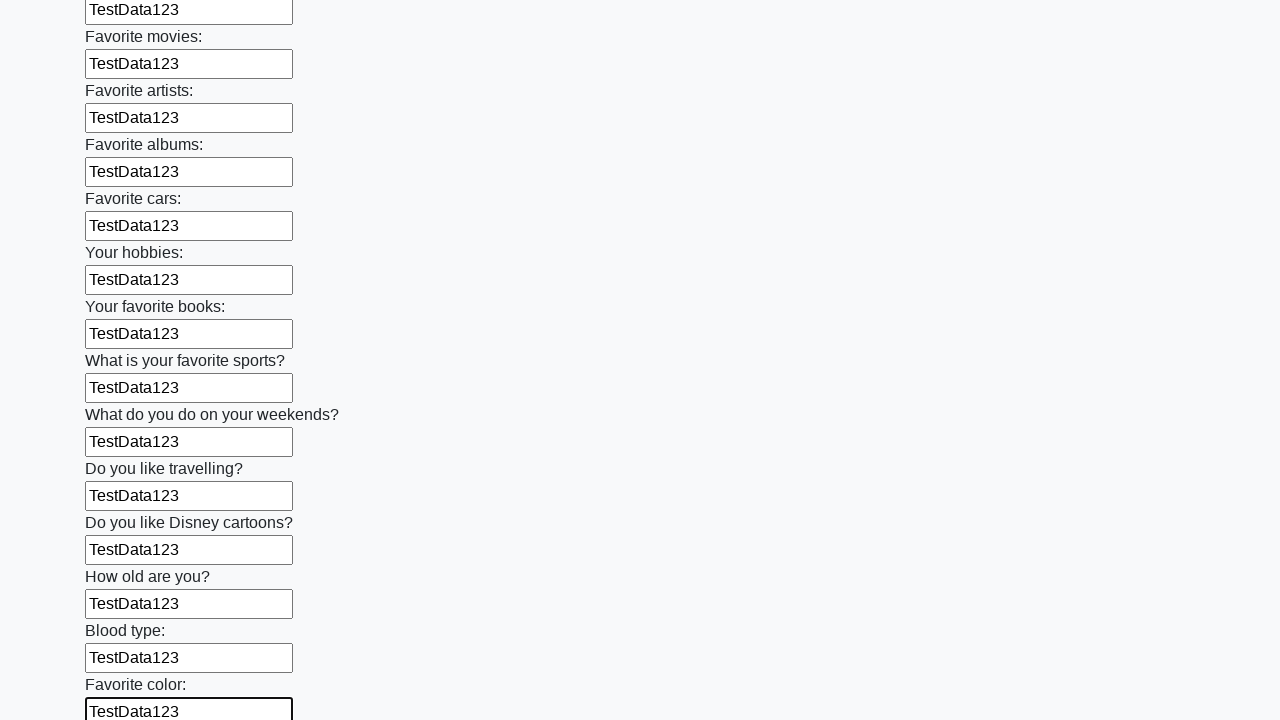

Filled an input field with 'TestData123' on input >> nth=20
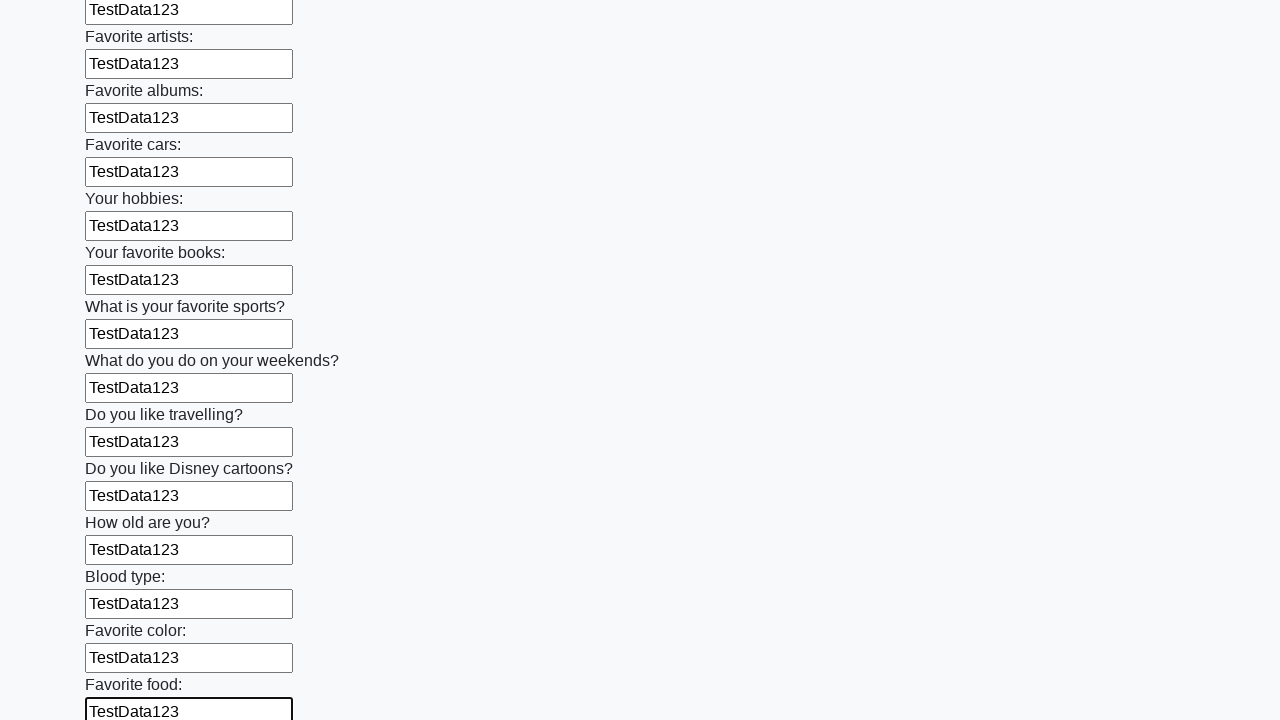

Filled an input field with 'TestData123' on input >> nth=21
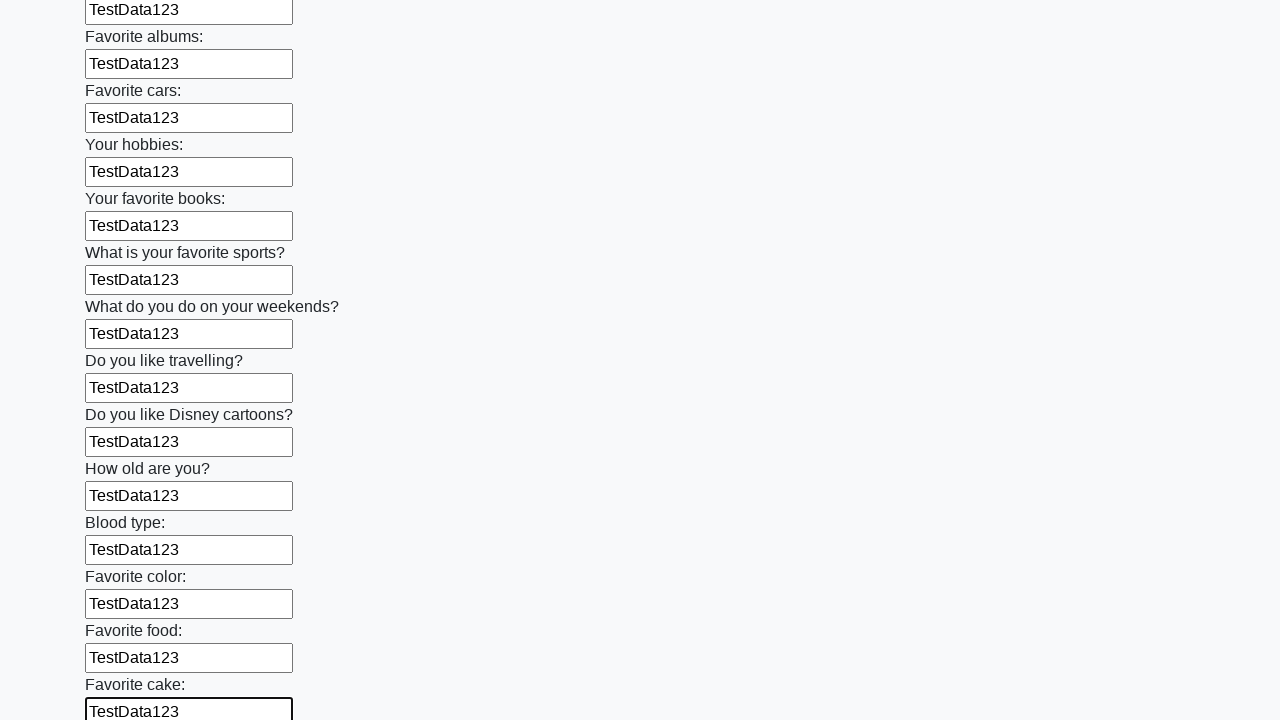

Filled an input field with 'TestData123' on input >> nth=22
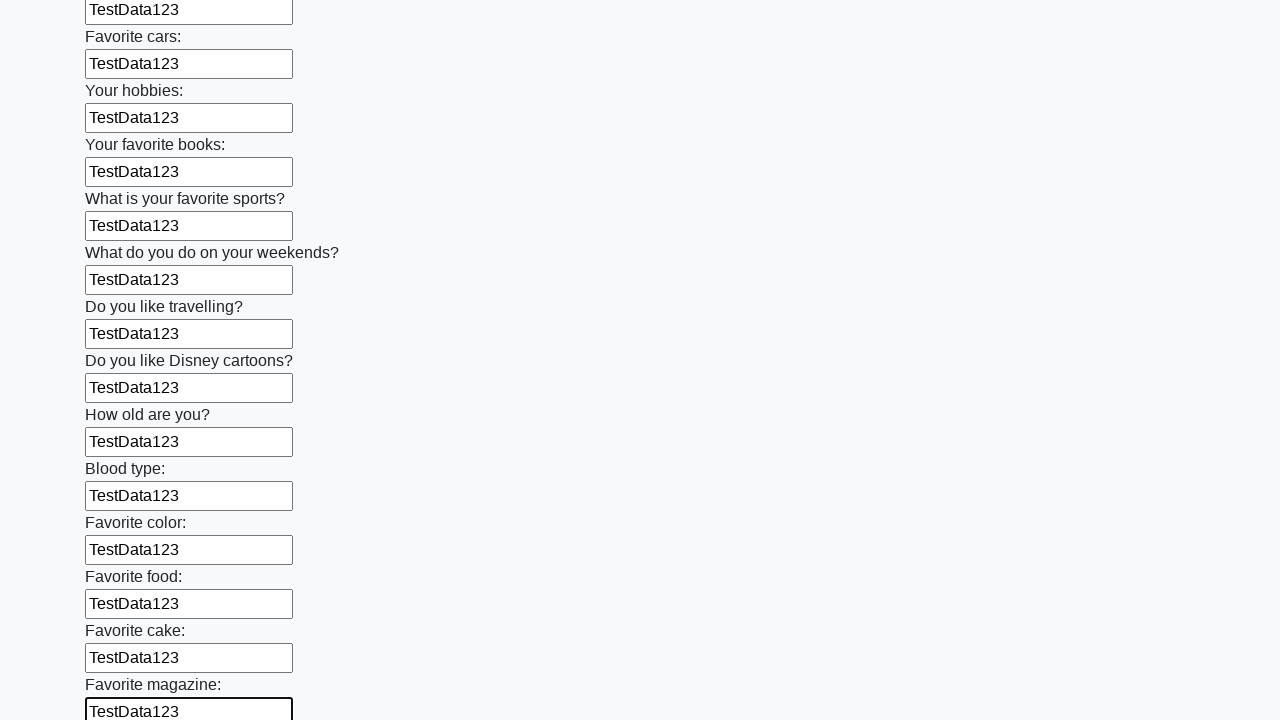

Filled an input field with 'TestData123' on input >> nth=23
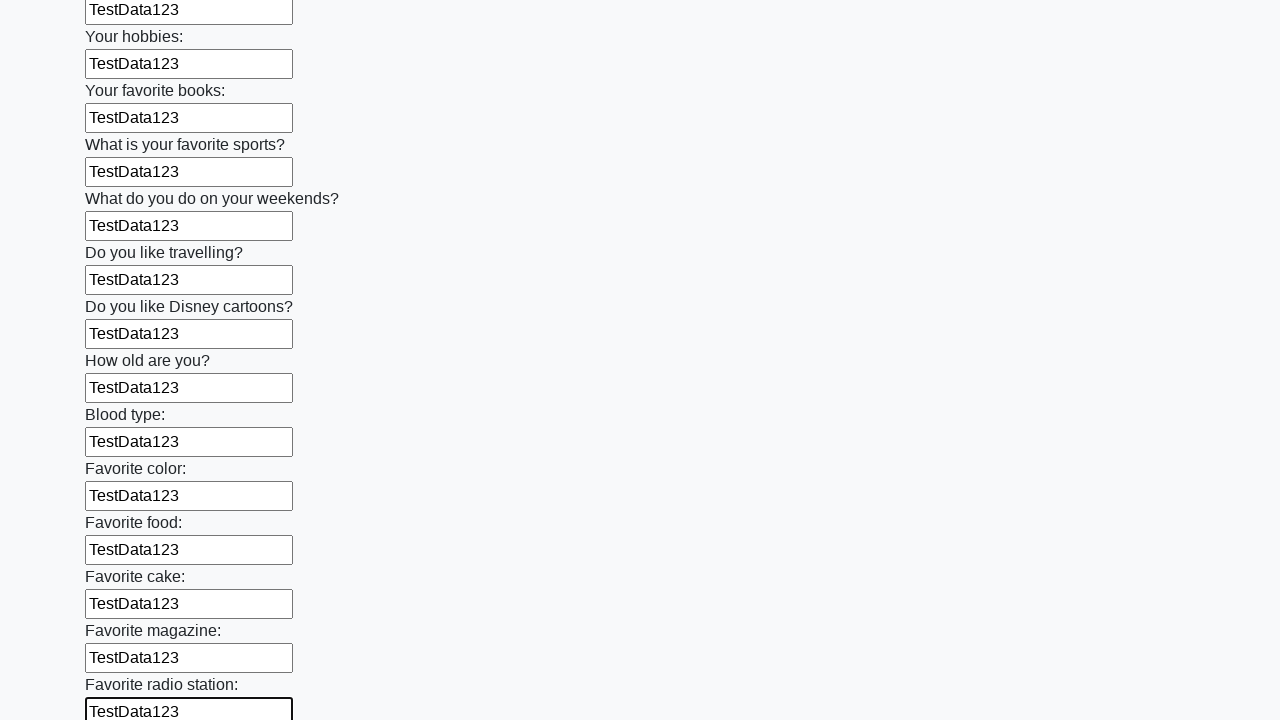

Filled an input field with 'TestData123' on input >> nth=24
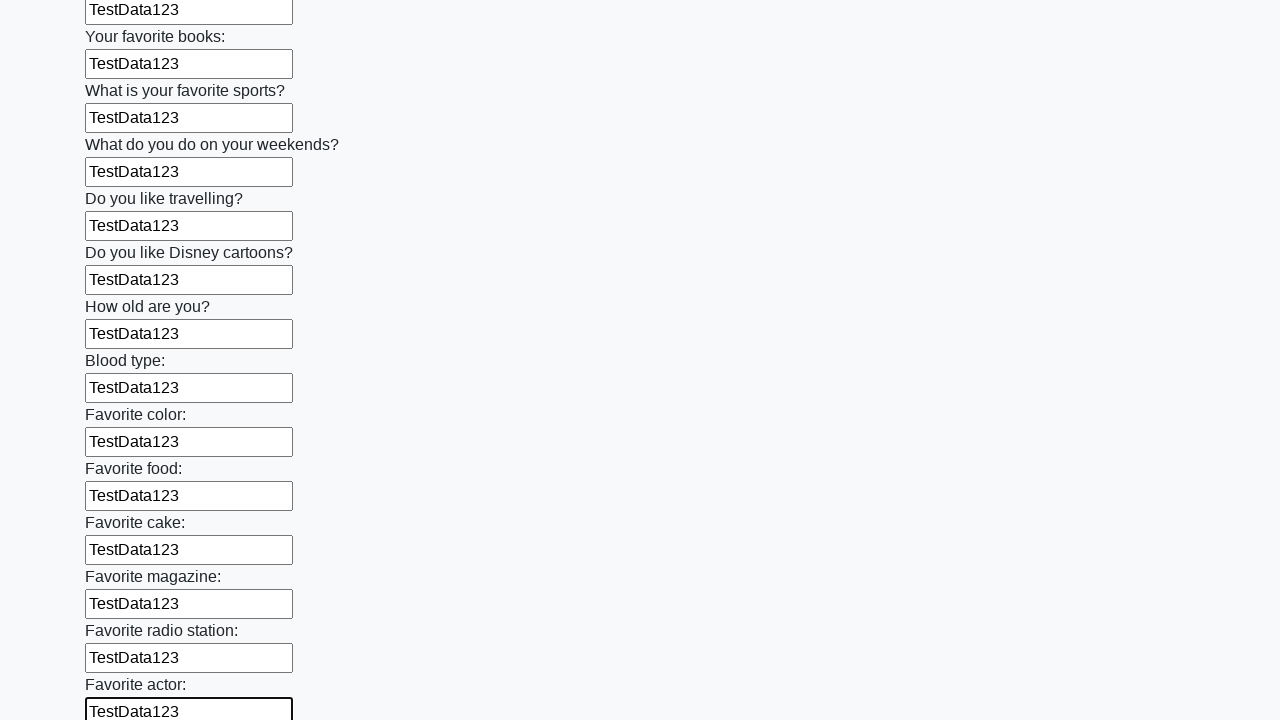

Filled an input field with 'TestData123' on input >> nth=25
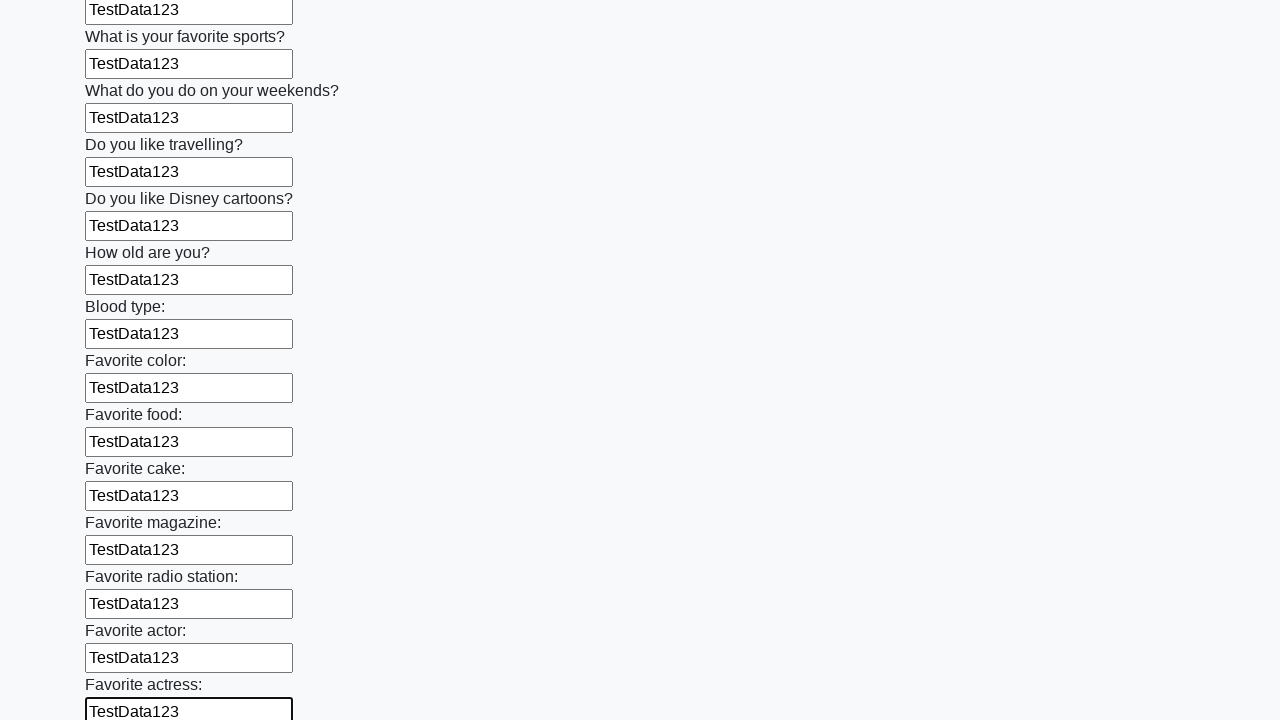

Filled an input field with 'TestData123' on input >> nth=26
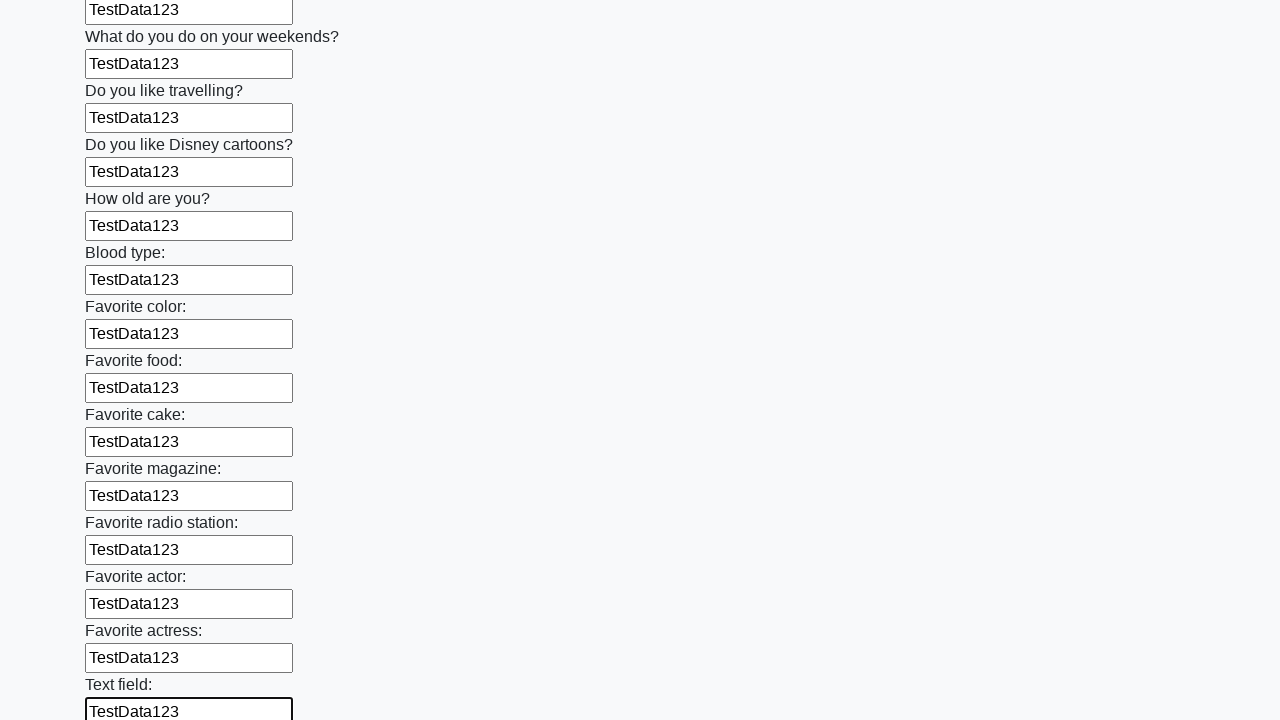

Filled an input field with 'TestData123' on input >> nth=27
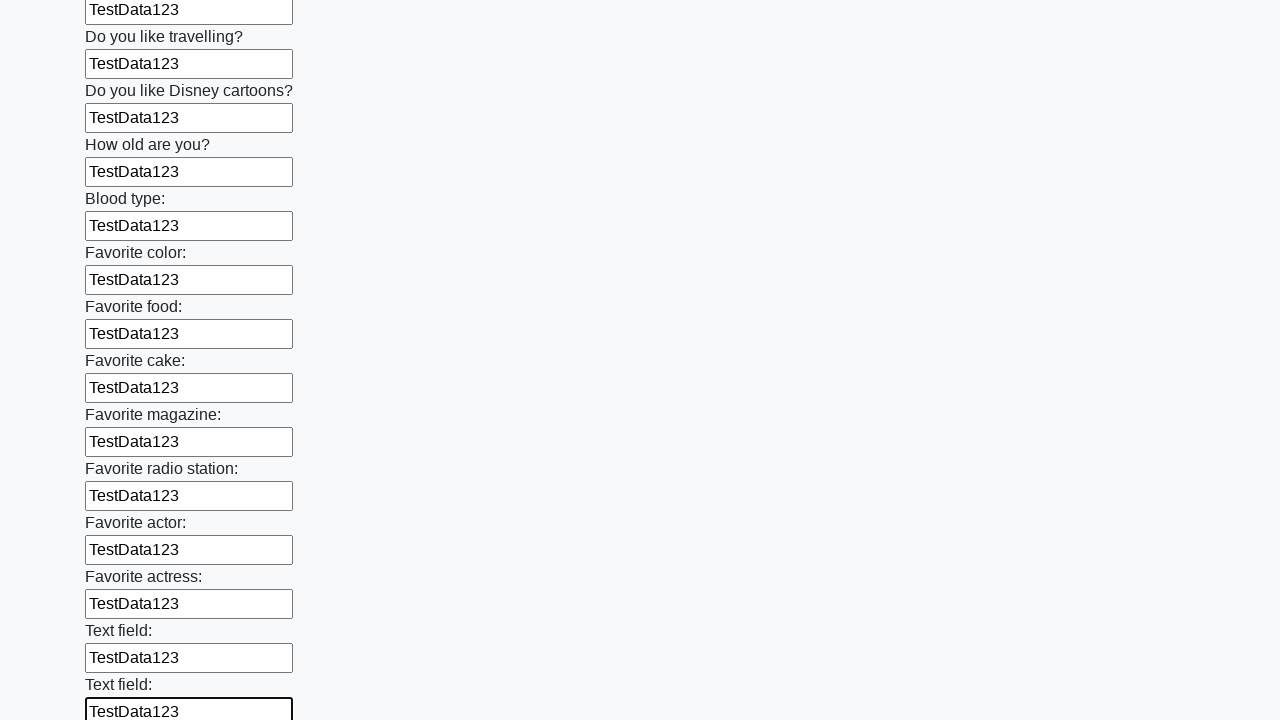

Filled an input field with 'TestData123' on input >> nth=28
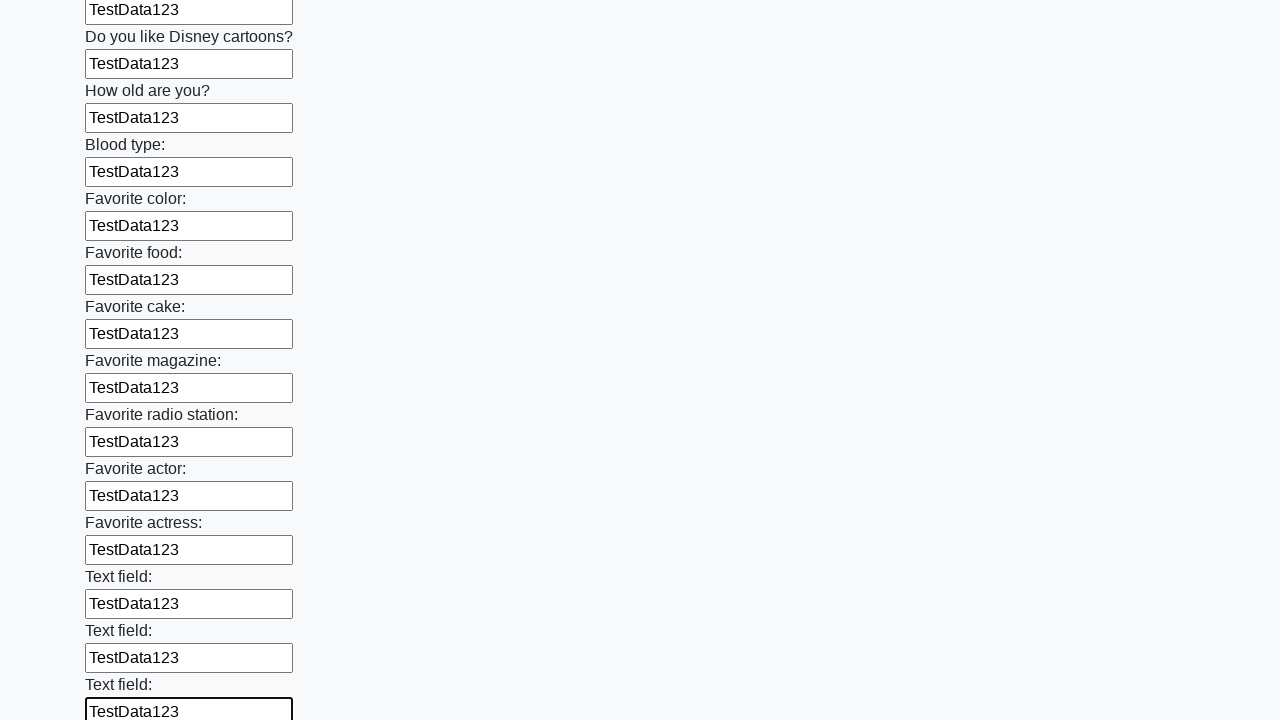

Filled an input field with 'TestData123' on input >> nth=29
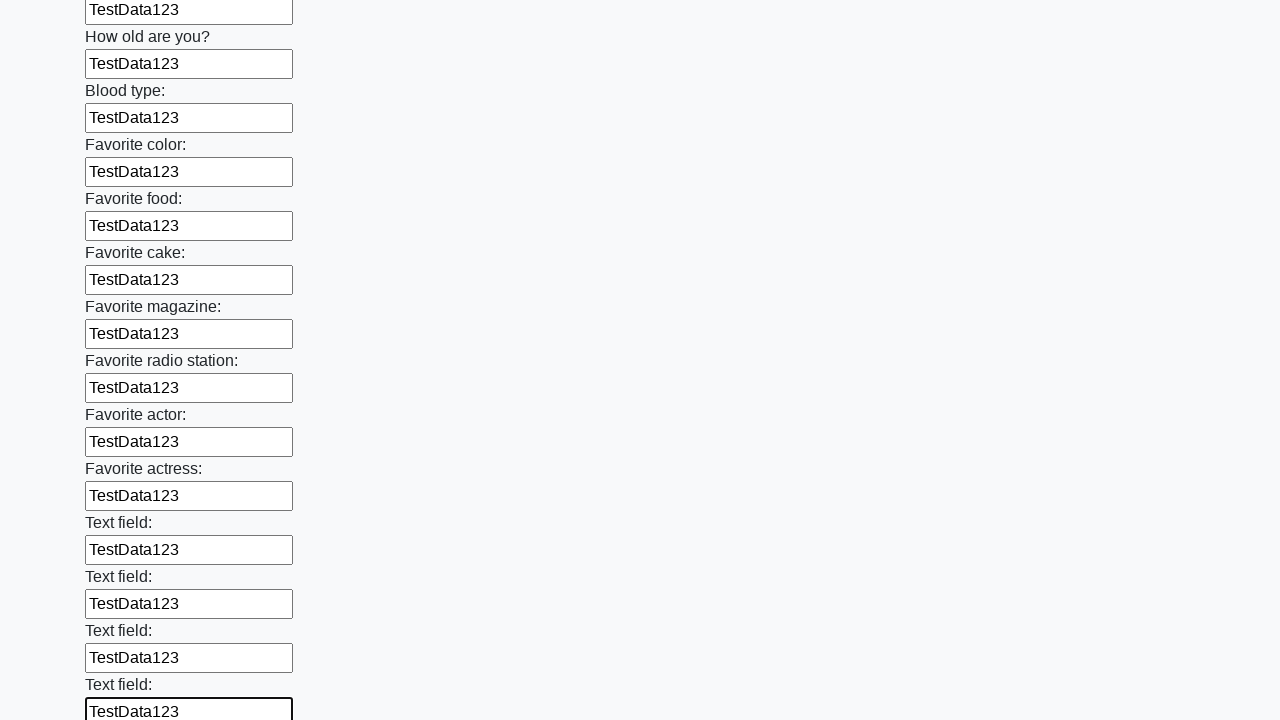

Filled an input field with 'TestData123' on input >> nth=30
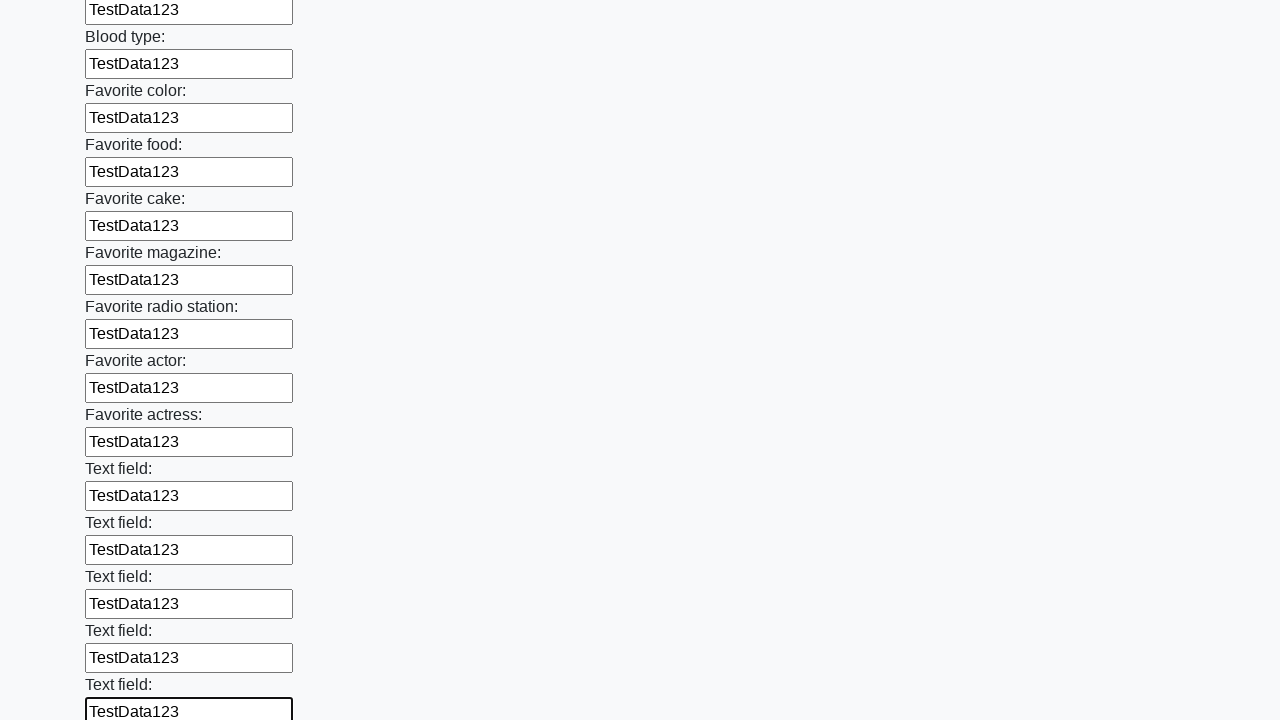

Filled an input field with 'TestData123' on input >> nth=31
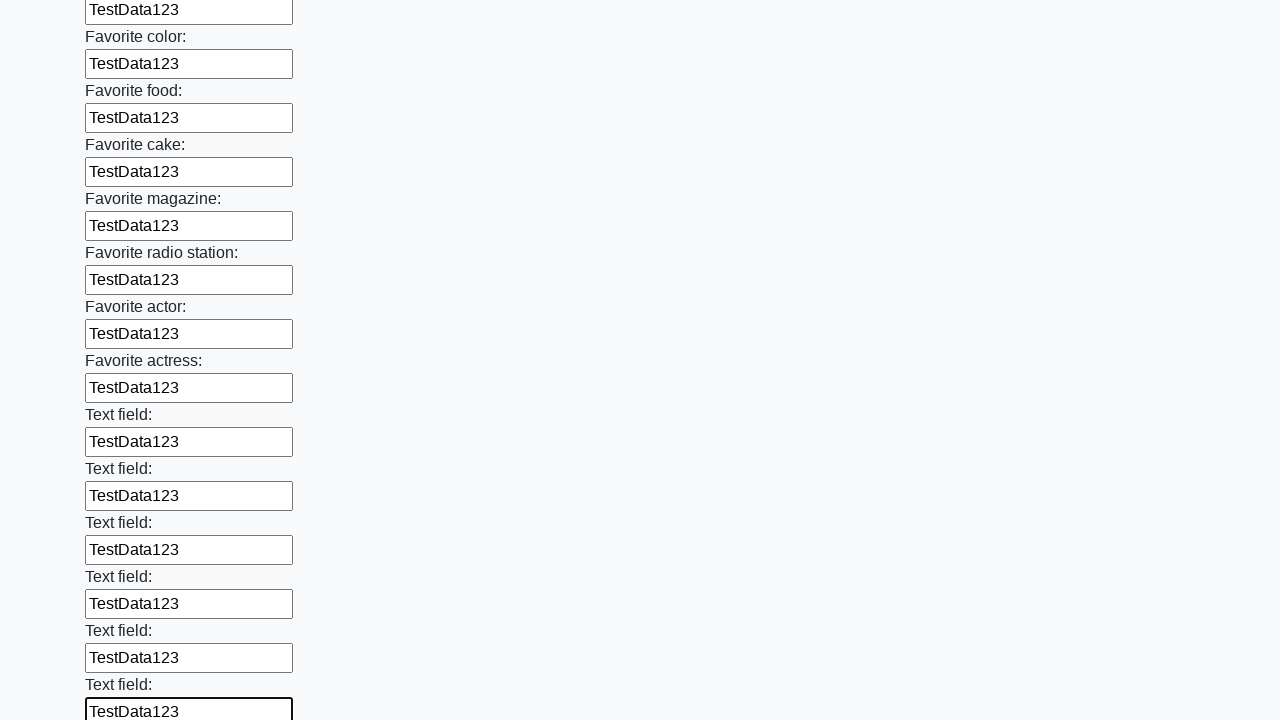

Filled an input field with 'TestData123' on input >> nth=32
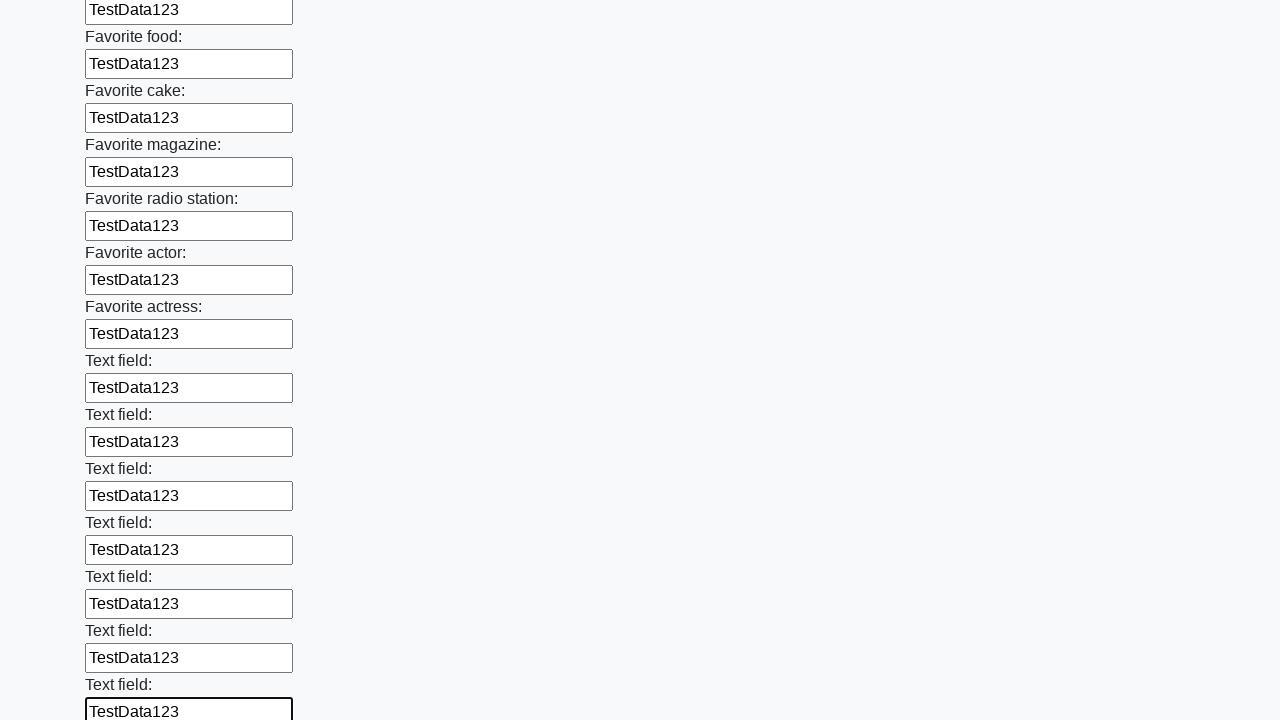

Filled an input field with 'TestData123' on input >> nth=33
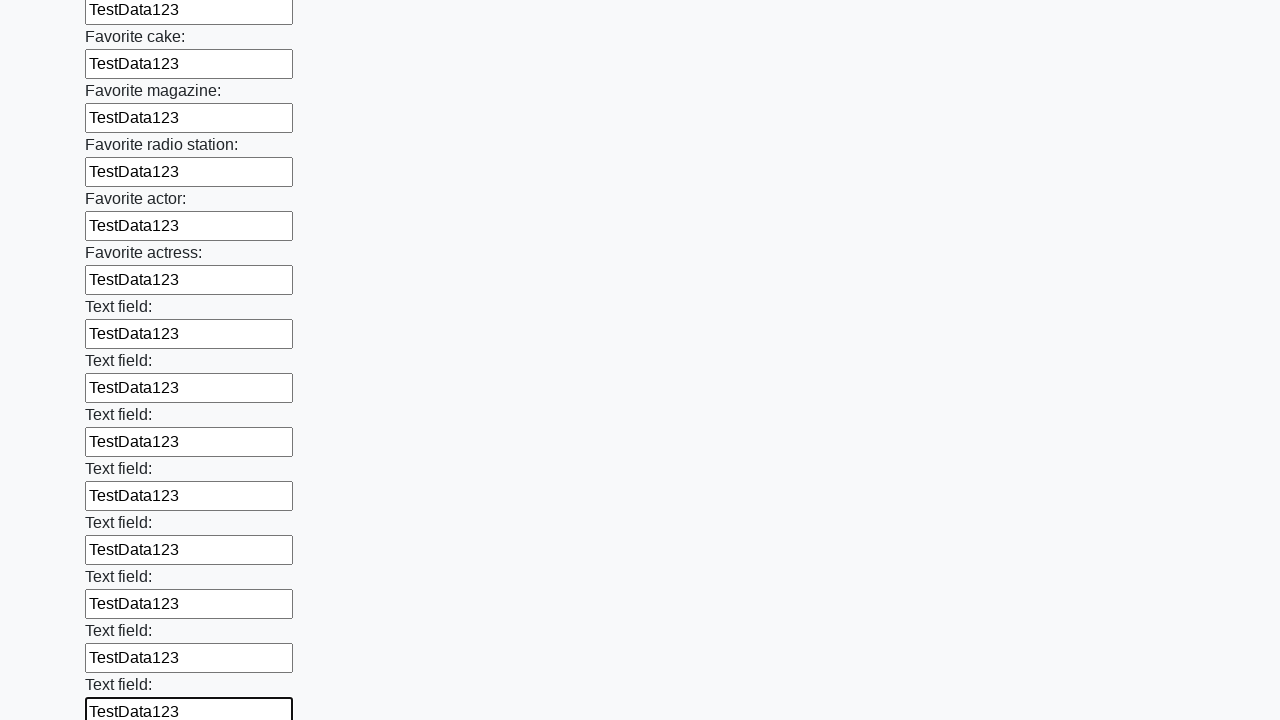

Filled an input field with 'TestData123' on input >> nth=34
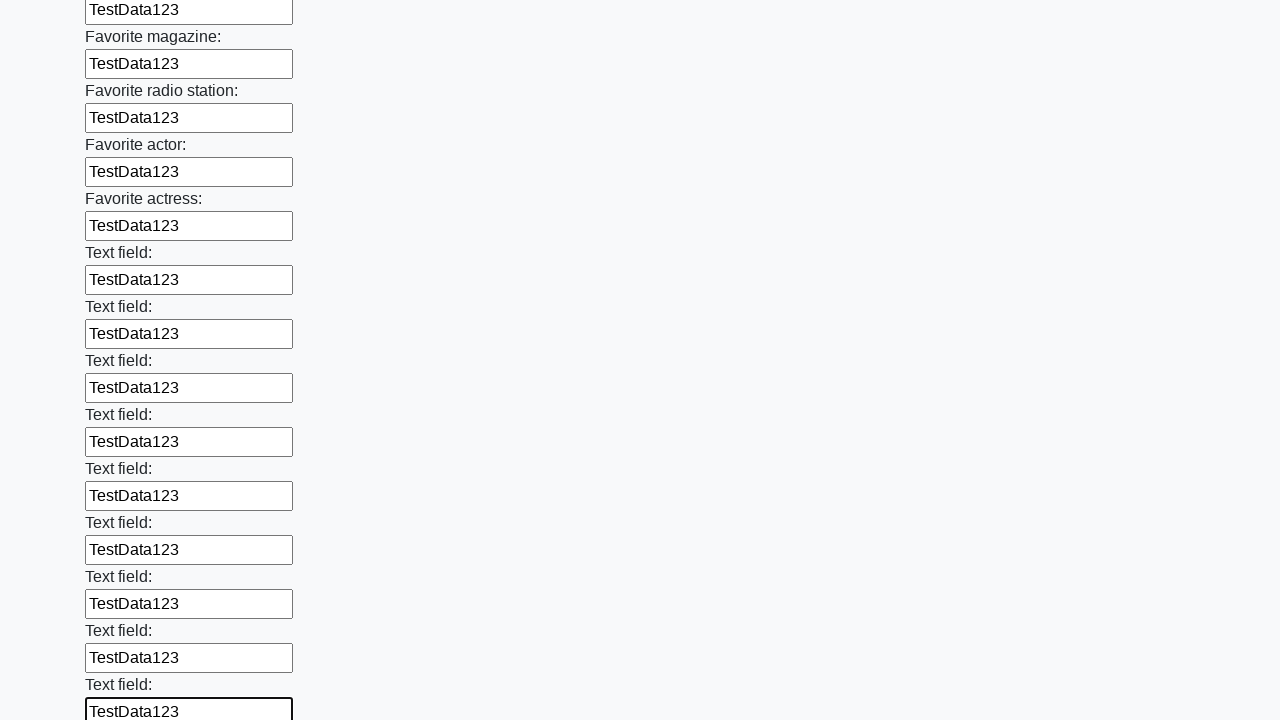

Filled an input field with 'TestData123' on input >> nth=35
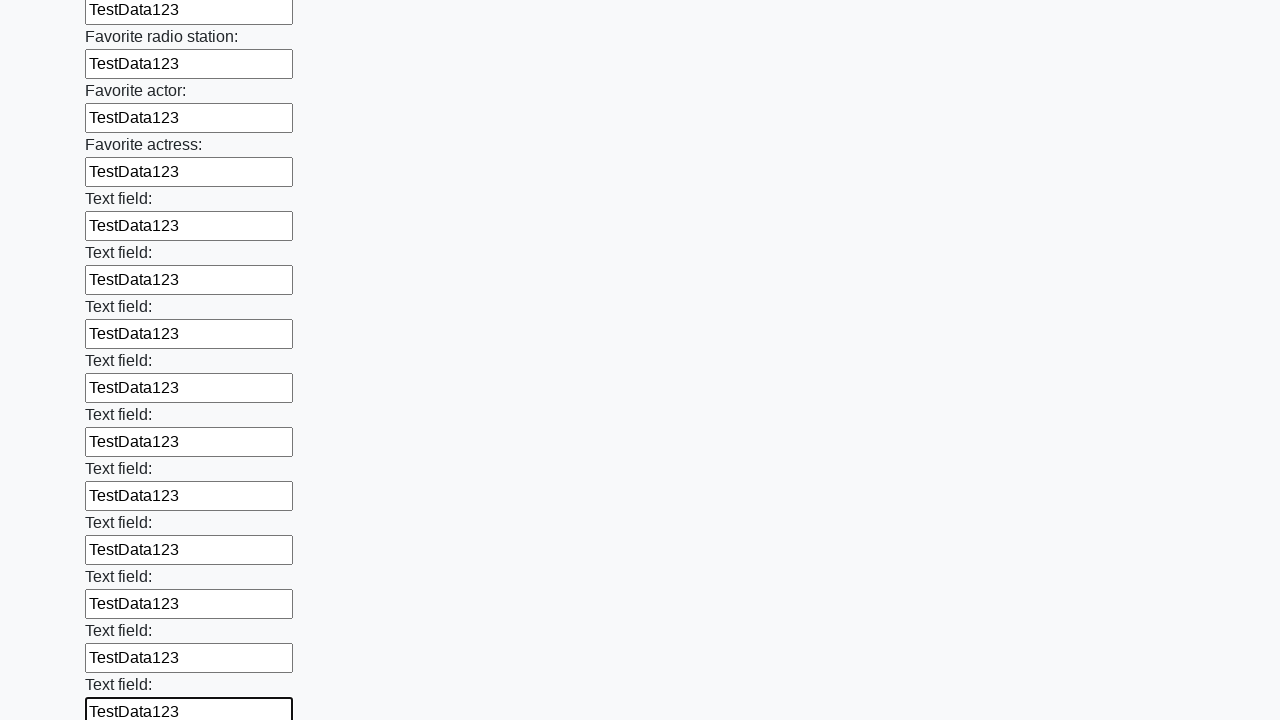

Filled an input field with 'TestData123' on input >> nth=36
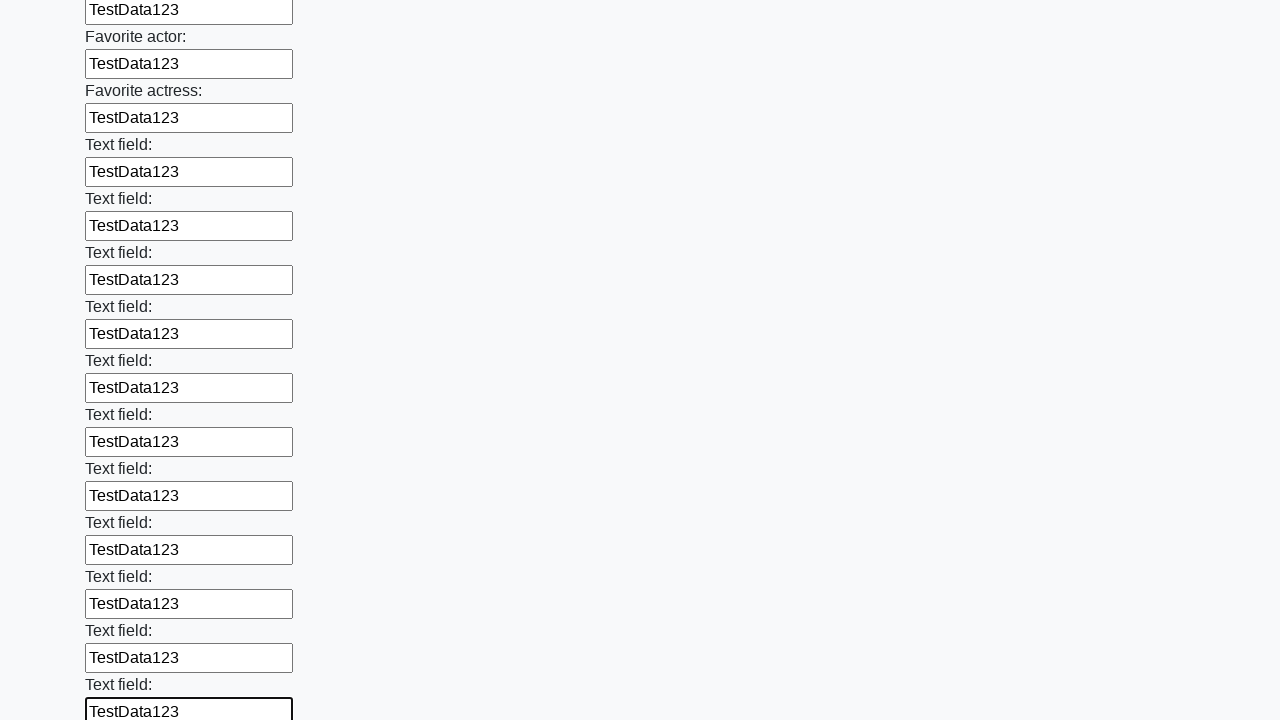

Filled an input field with 'TestData123' on input >> nth=37
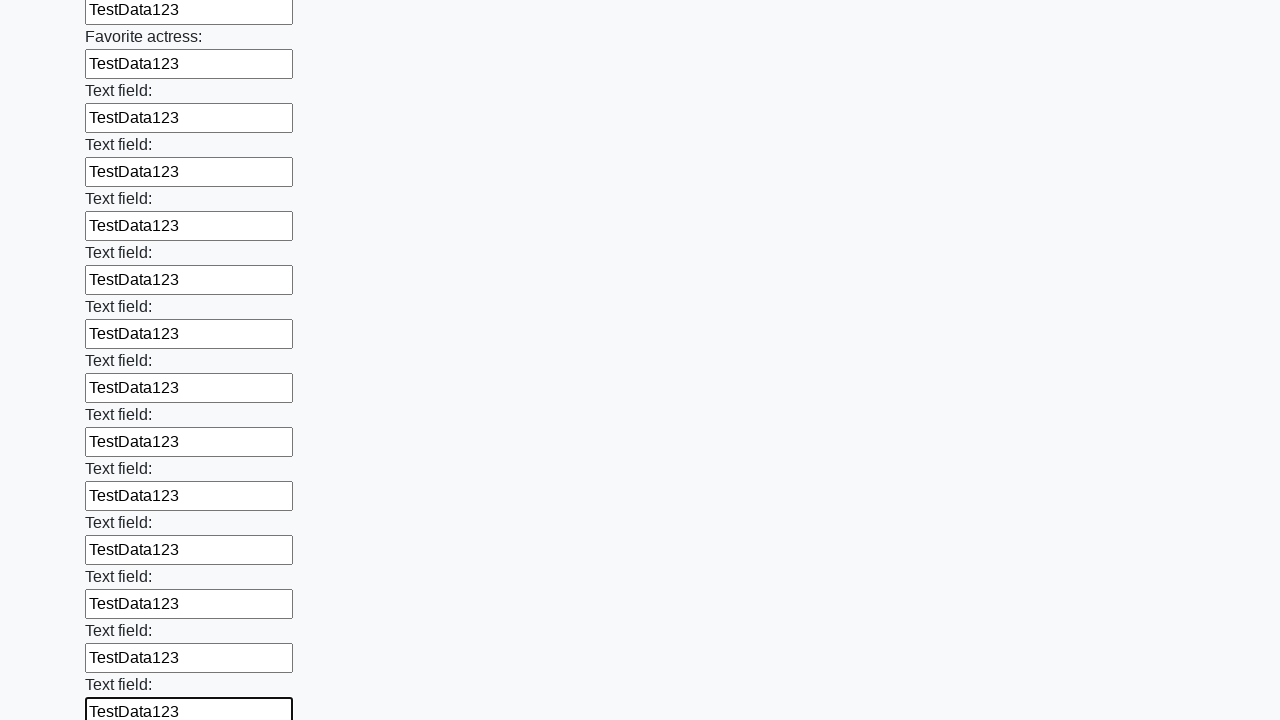

Filled an input field with 'TestData123' on input >> nth=38
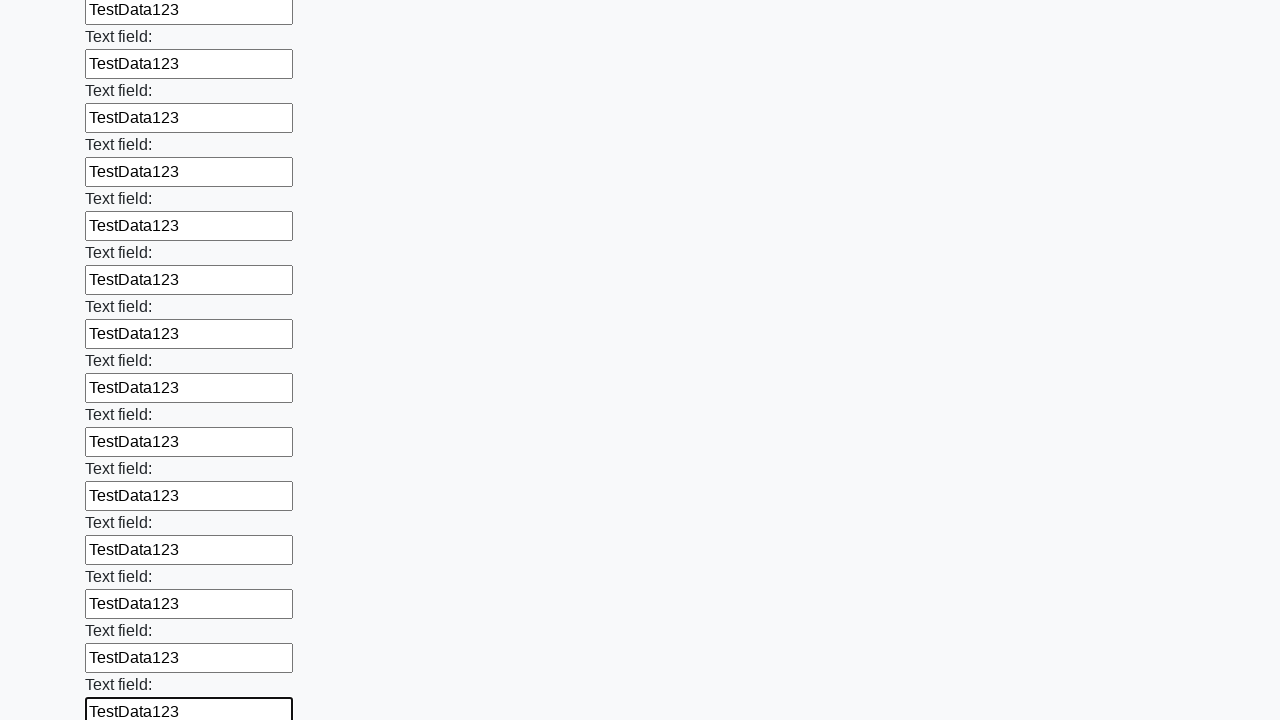

Filled an input field with 'TestData123' on input >> nth=39
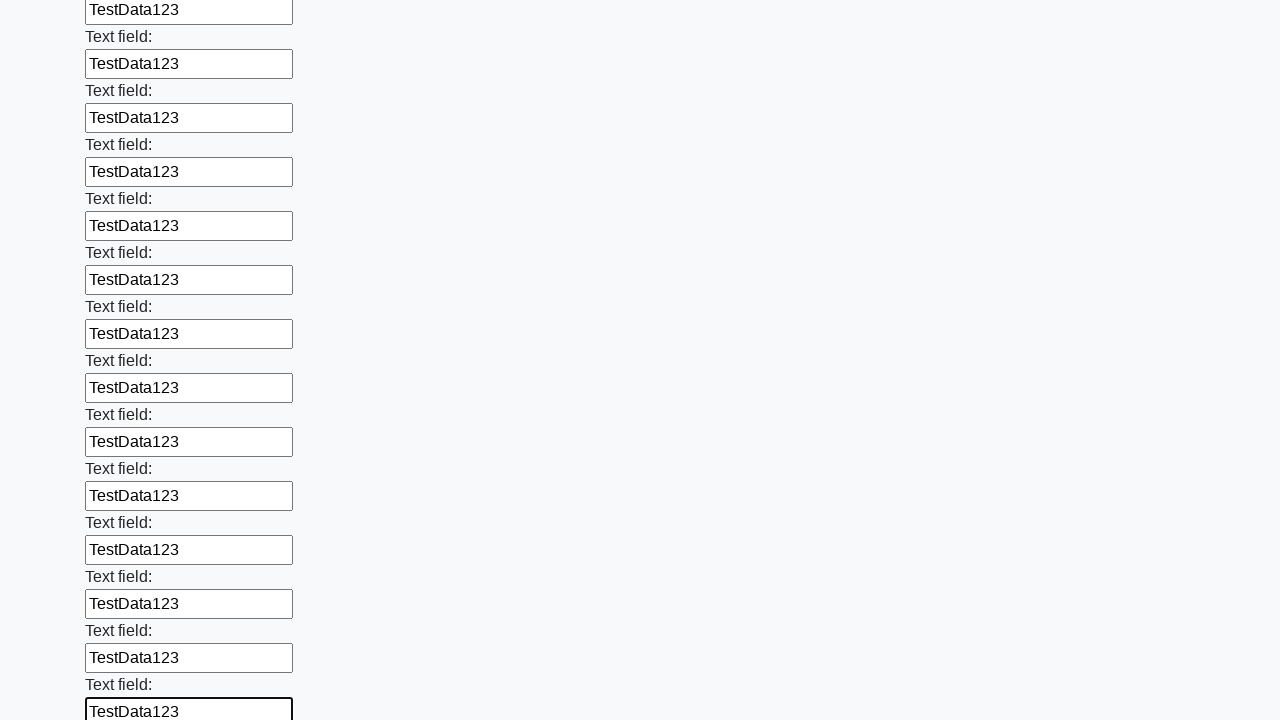

Filled an input field with 'TestData123' on input >> nth=40
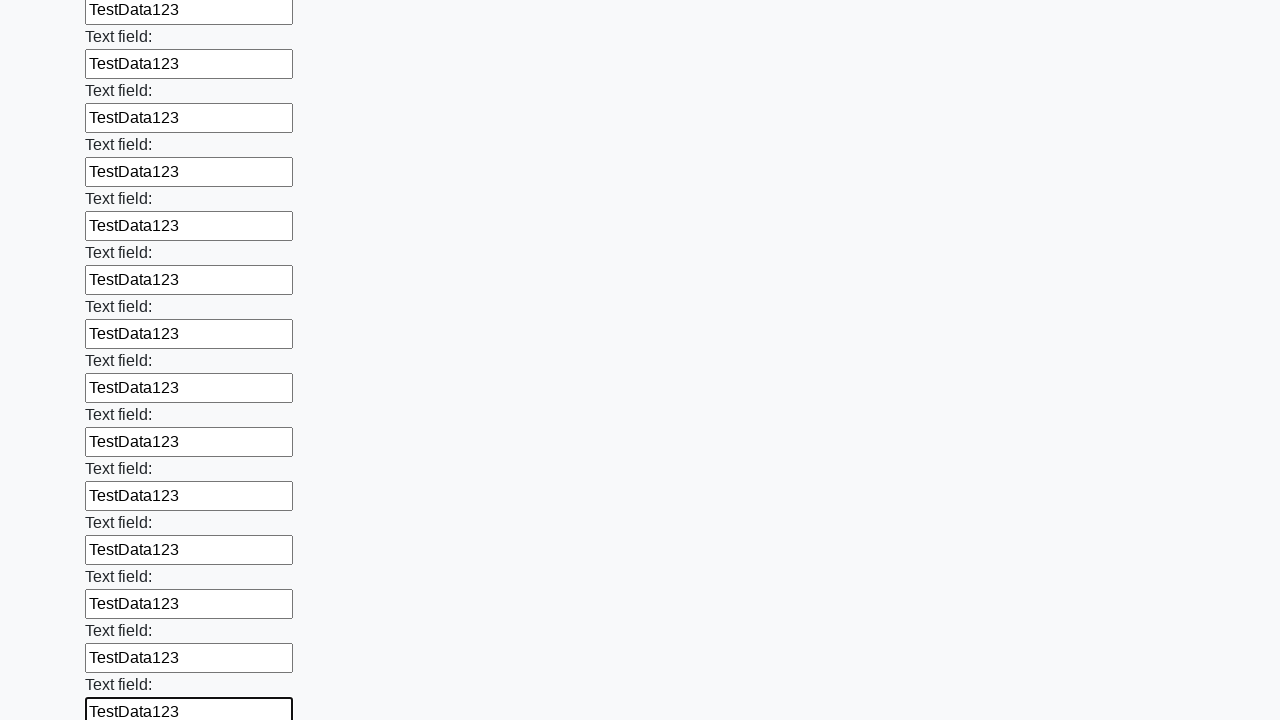

Filled an input field with 'TestData123' on input >> nth=41
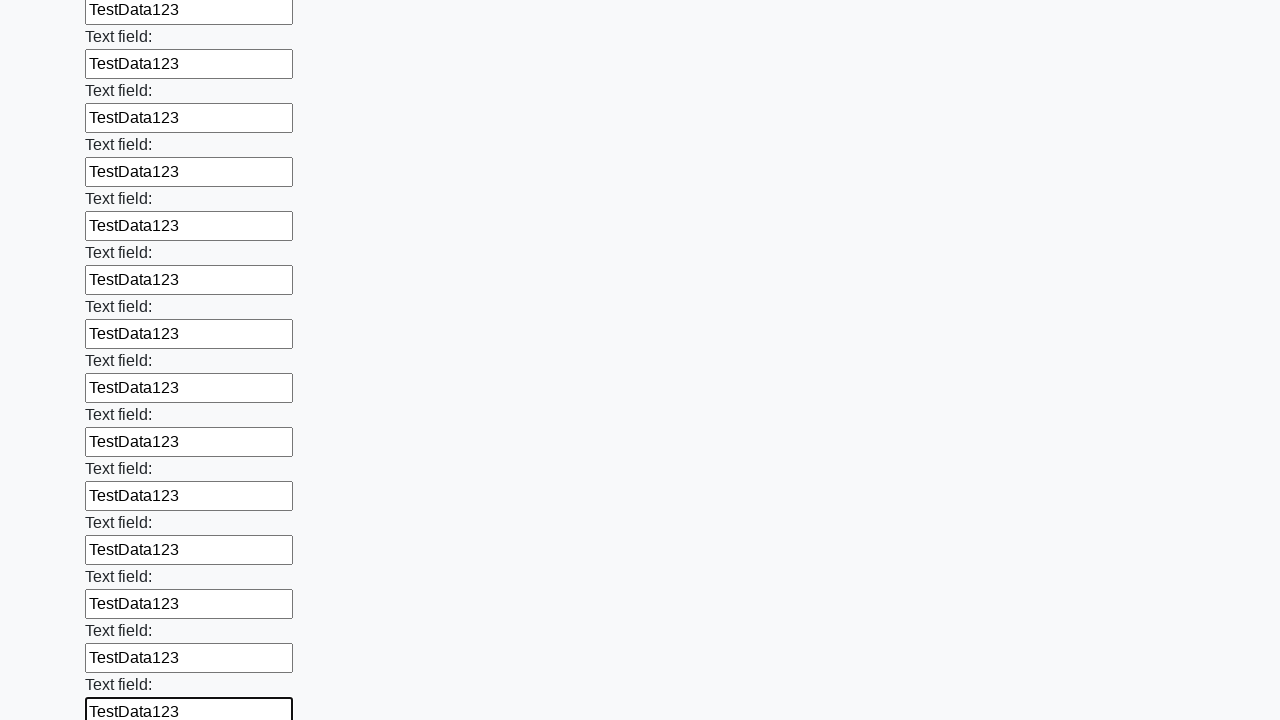

Filled an input field with 'TestData123' on input >> nth=42
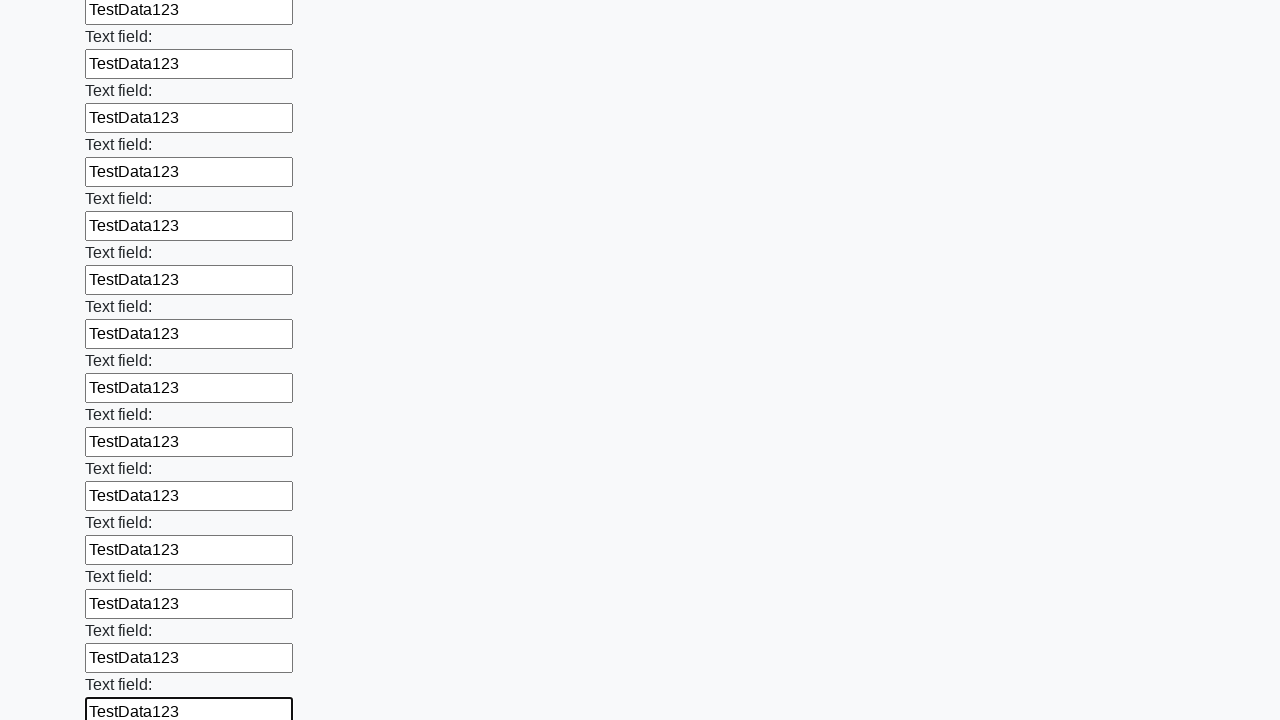

Filled an input field with 'TestData123' on input >> nth=43
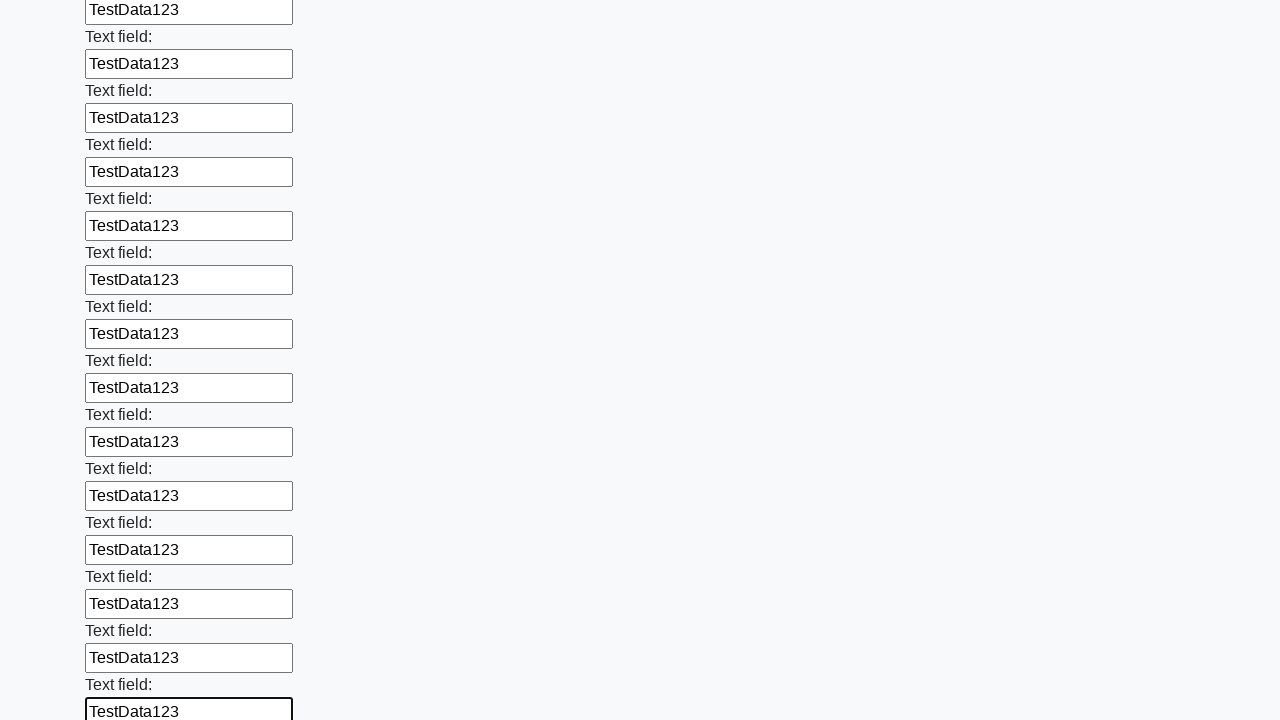

Filled an input field with 'TestData123' on input >> nth=44
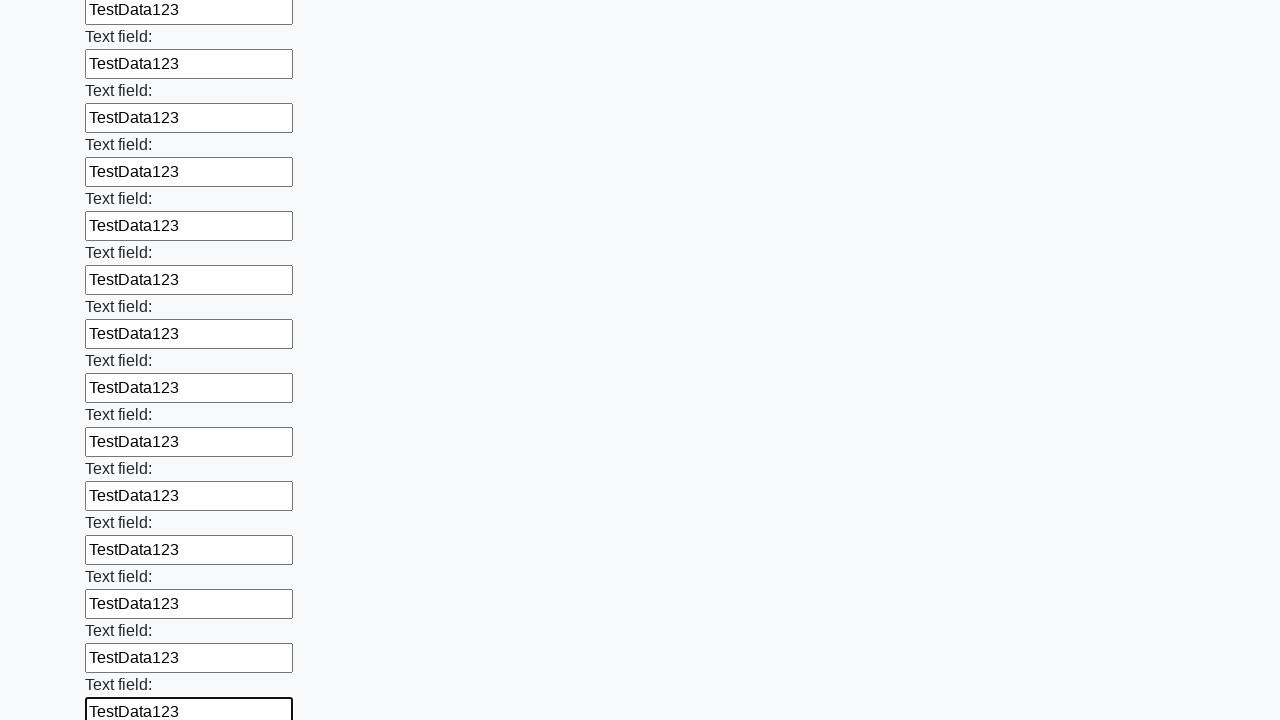

Filled an input field with 'TestData123' on input >> nth=45
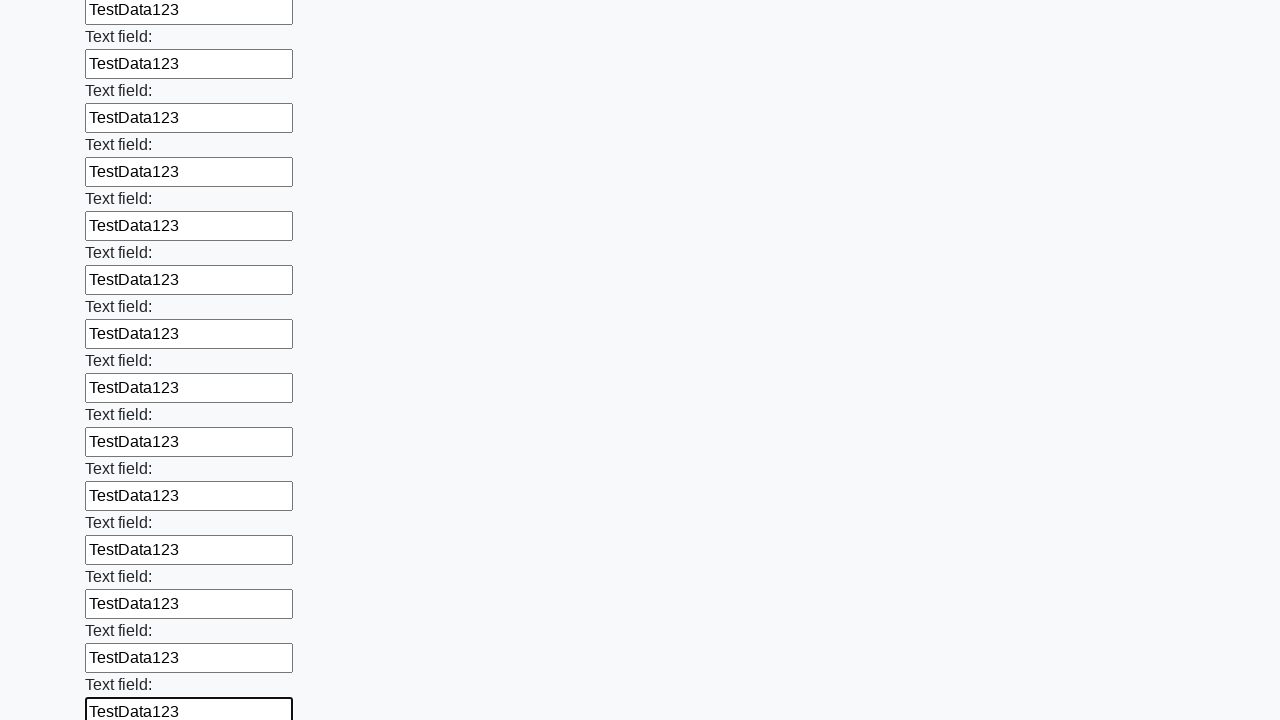

Filled an input field with 'TestData123' on input >> nth=46
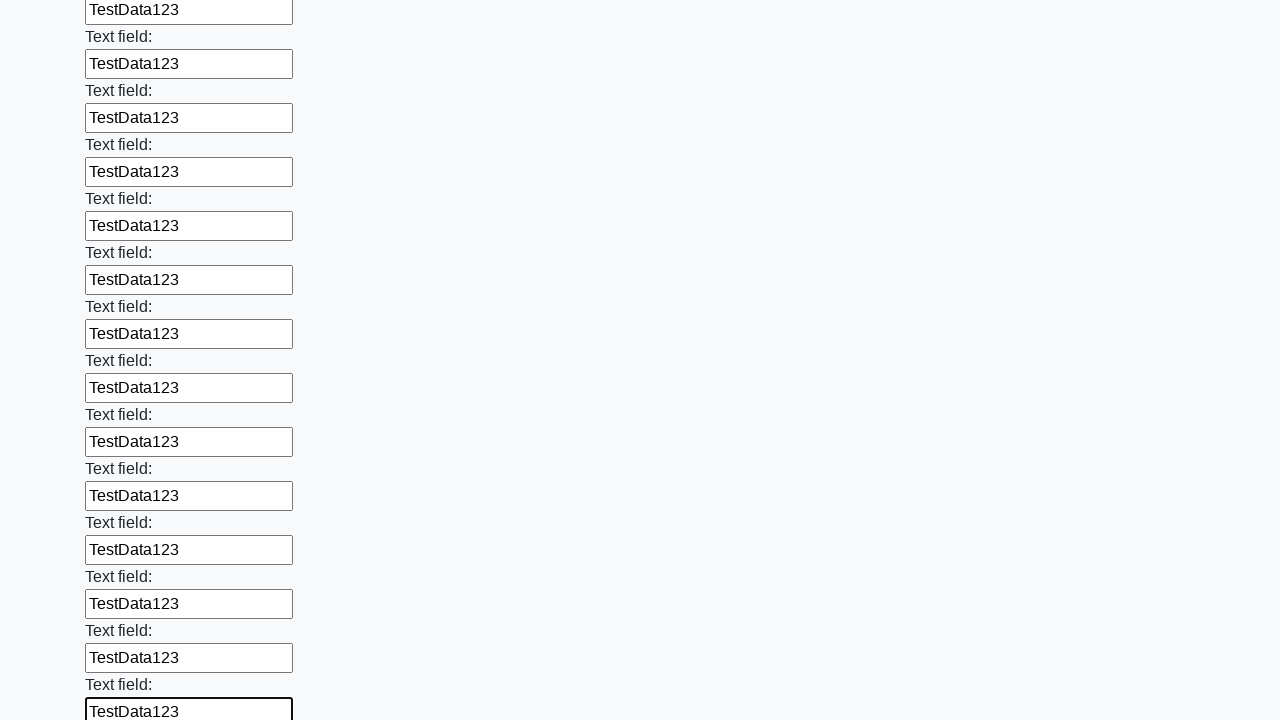

Filled an input field with 'TestData123' on input >> nth=47
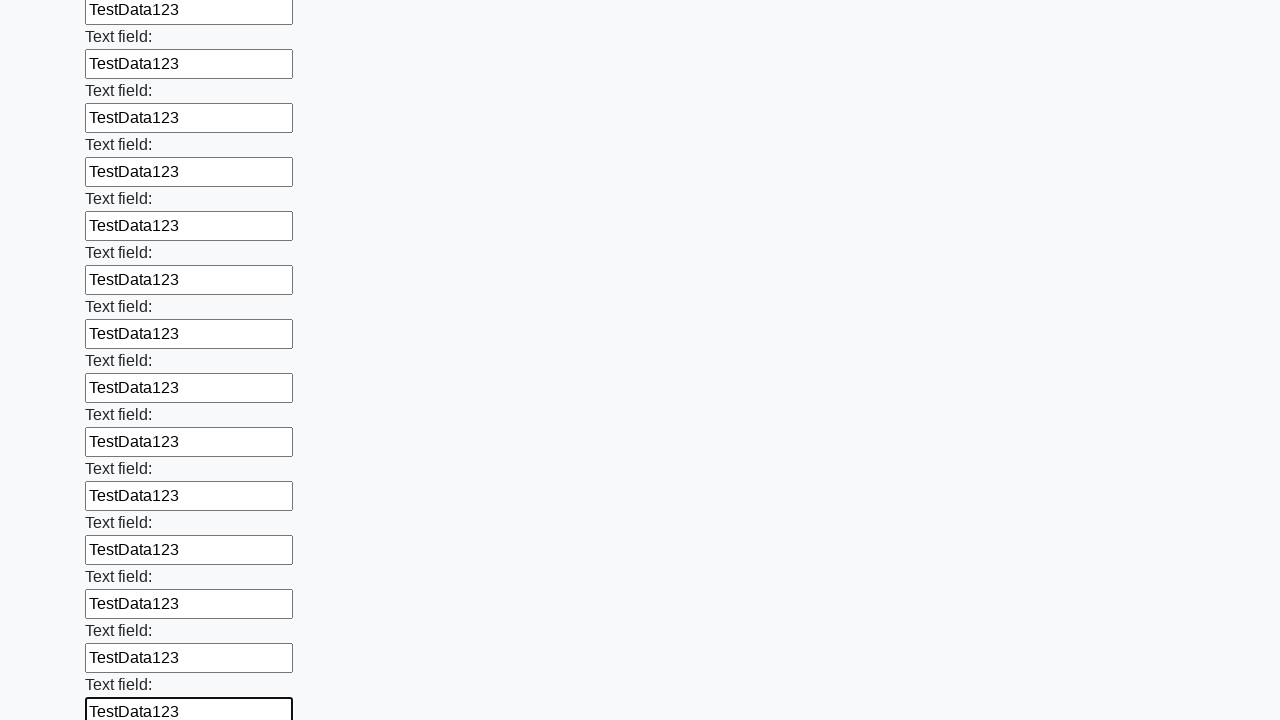

Filled an input field with 'TestData123' on input >> nth=48
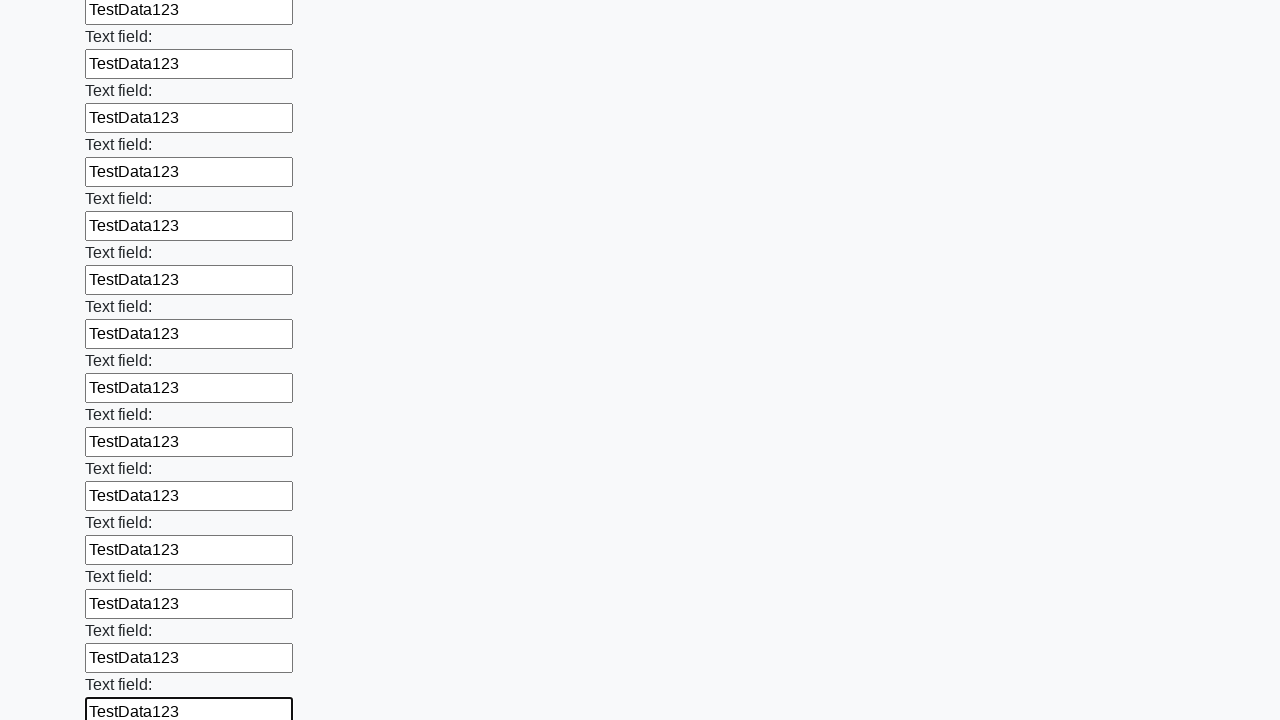

Filled an input field with 'TestData123' on input >> nth=49
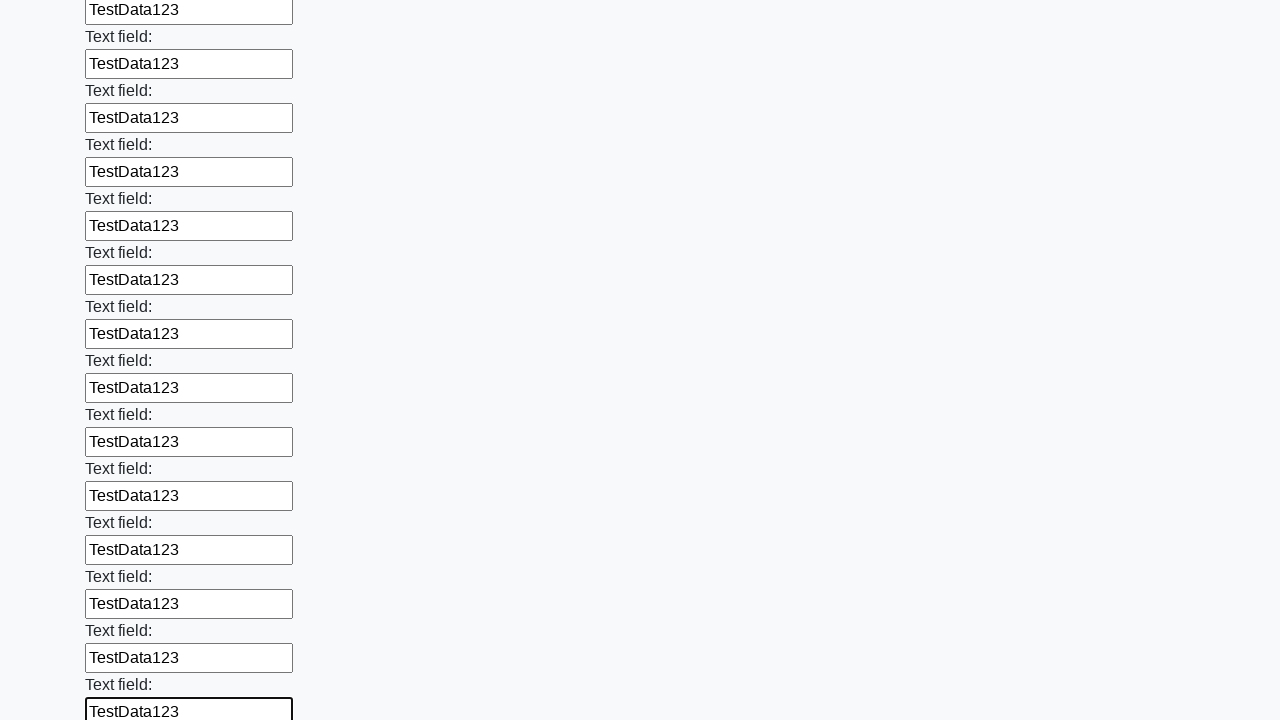

Filled an input field with 'TestData123' on input >> nth=50
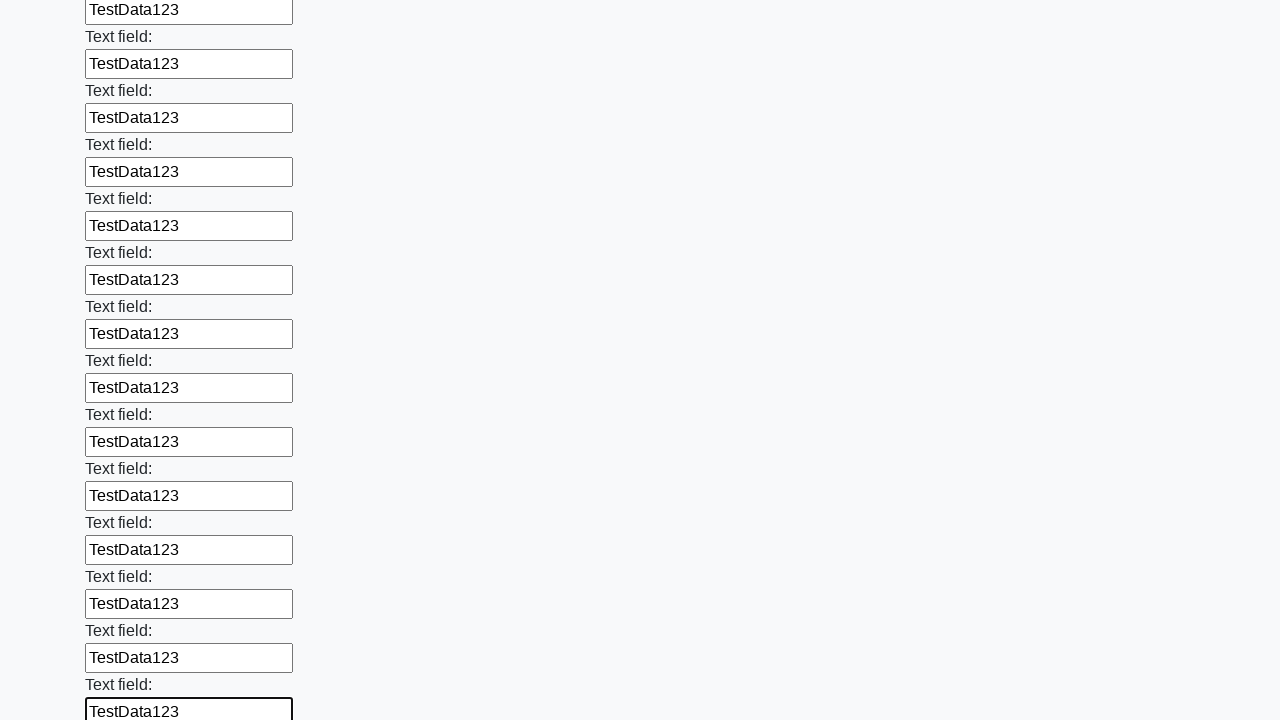

Filled an input field with 'TestData123' on input >> nth=51
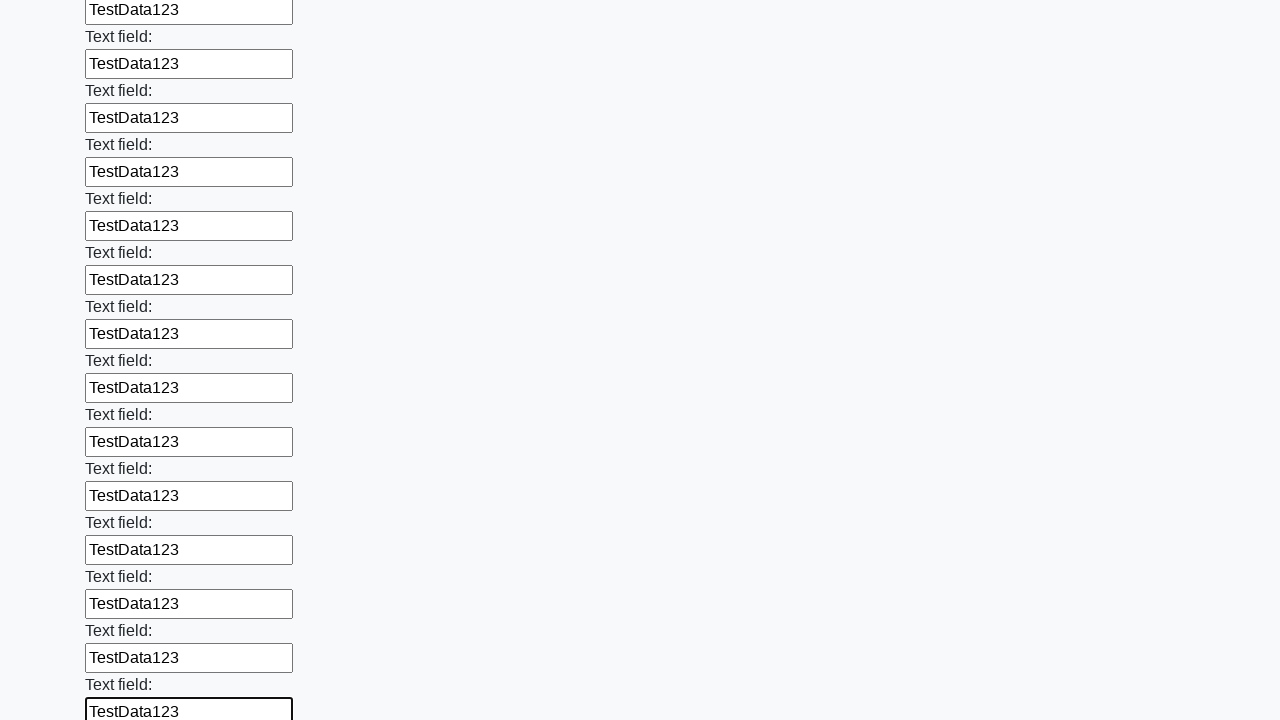

Filled an input field with 'TestData123' on input >> nth=52
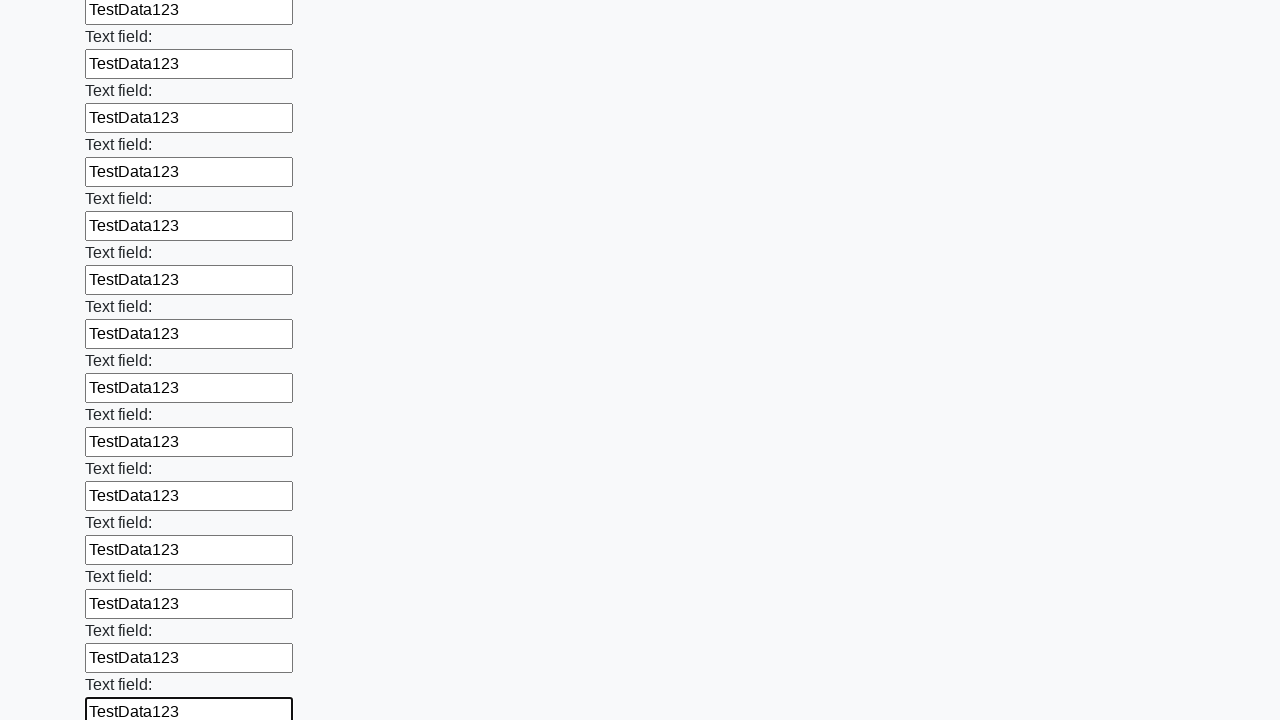

Filled an input field with 'TestData123' on input >> nth=53
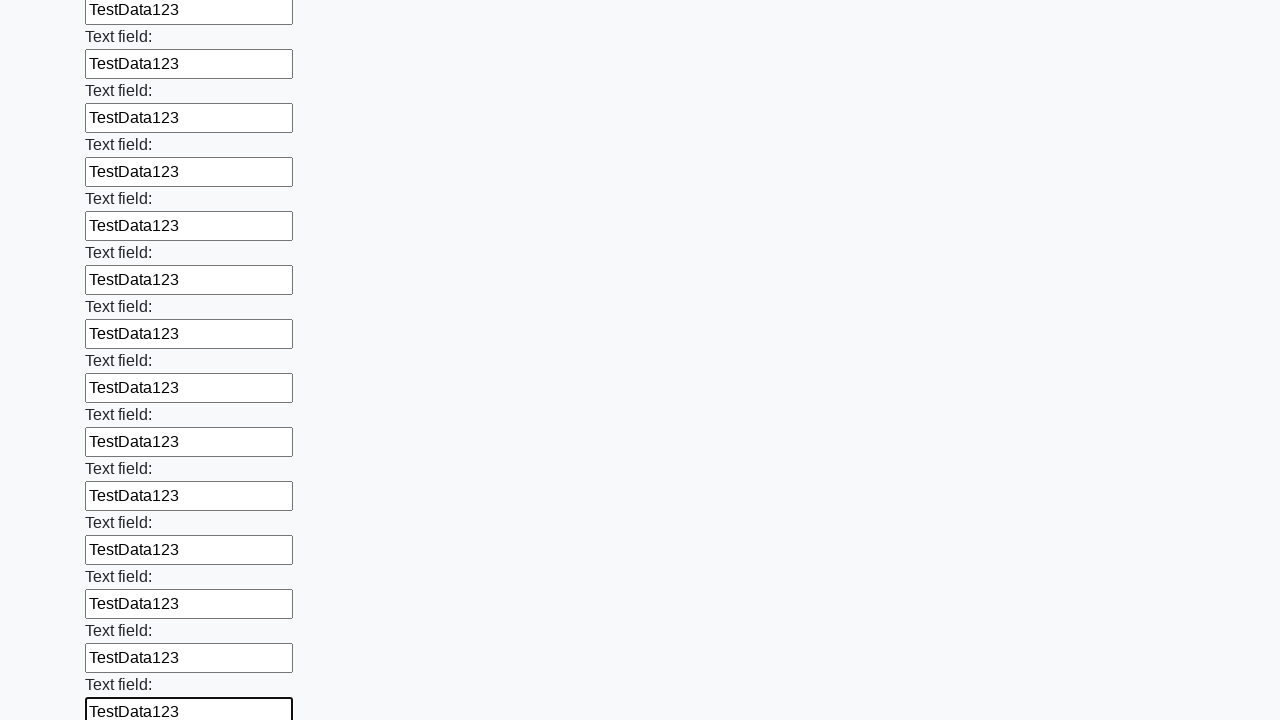

Filled an input field with 'TestData123' on input >> nth=54
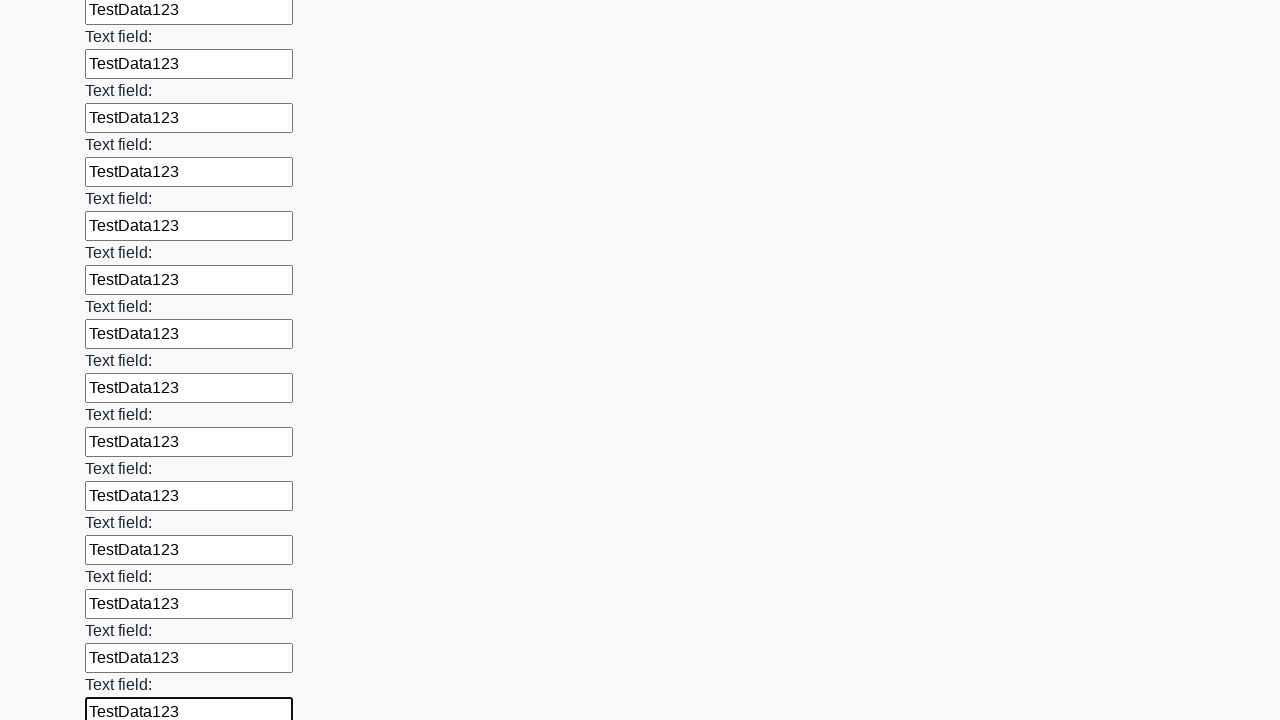

Filled an input field with 'TestData123' on input >> nth=55
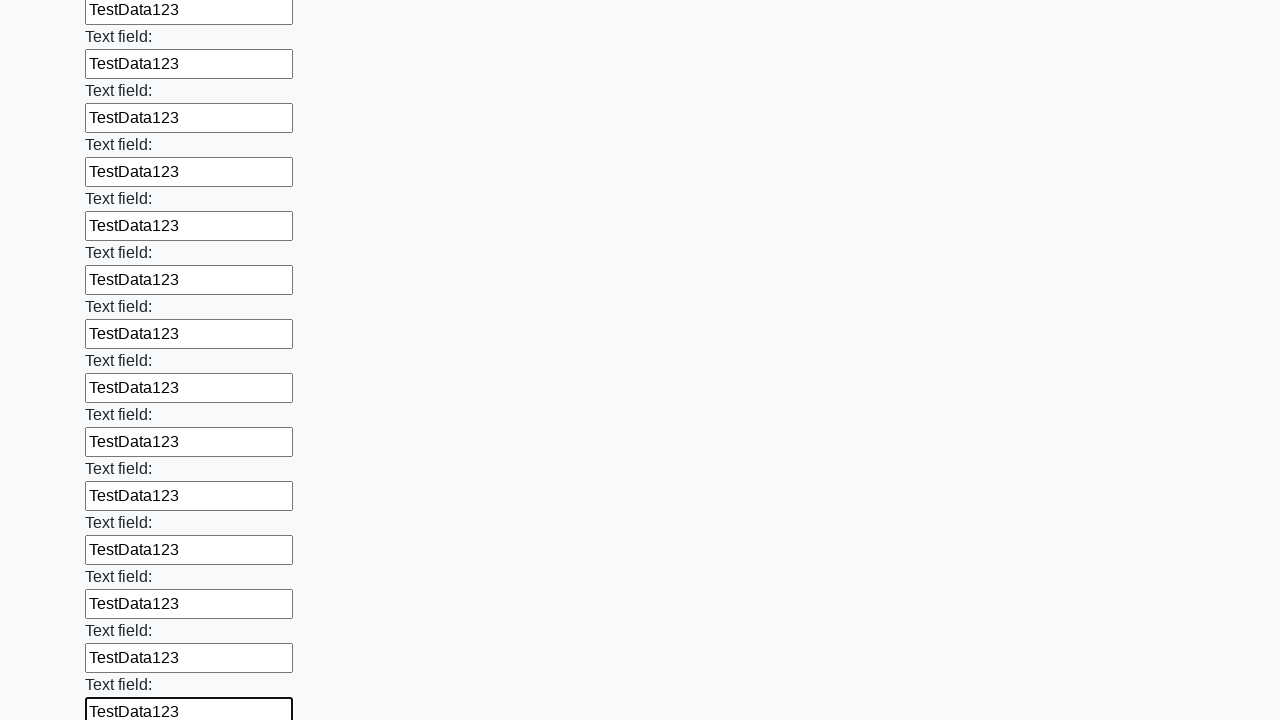

Filled an input field with 'TestData123' on input >> nth=56
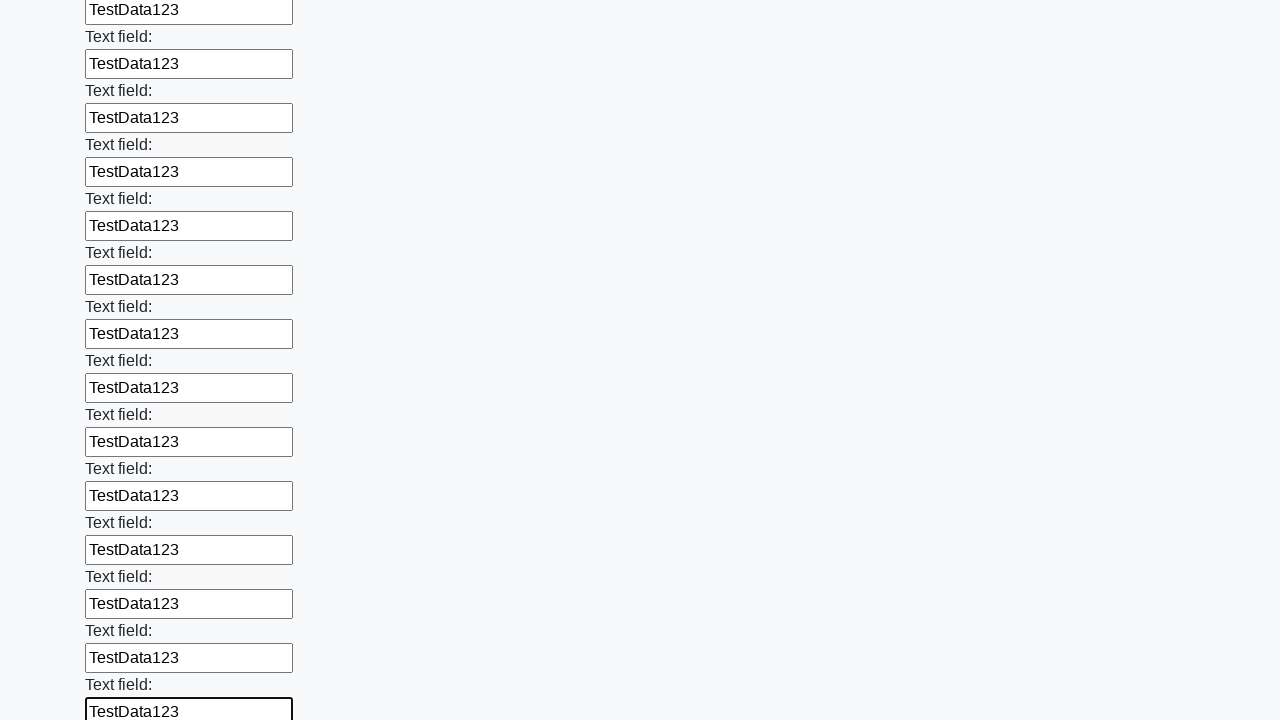

Filled an input field with 'TestData123' on input >> nth=57
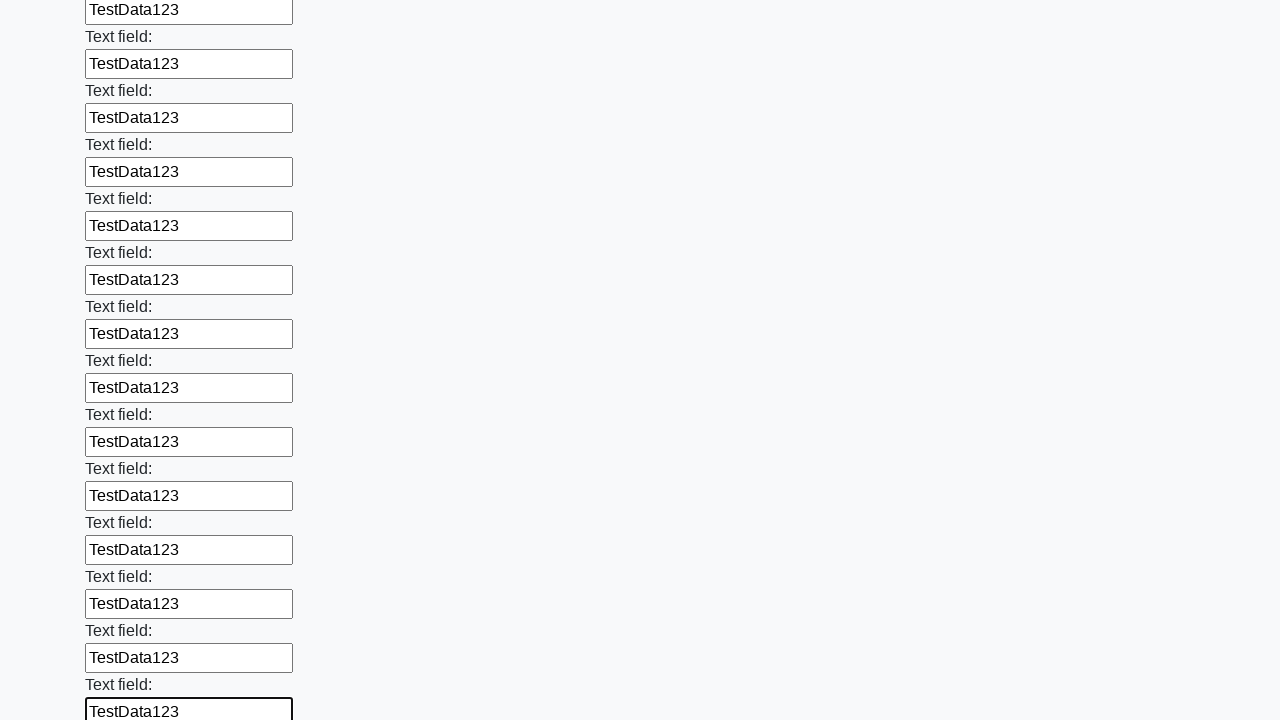

Filled an input field with 'TestData123' on input >> nth=58
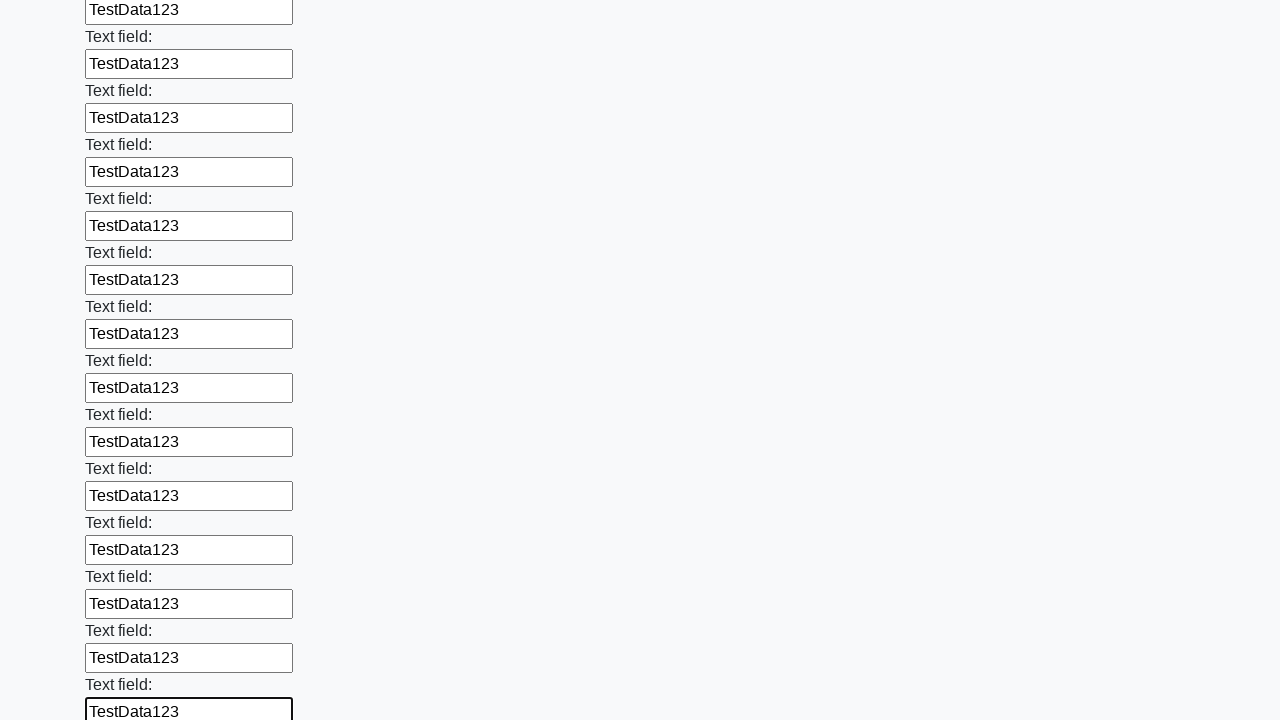

Filled an input field with 'TestData123' on input >> nth=59
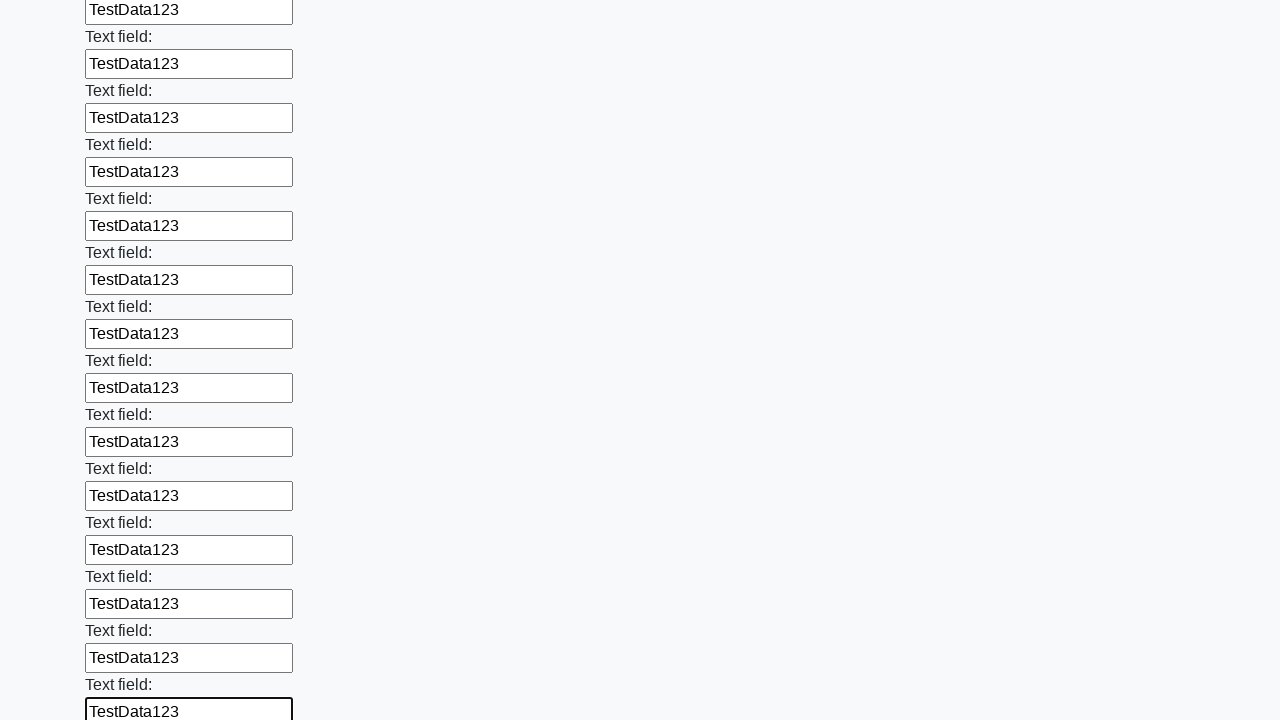

Filled an input field with 'TestData123' on input >> nth=60
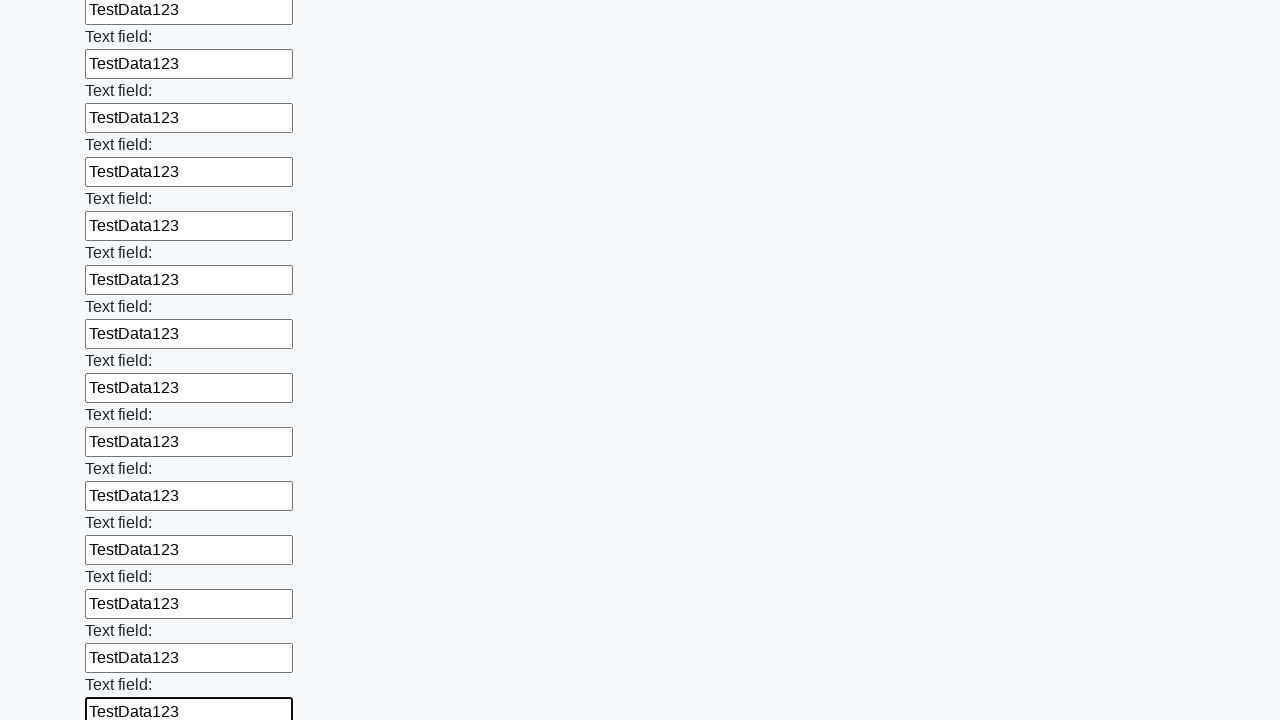

Filled an input field with 'TestData123' on input >> nth=61
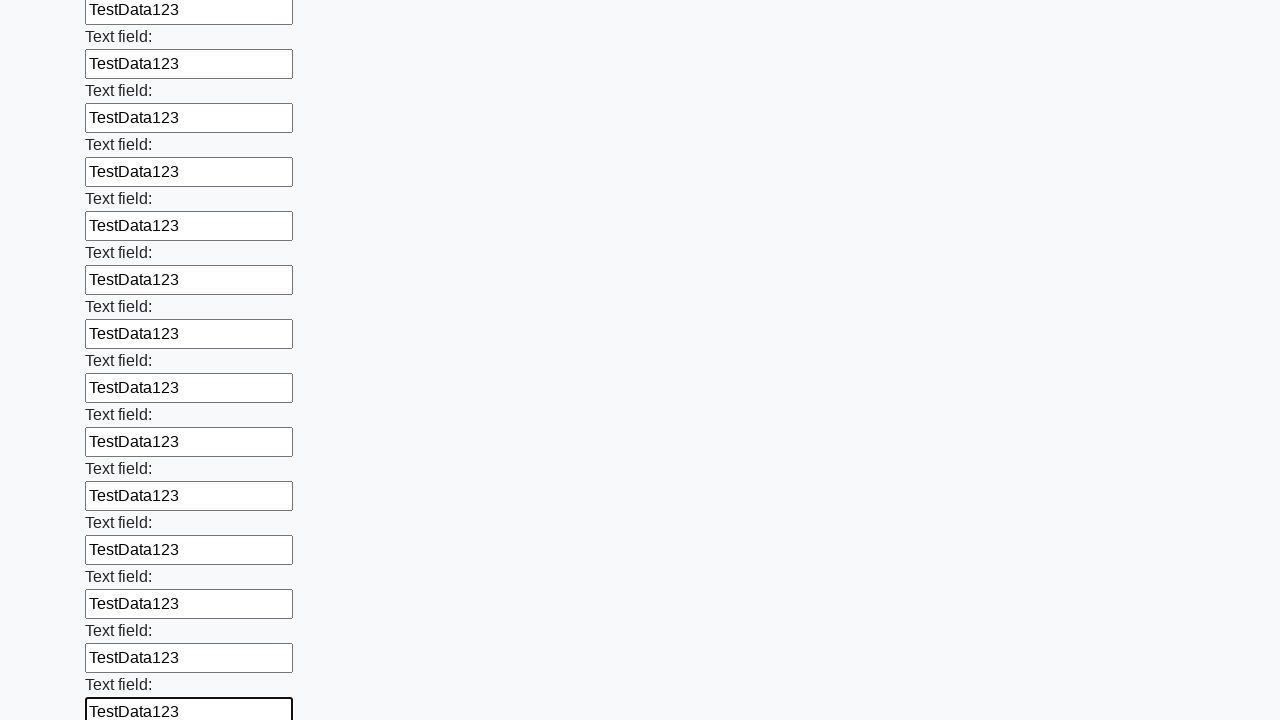

Filled an input field with 'TestData123' on input >> nth=62
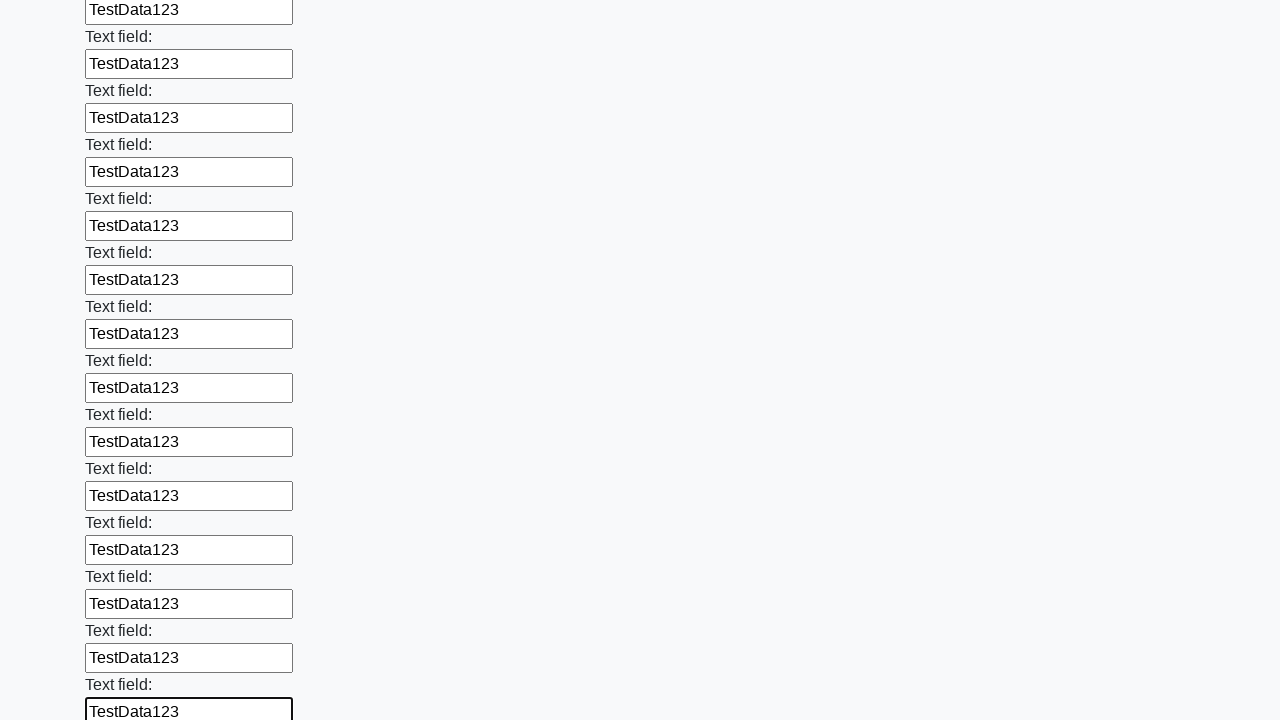

Filled an input field with 'TestData123' on input >> nth=63
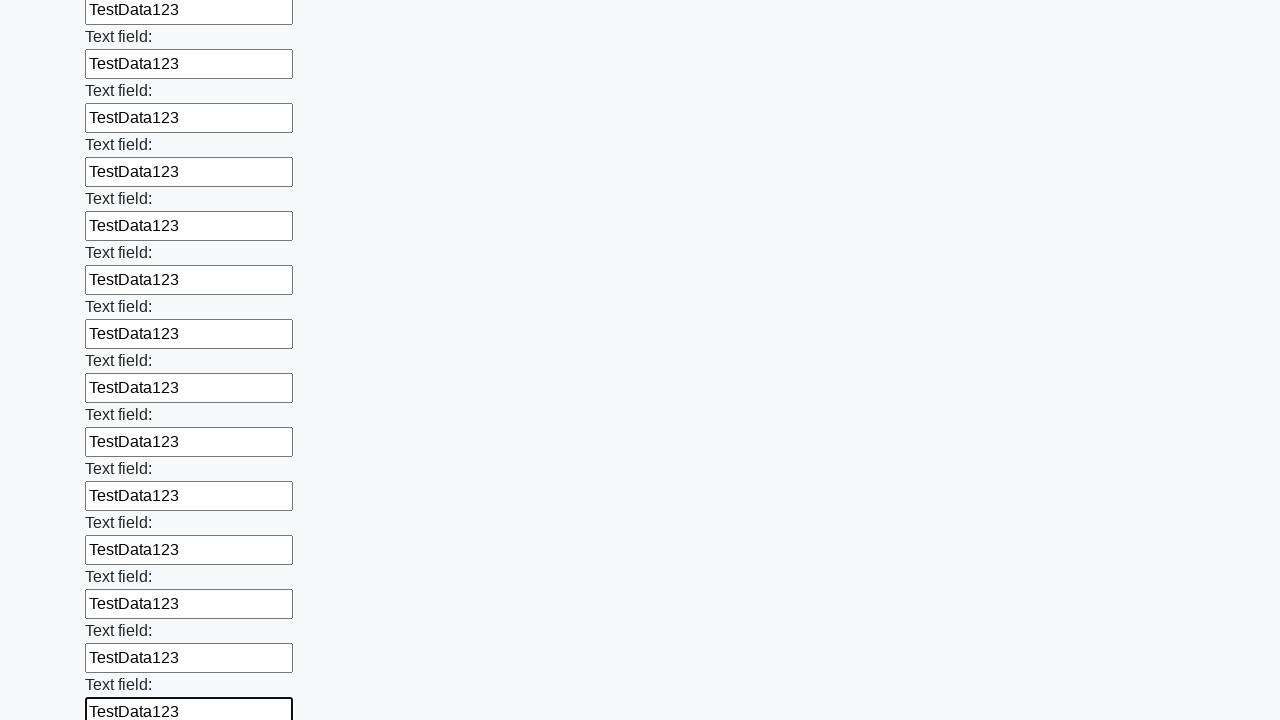

Filled an input field with 'TestData123' on input >> nth=64
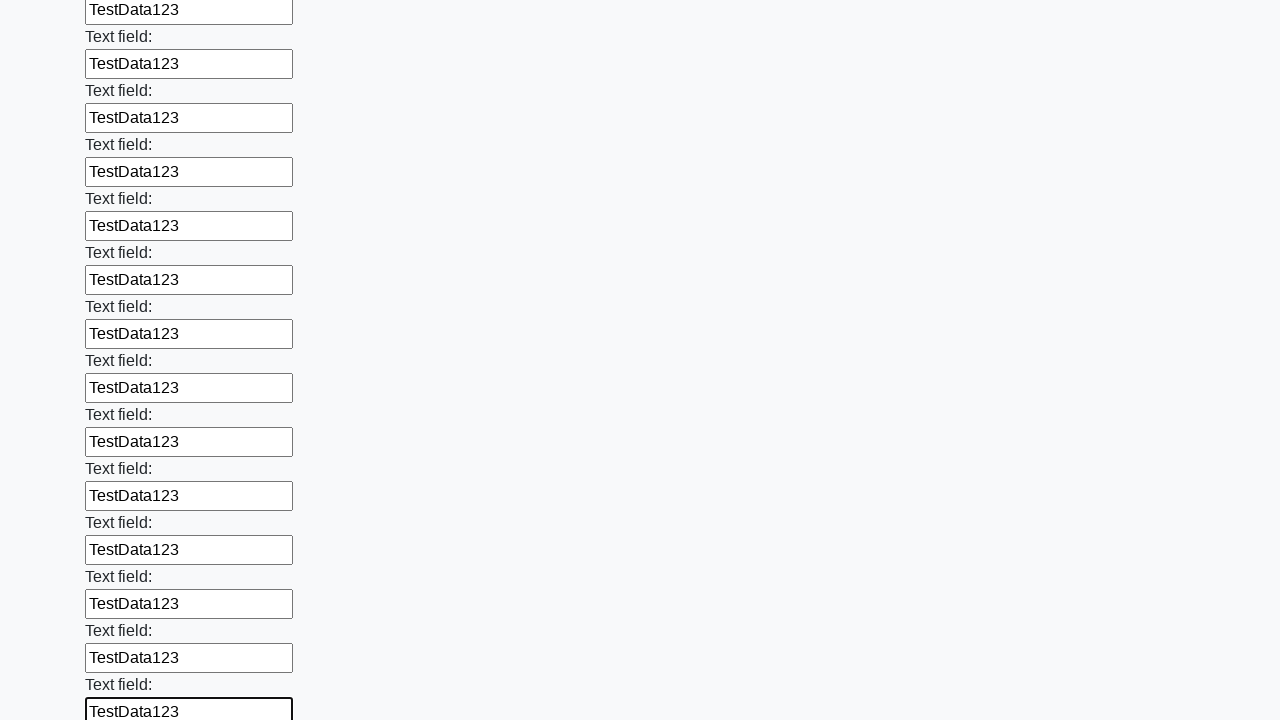

Filled an input field with 'TestData123' on input >> nth=65
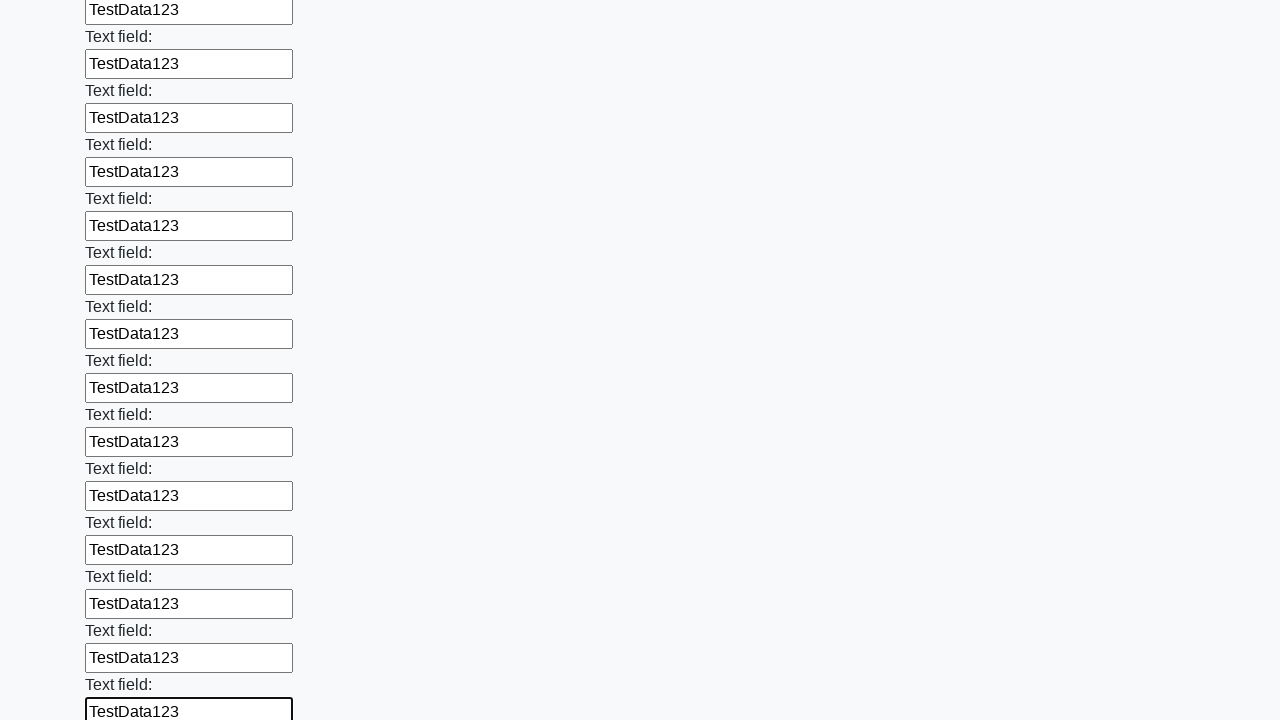

Filled an input field with 'TestData123' on input >> nth=66
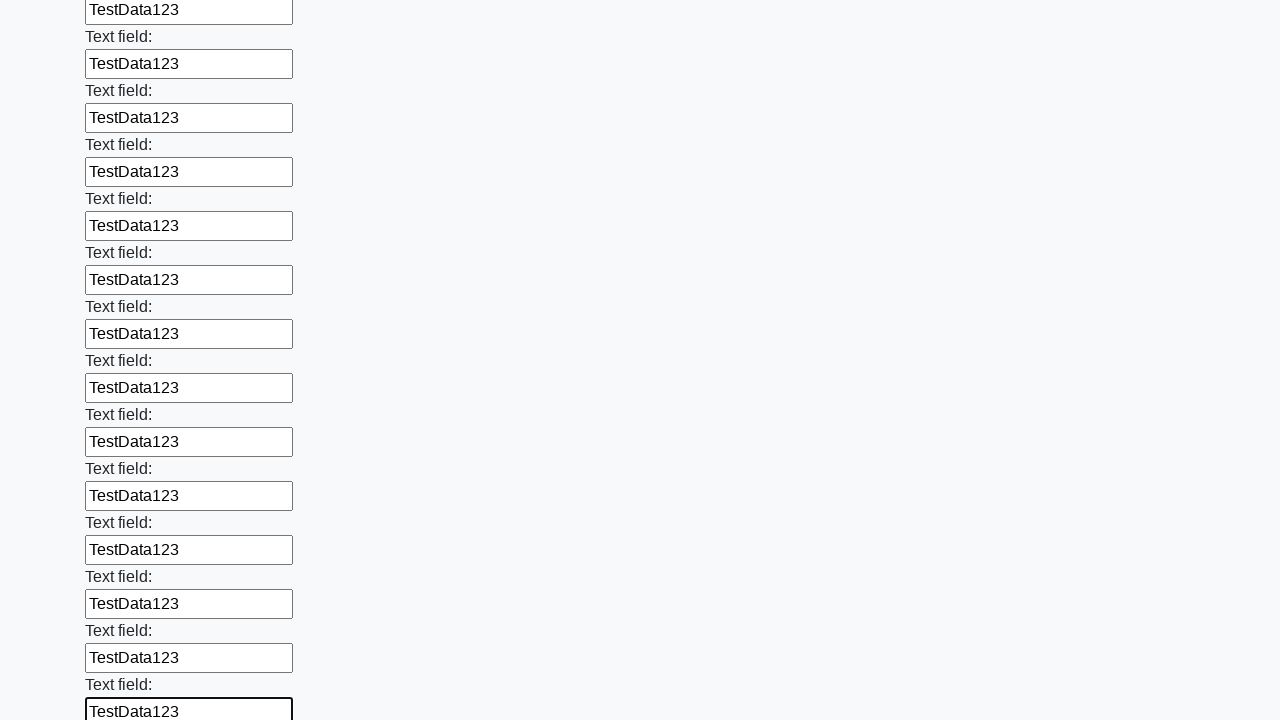

Filled an input field with 'TestData123' on input >> nth=67
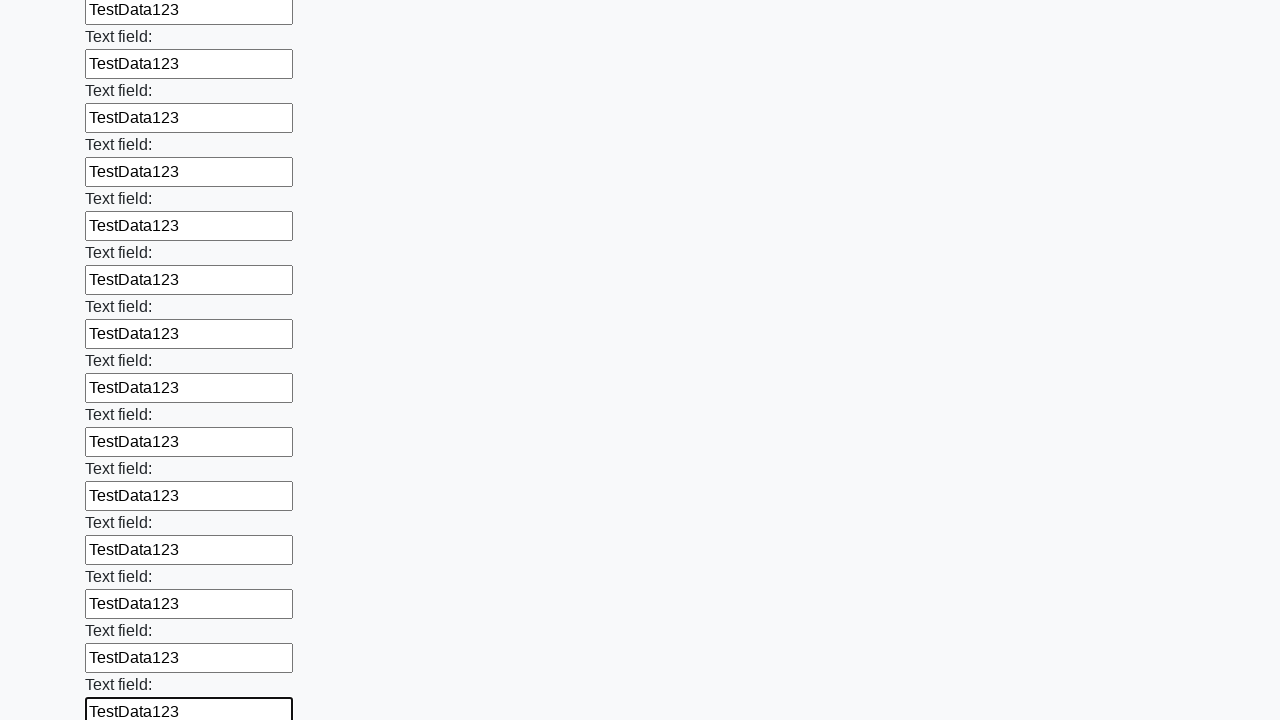

Filled an input field with 'TestData123' on input >> nth=68
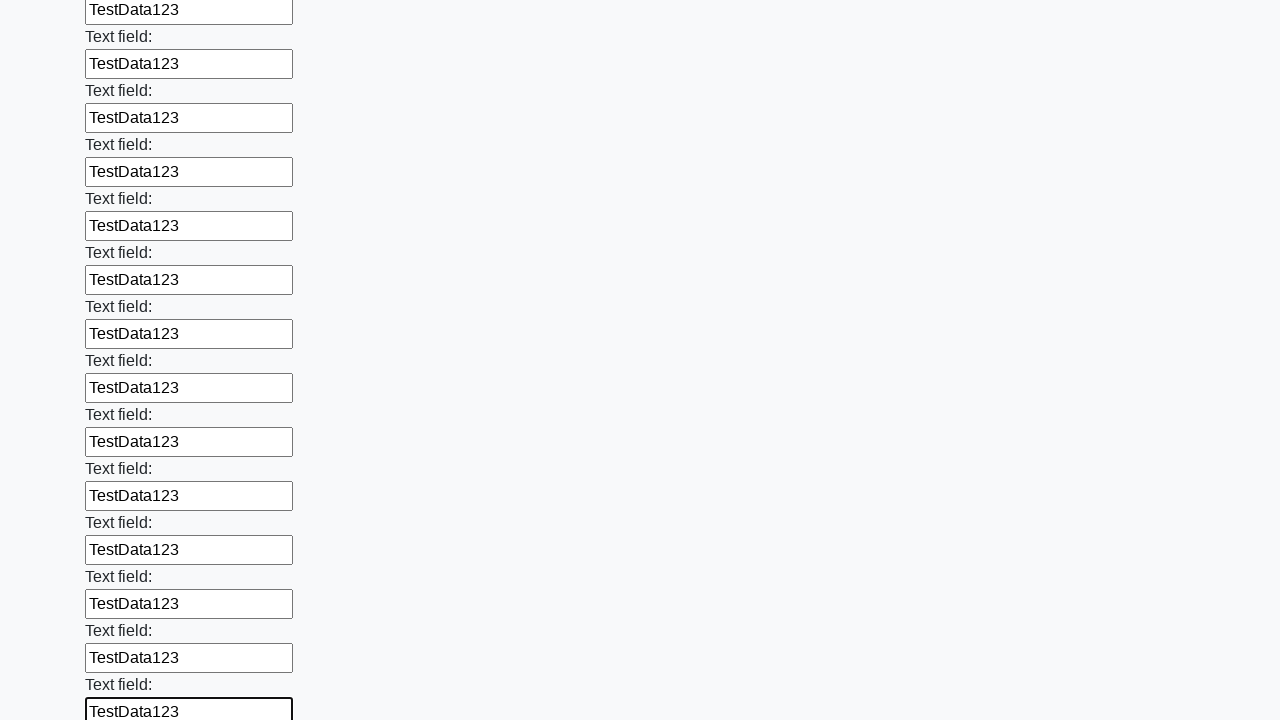

Filled an input field with 'TestData123' on input >> nth=69
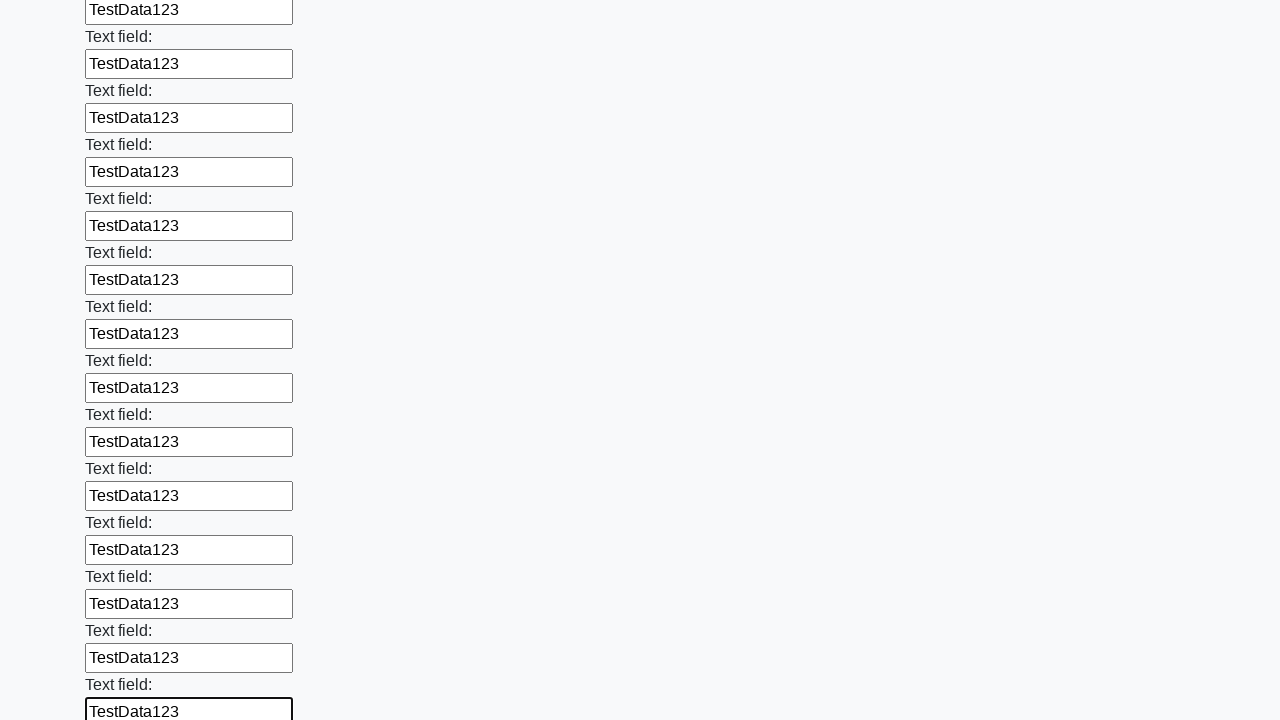

Filled an input field with 'TestData123' on input >> nth=70
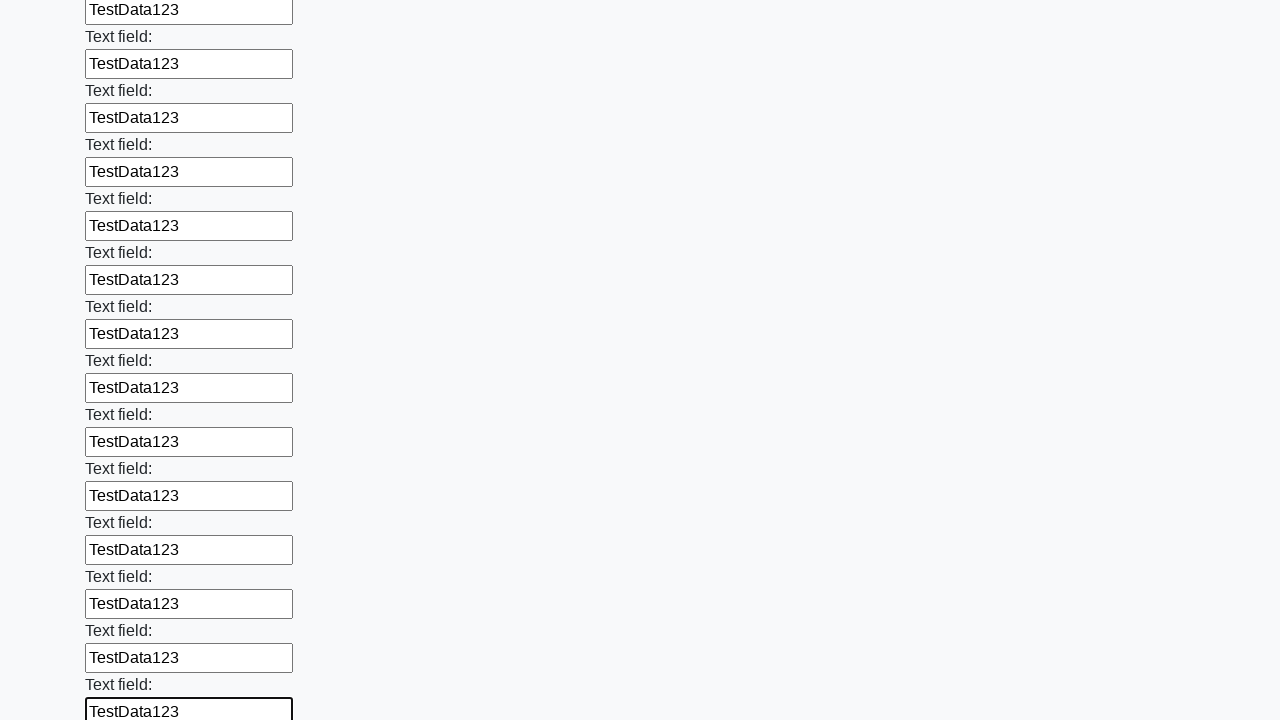

Filled an input field with 'TestData123' on input >> nth=71
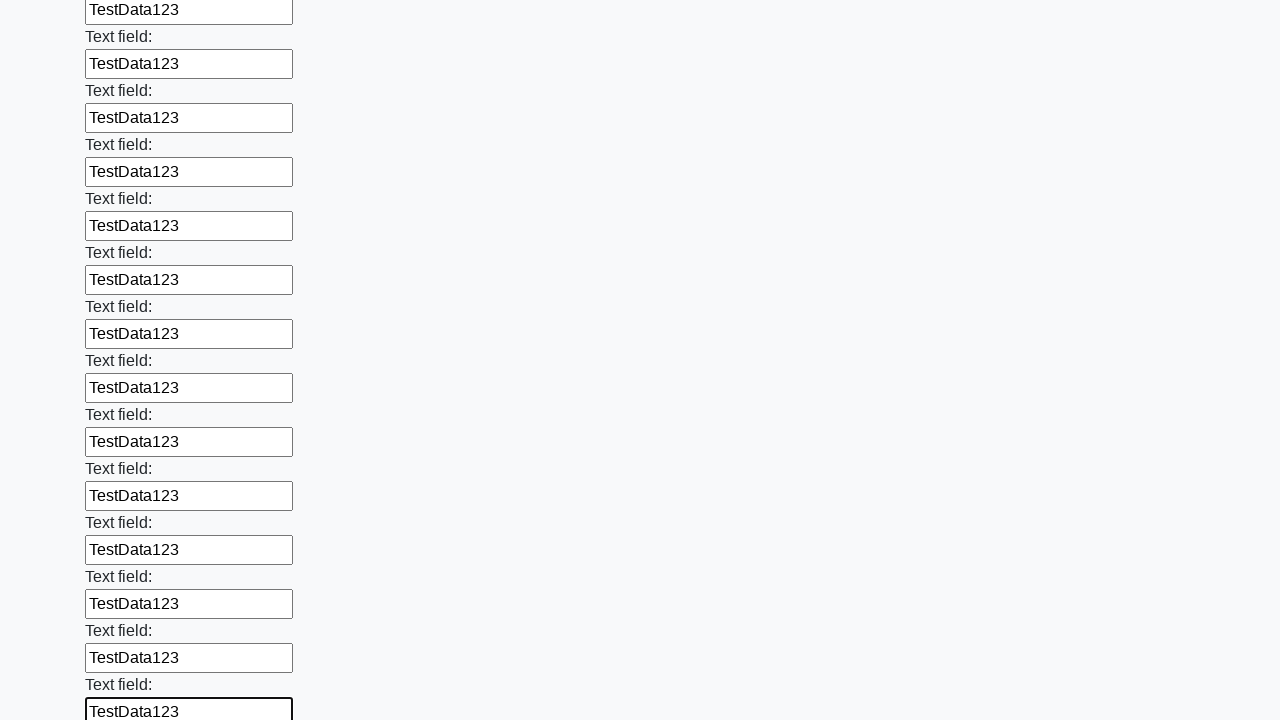

Filled an input field with 'TestData123' on input >> nth=72
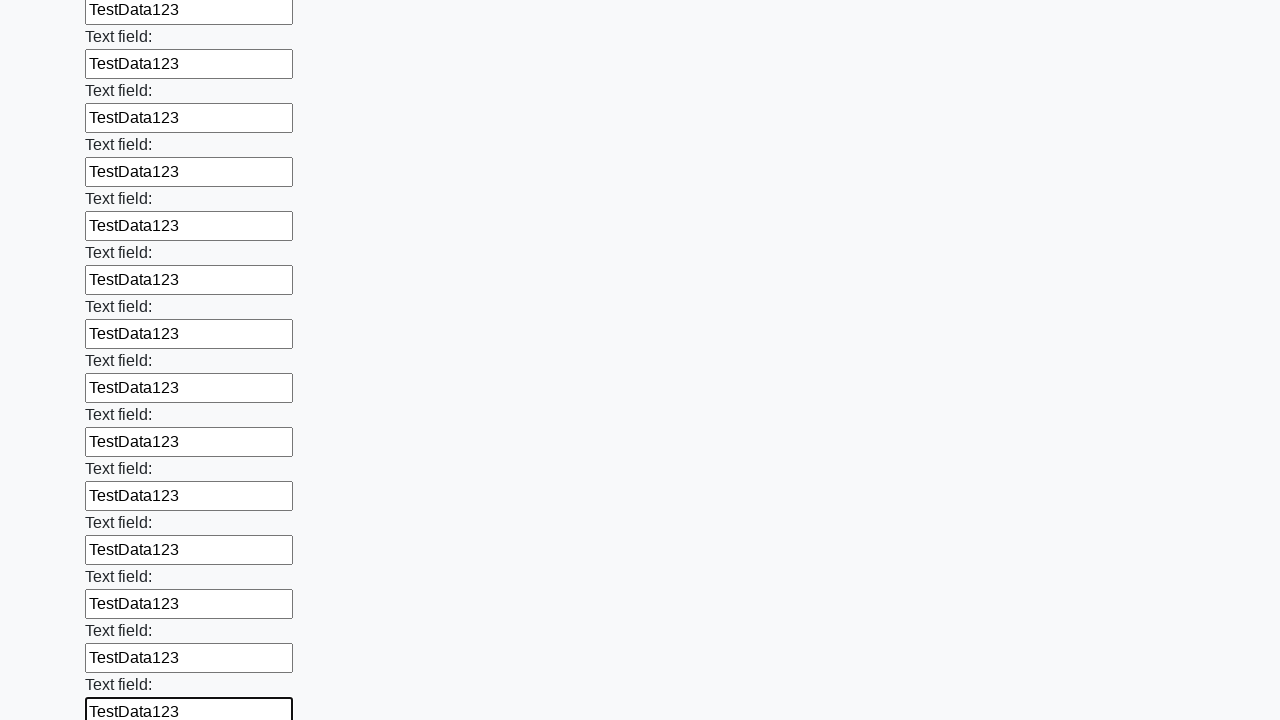

Filled an input field with 'TestData123' on input >> nth=73
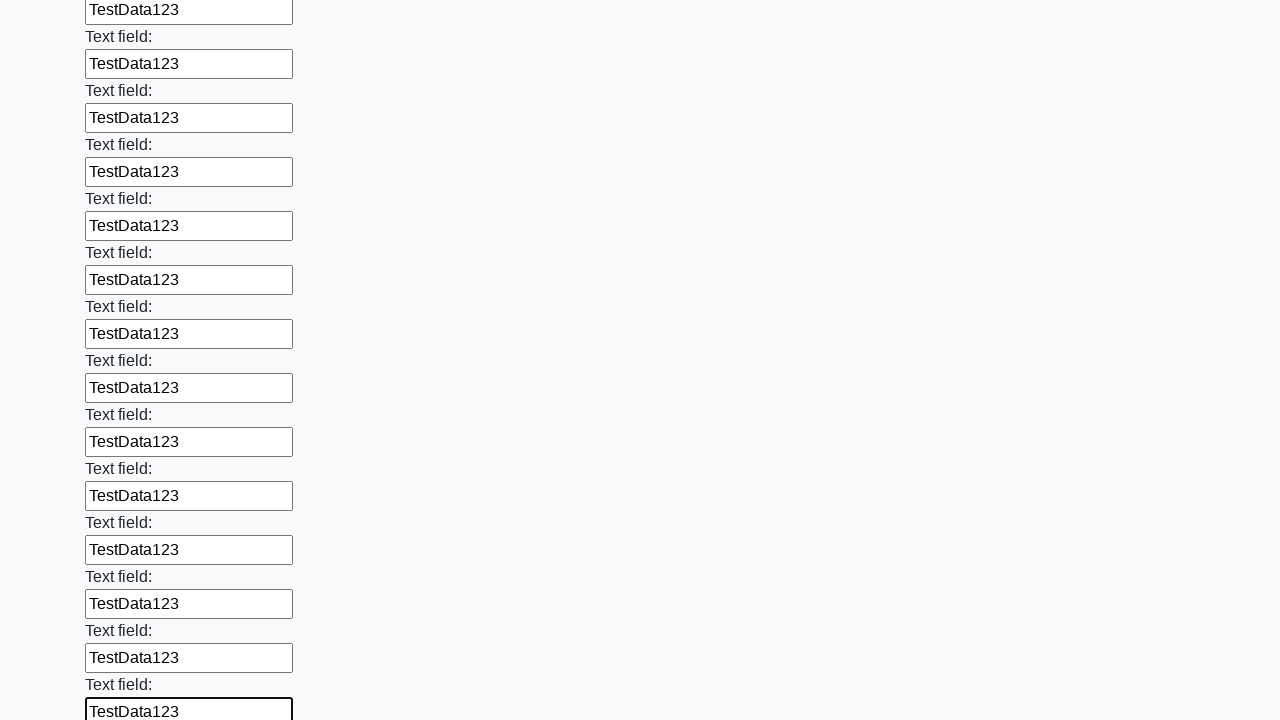

Filled an input field with 'TestData123' on input >> nth=74
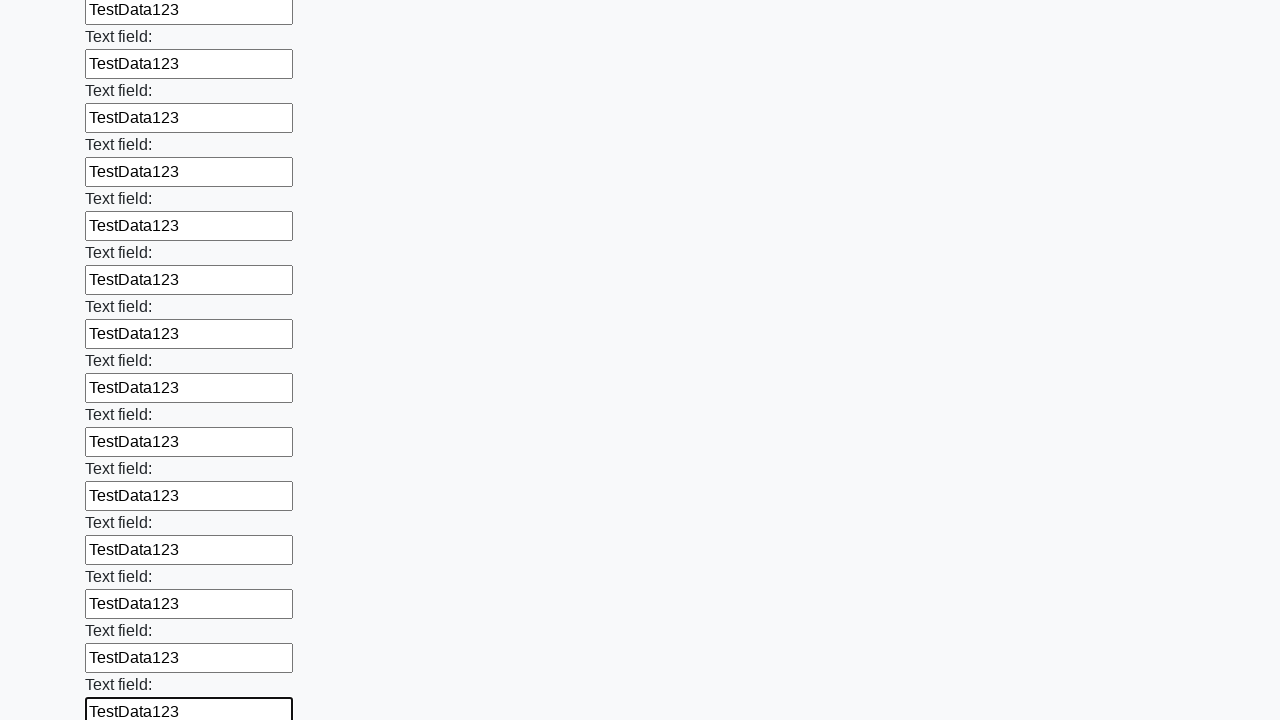

Filled an input field with 'TestData123' on input >> nth=75
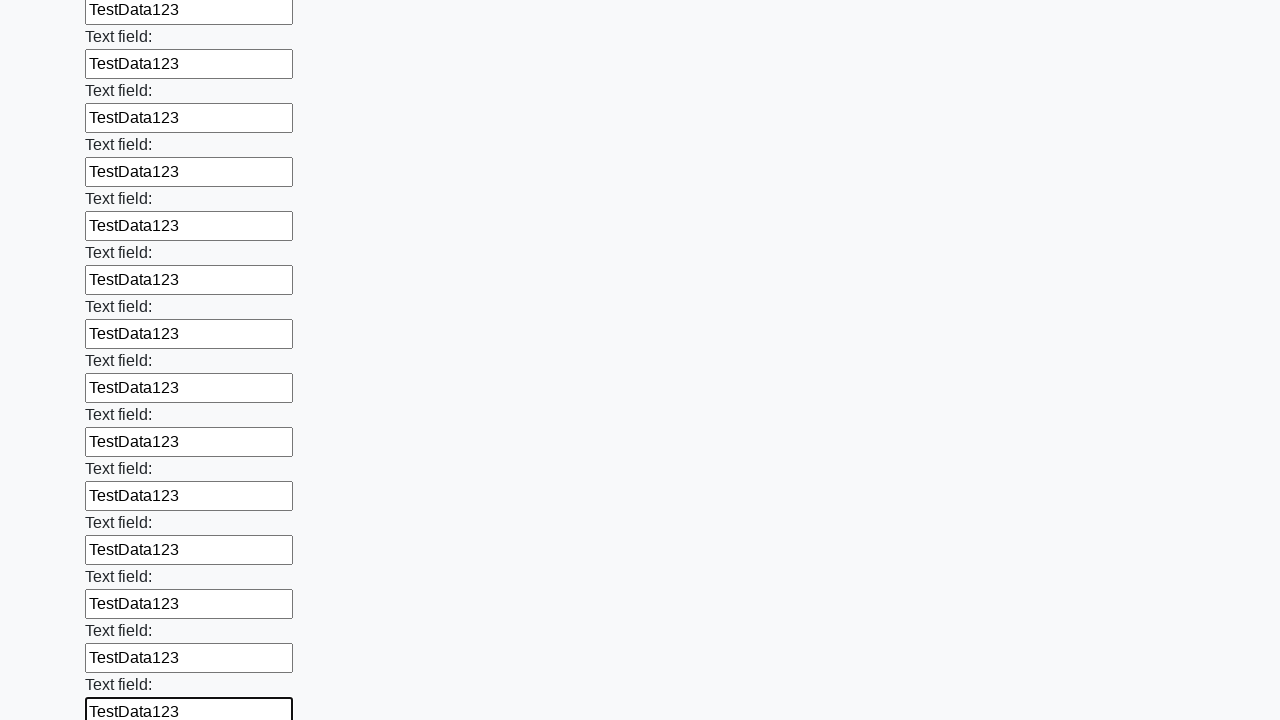

Filled an input field with 'TestData123' on input >> nth=76
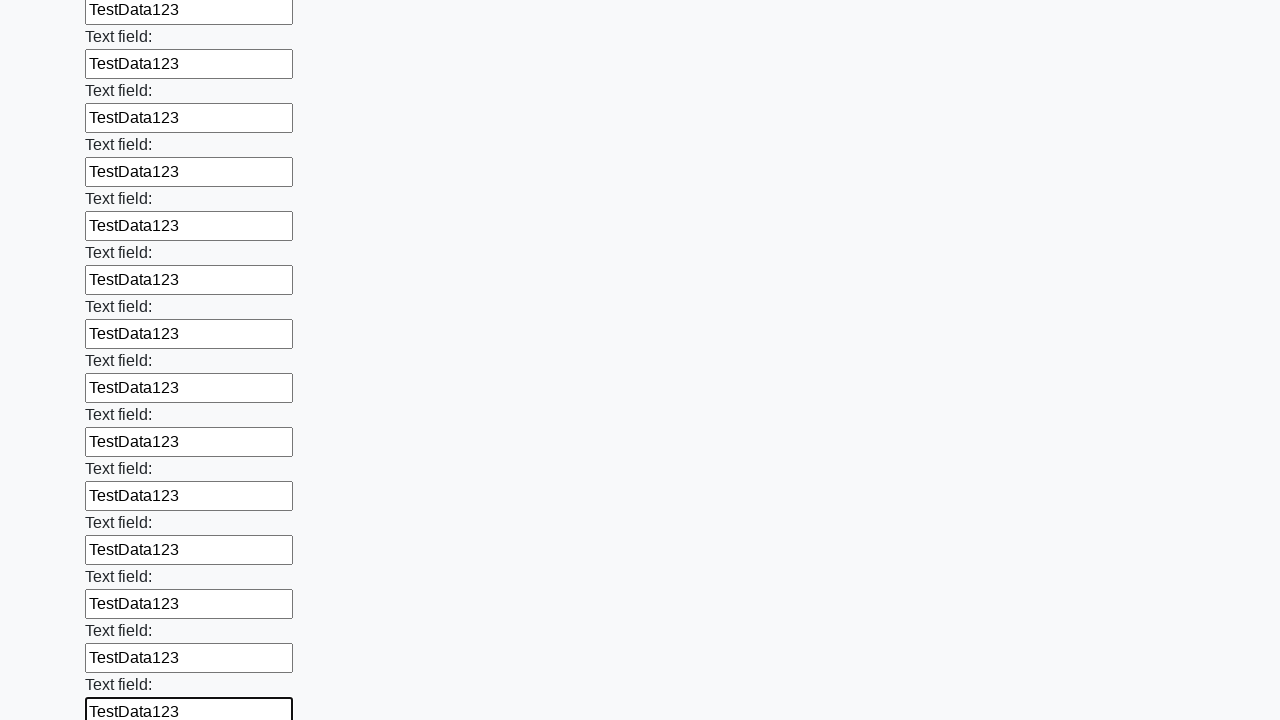

Filled an input field with 'TestData123' on input >> nth=77
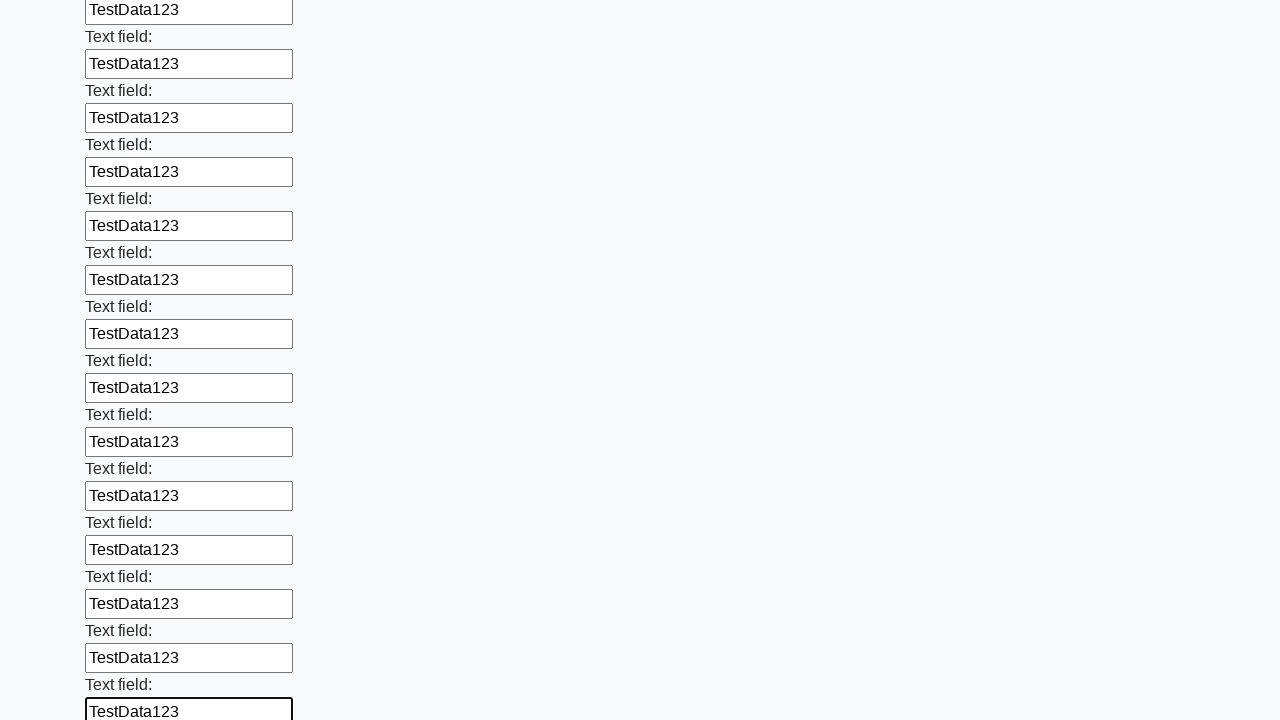

Filled an input field with 'TestData123' on input >> nth=78
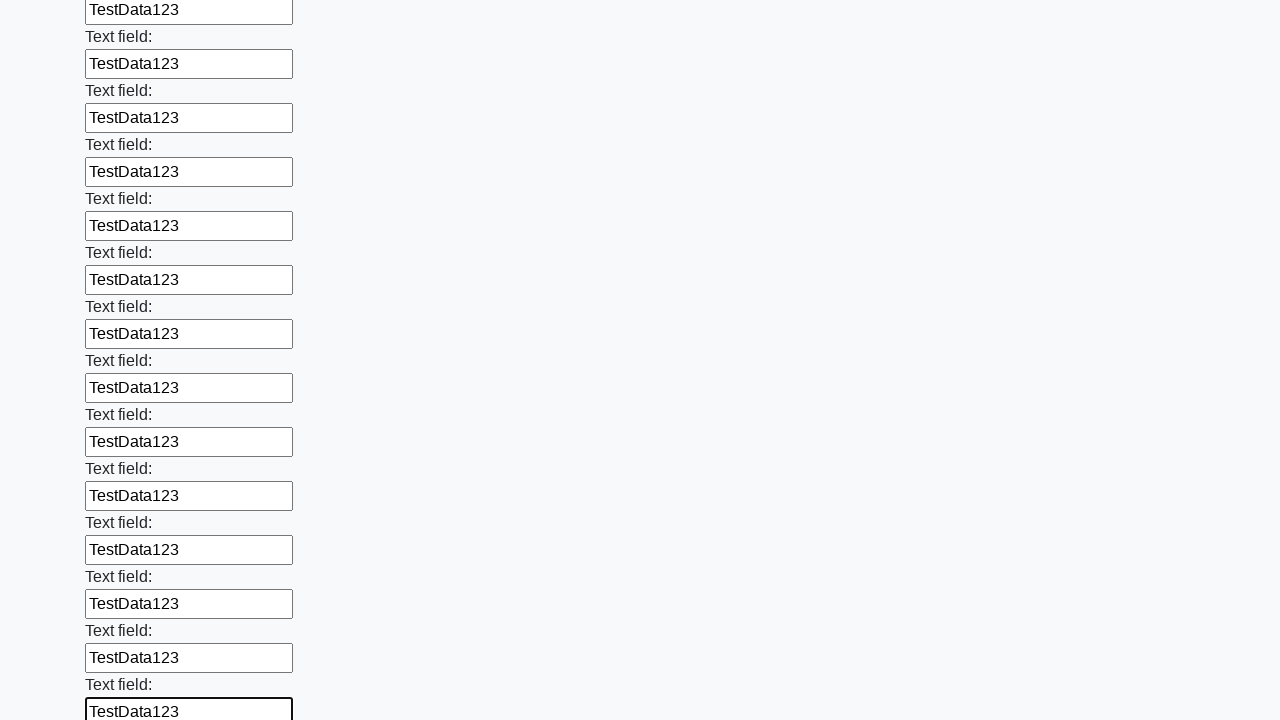

Filled an input field with 'TestData123' on input >> nth=79
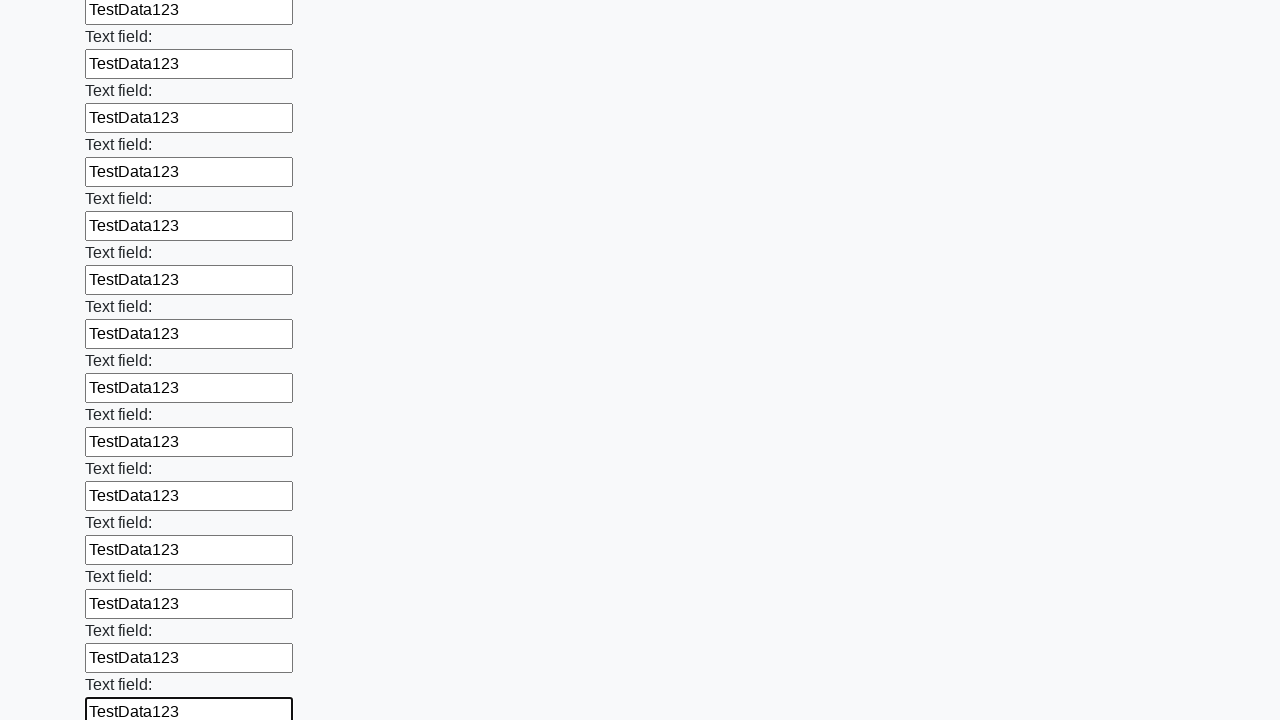

Filled an input field with 'TestData123' on input >> nth=80
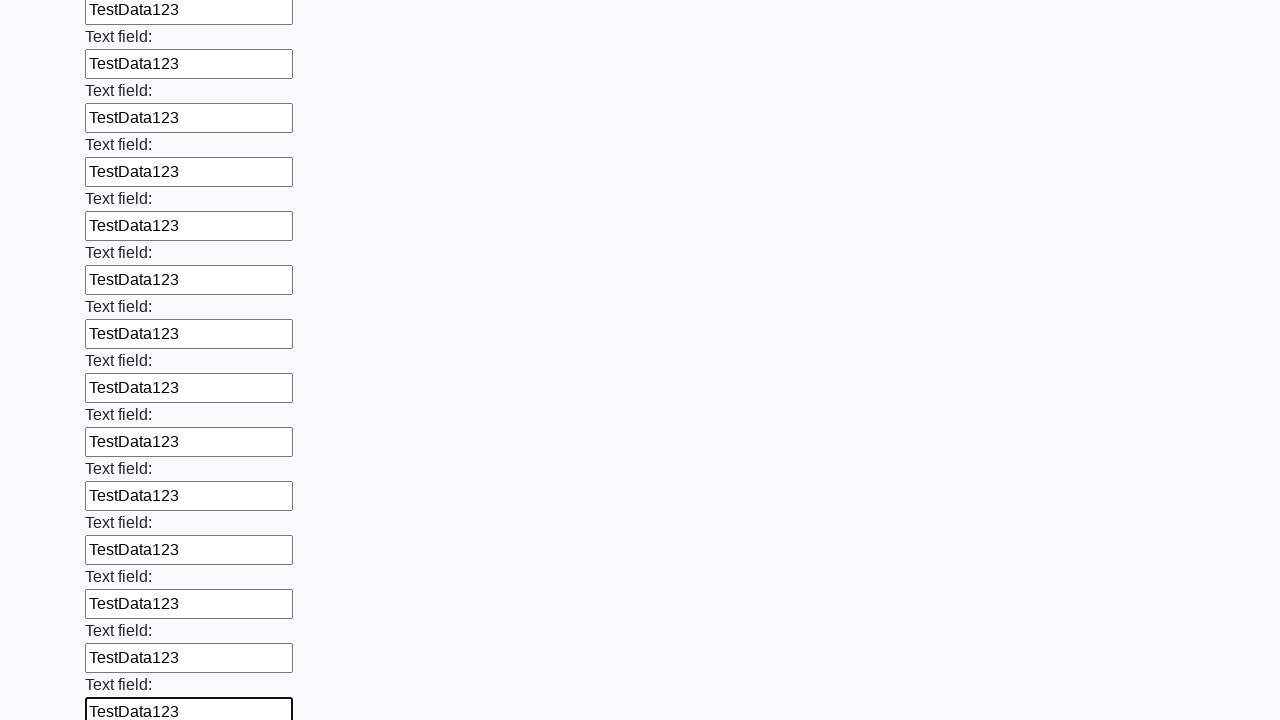

Filled an input field with 'TestData123' on input >> nth=81
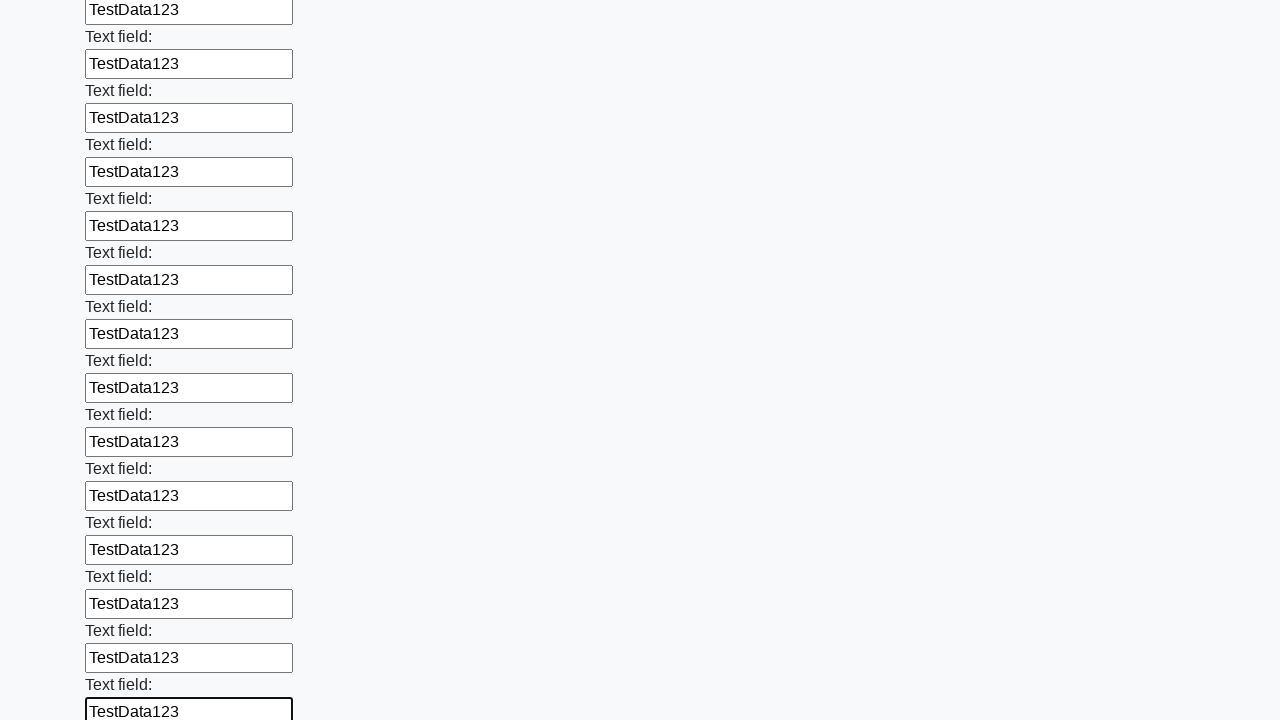

Filled an input field with 'TestData123' on input >> nth=82
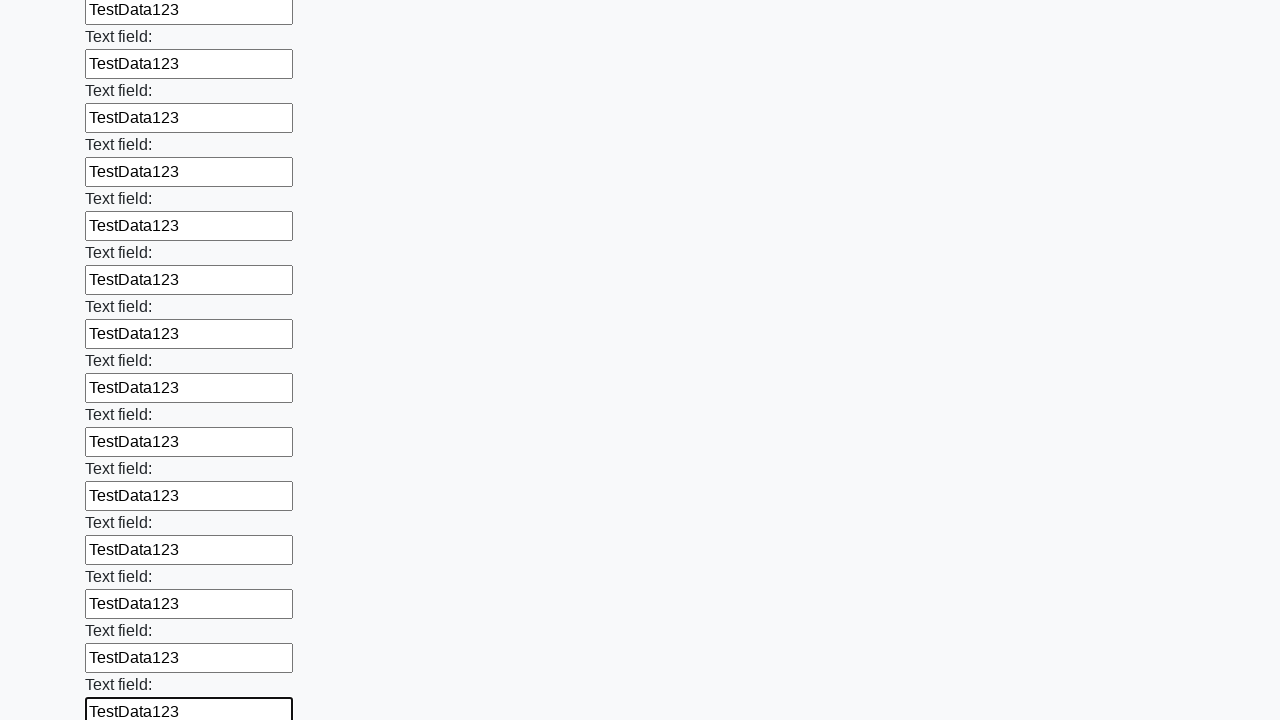

Filled an input field with 'TestData123' on input >> nth=83
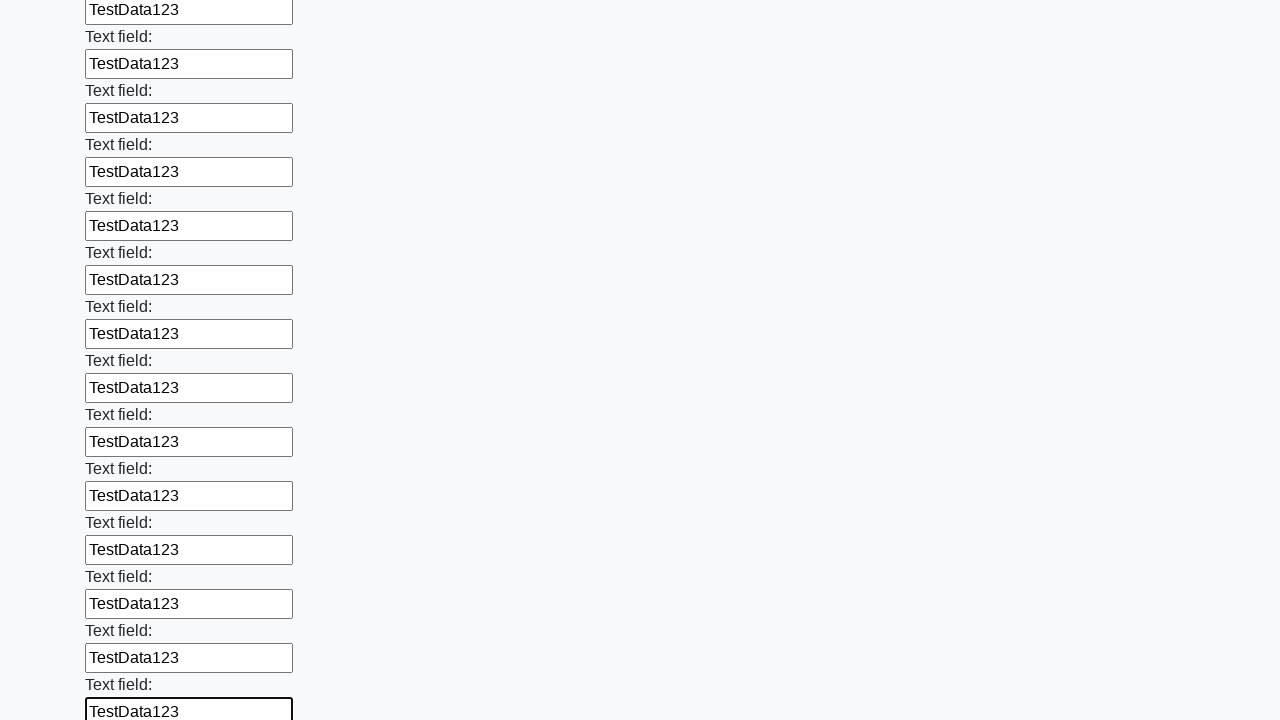

Filled an input field with 'TestData123' on input >> nth=84
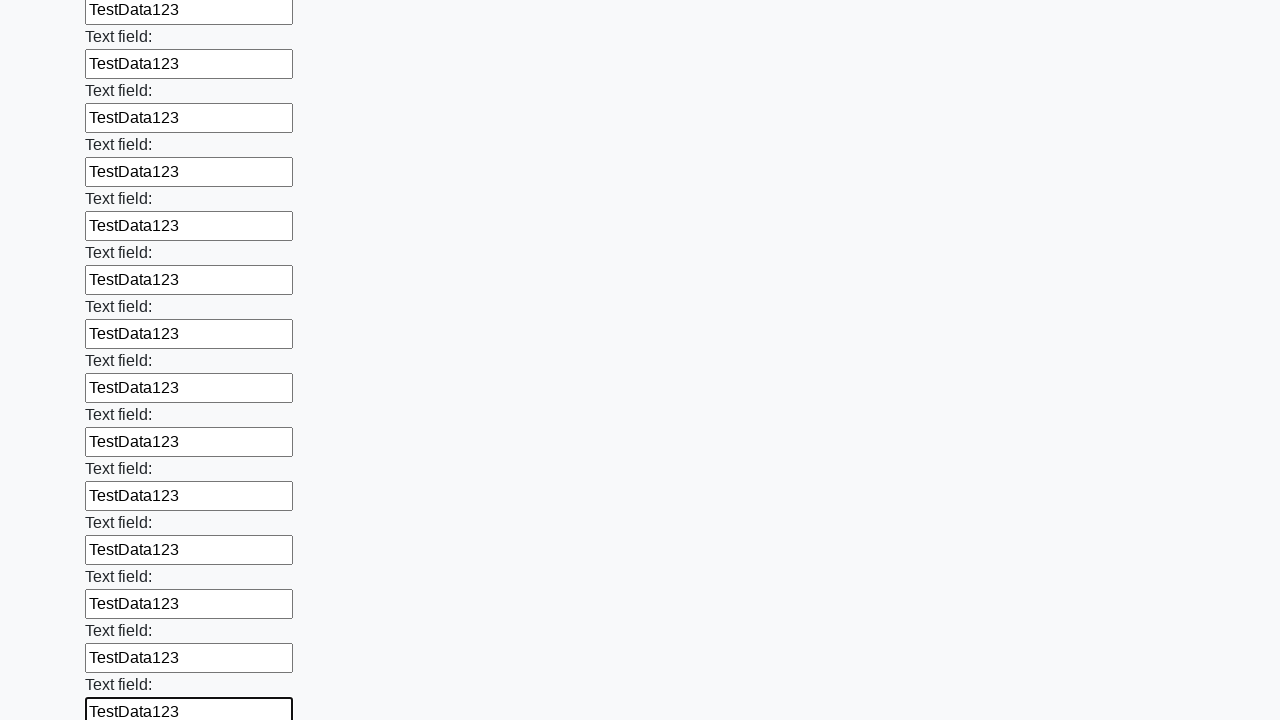

Filled an input field with 'TestData123' on input >> nth=85
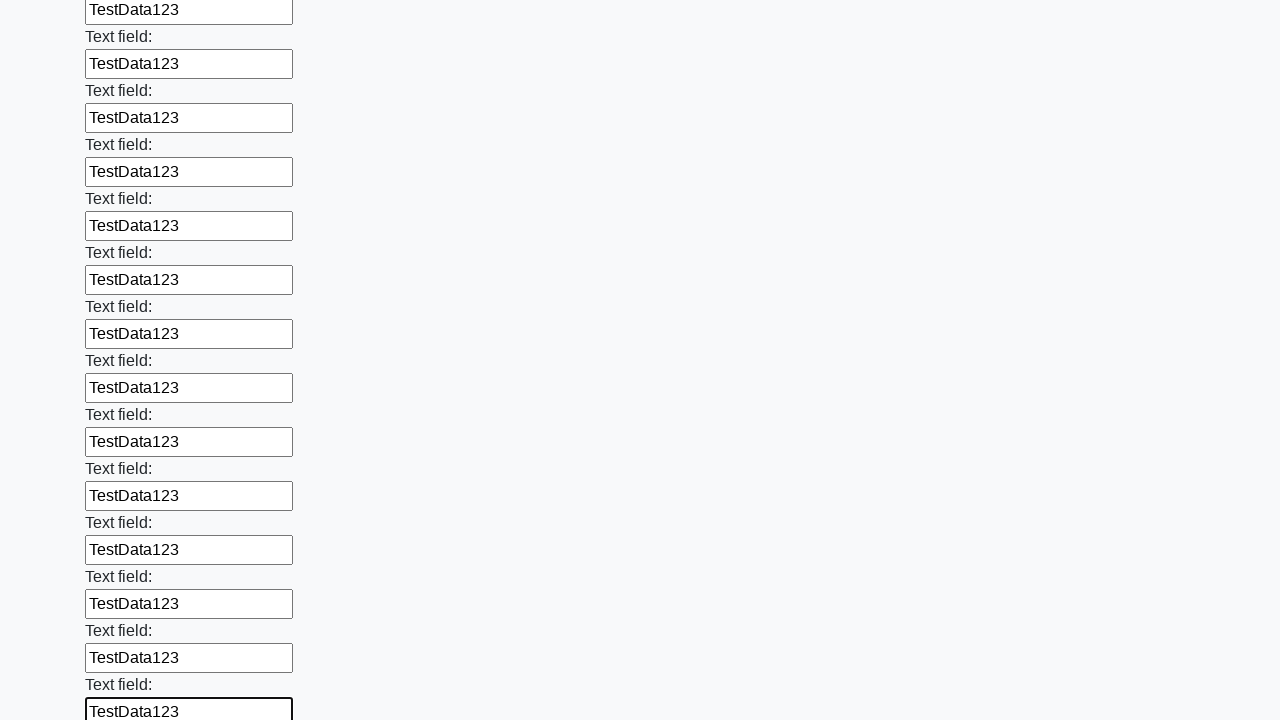

Filled an input field with 'TestData123' on input >> nth=86
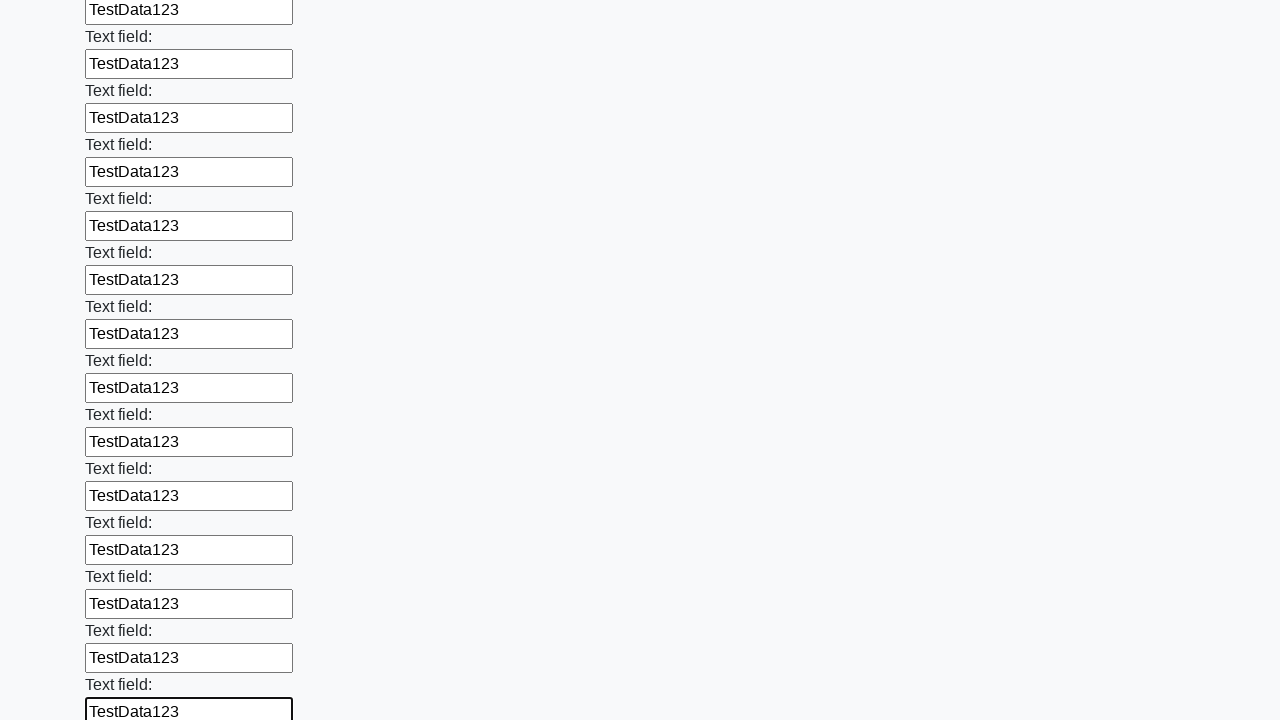

Filled an input field with 'TestData123' on input >> nth=87
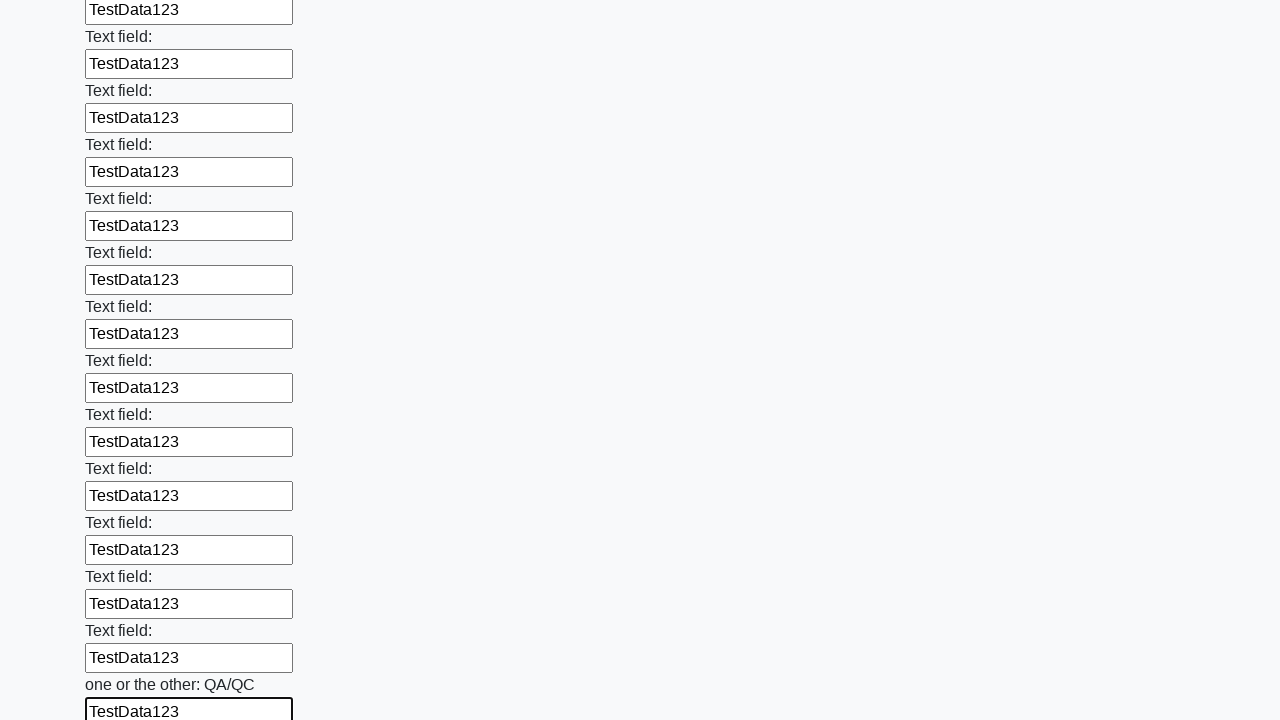

Filled an input field with 'TestData123' on input >> nth=88
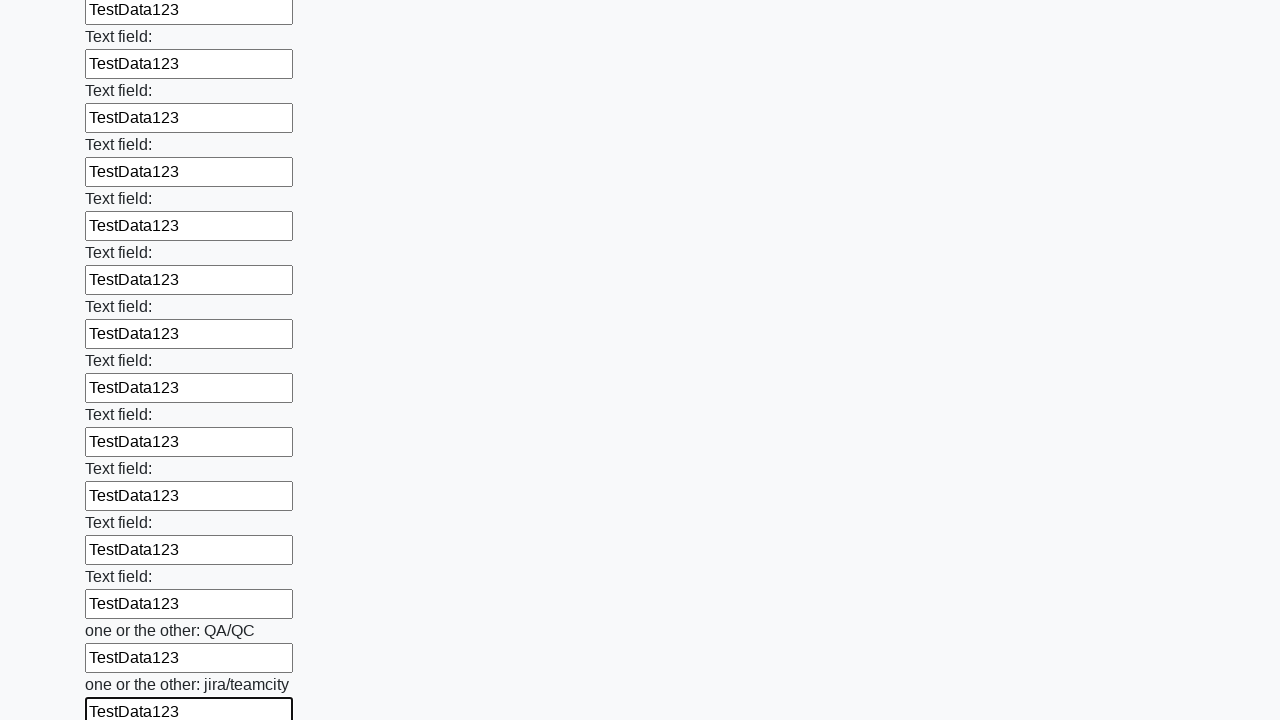

Filled an input field with 'TestData123' on input >> nth=89
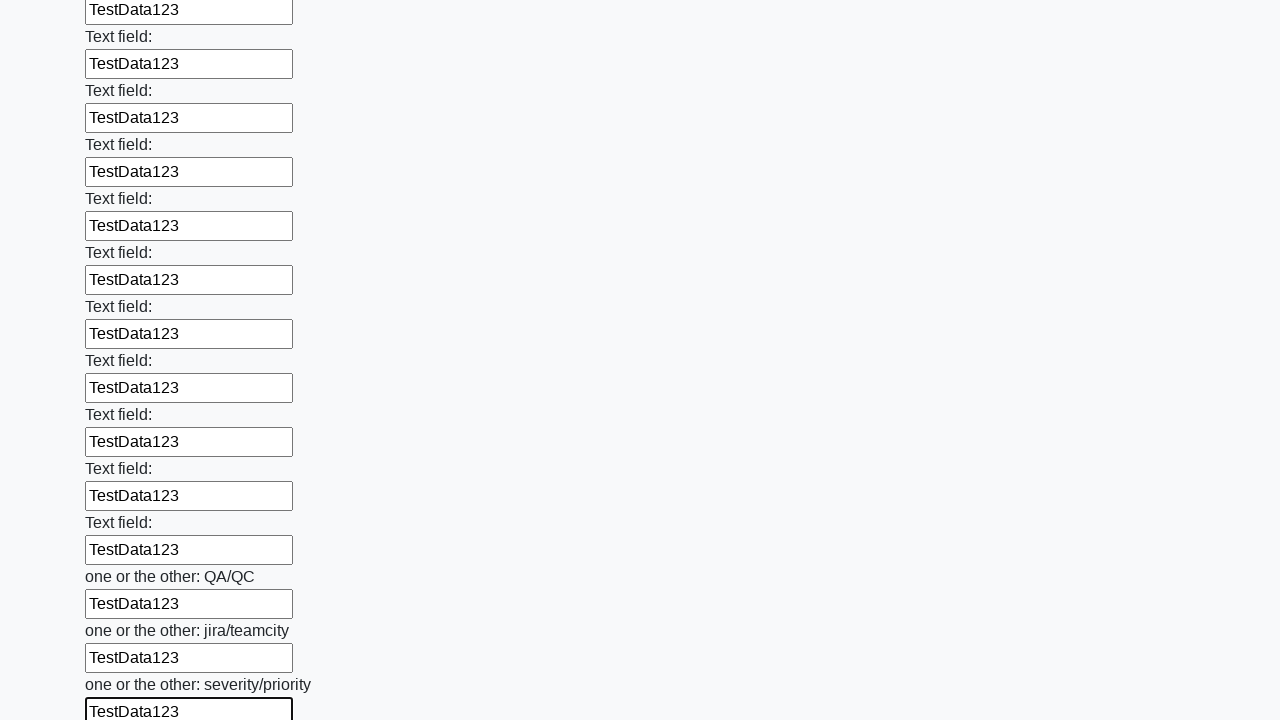

Filled an input field with 'TestData123' on input >> nth=90
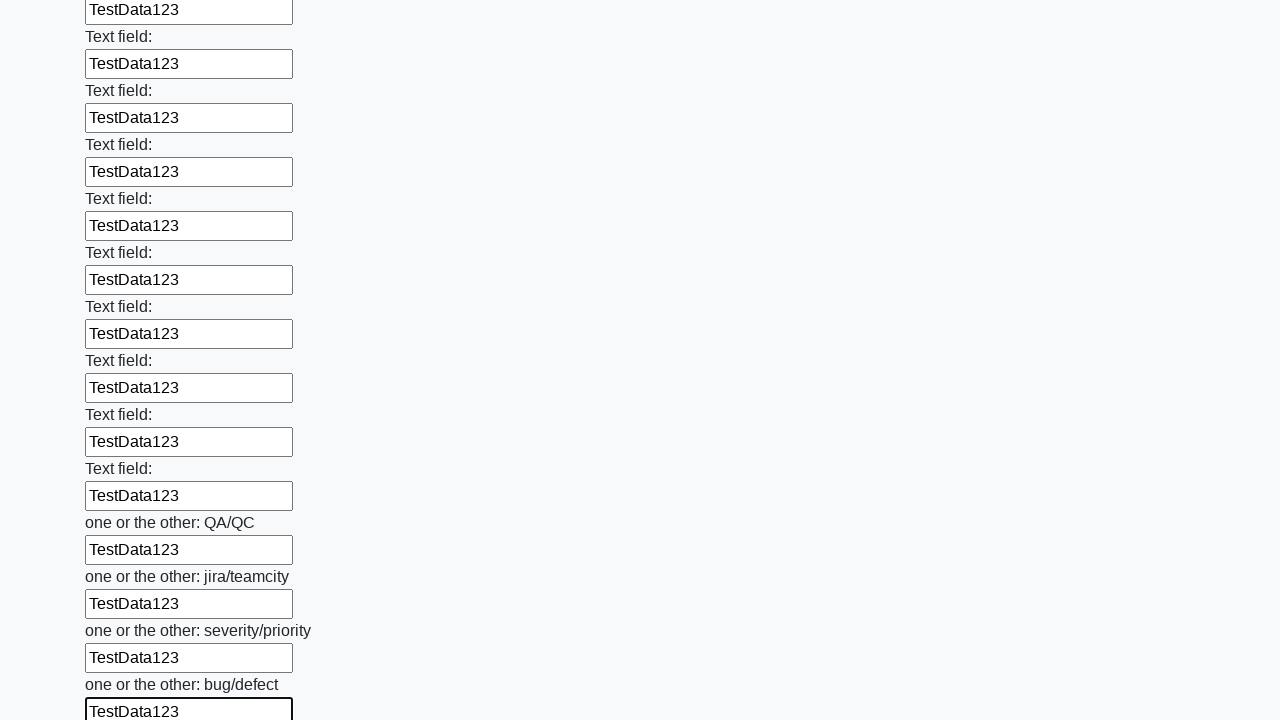

Filled an input field with 'TestData123' on input >> nth=91
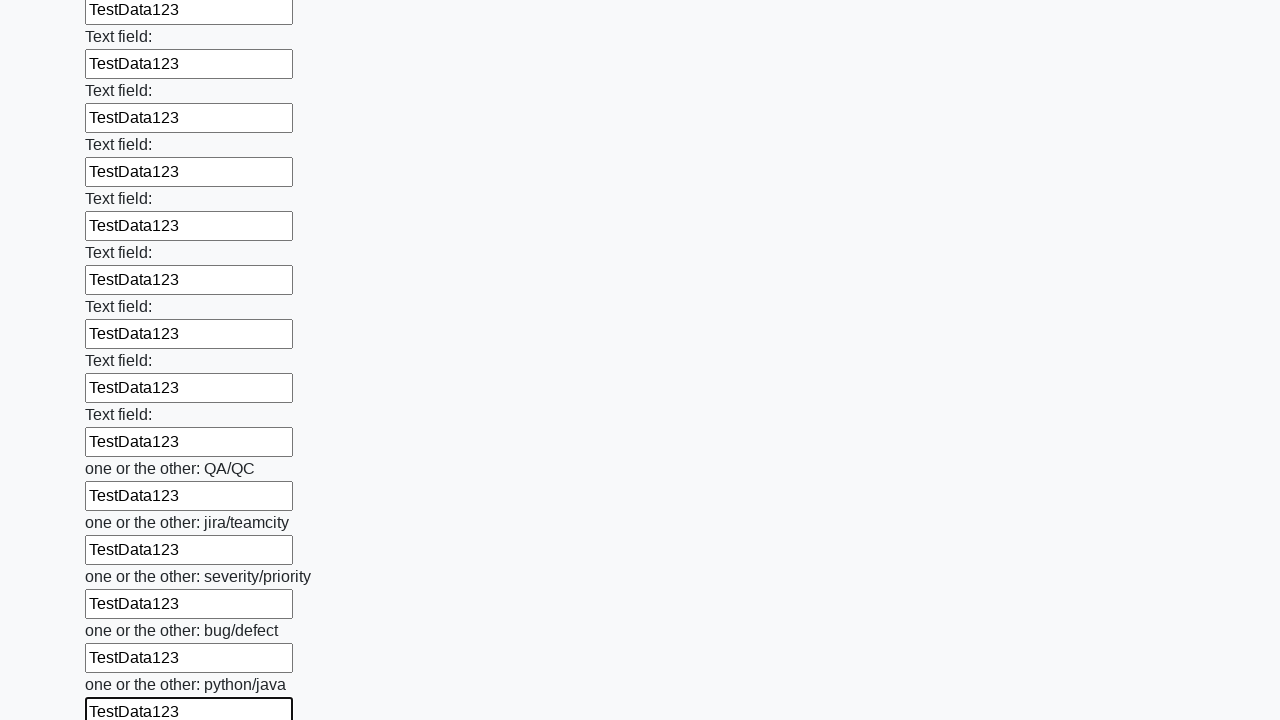

Filled an input field with 'TestData123' on input >> nth=92
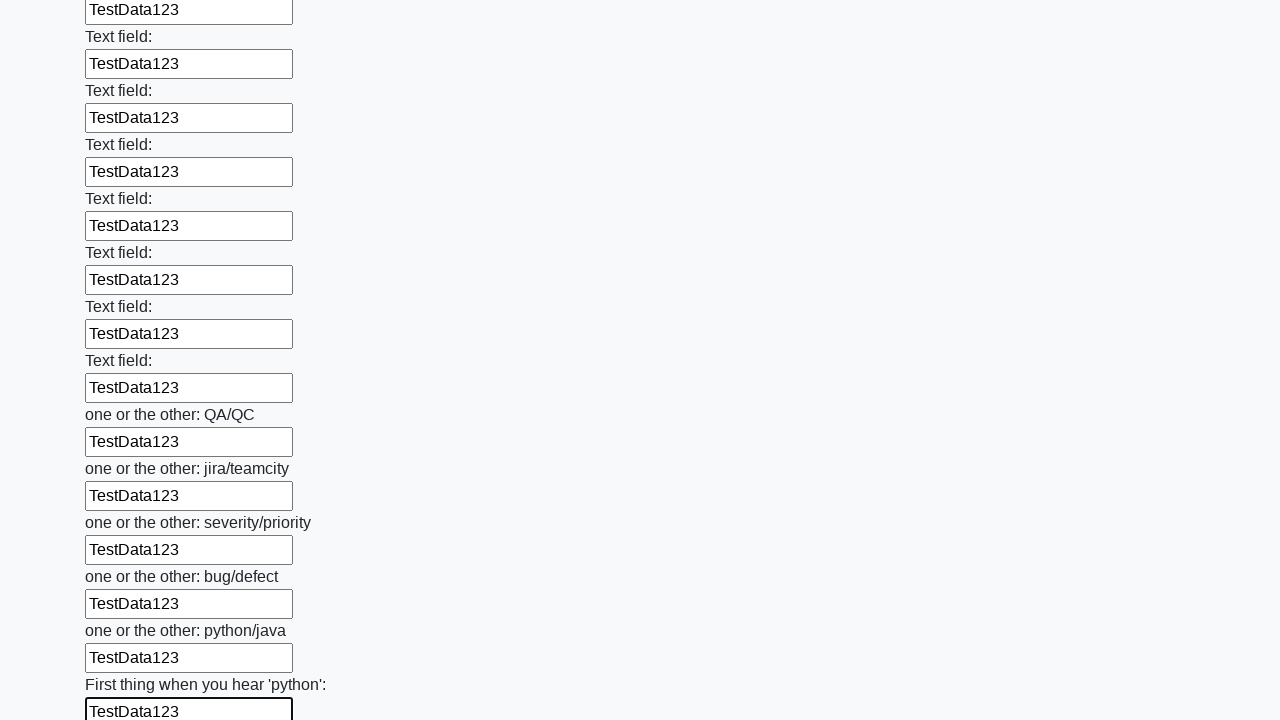

Filled an input field with 'TestData123' on input >> nth=93
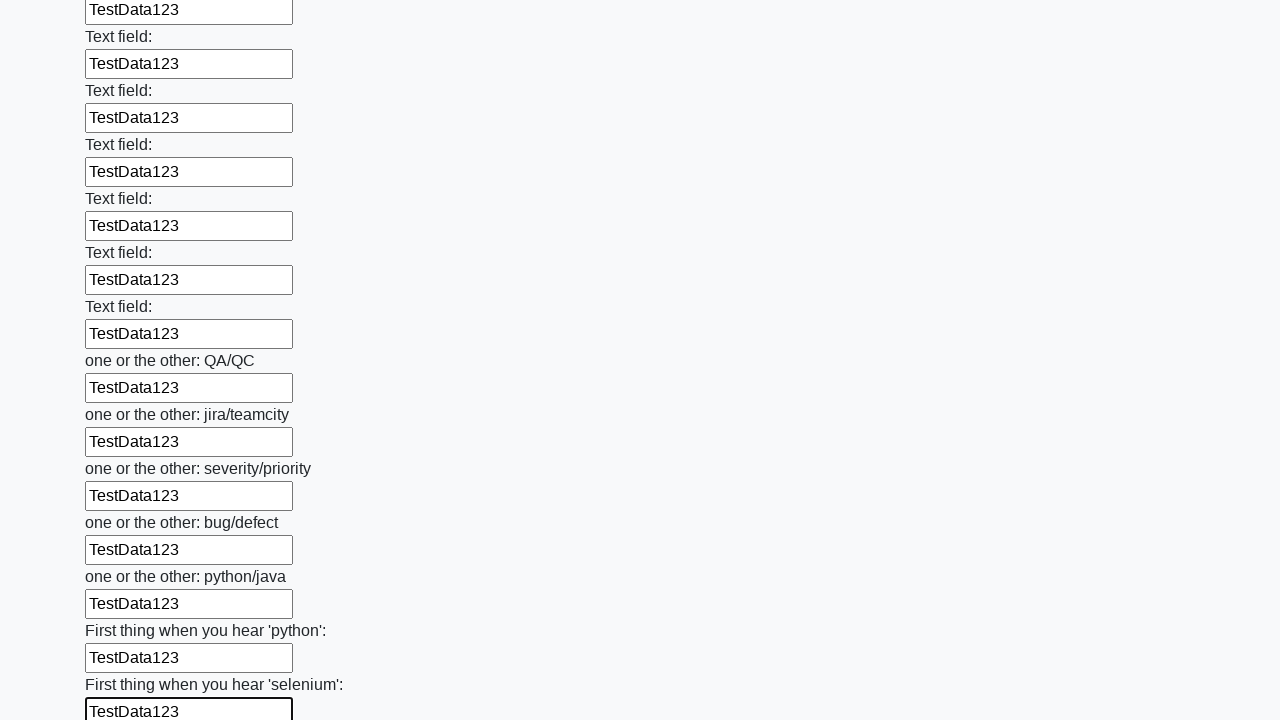

Filled an input field with 'TestData123' on input >> nth=94
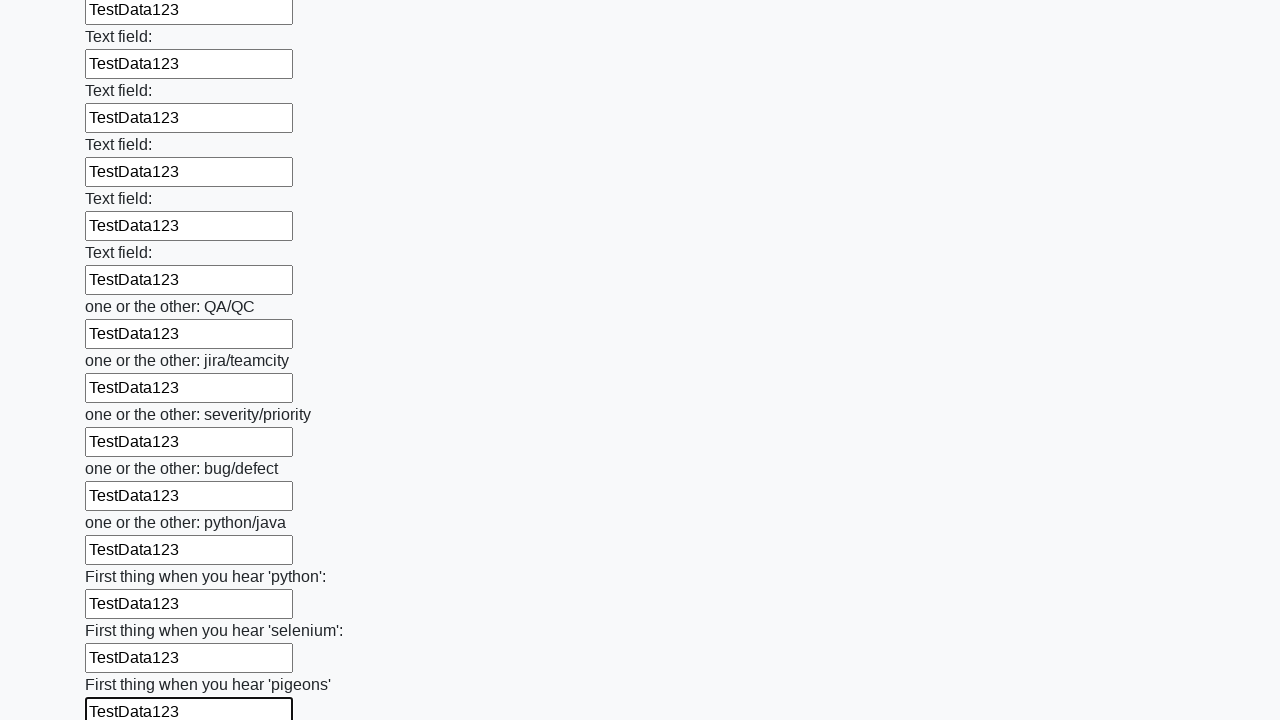

Filled an input field with 'TestData123' on input >> nth=95
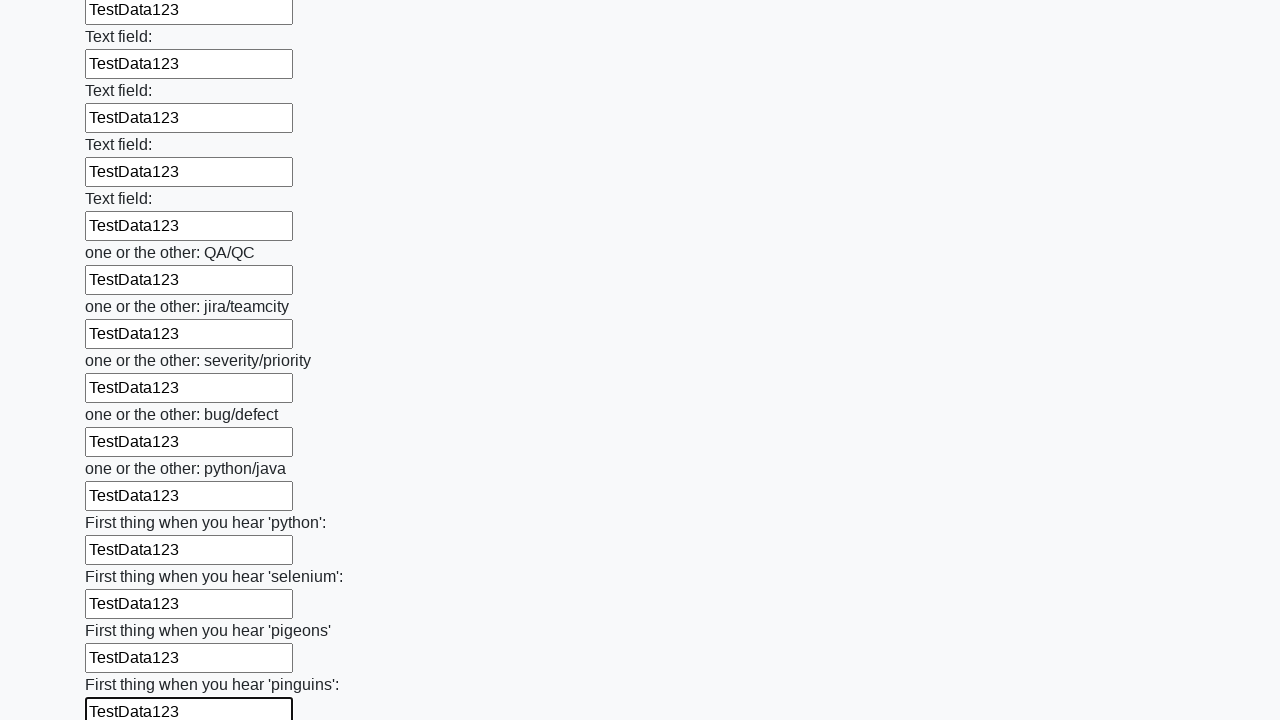

Filled an input field with 'TestData123' on input >> nth=96
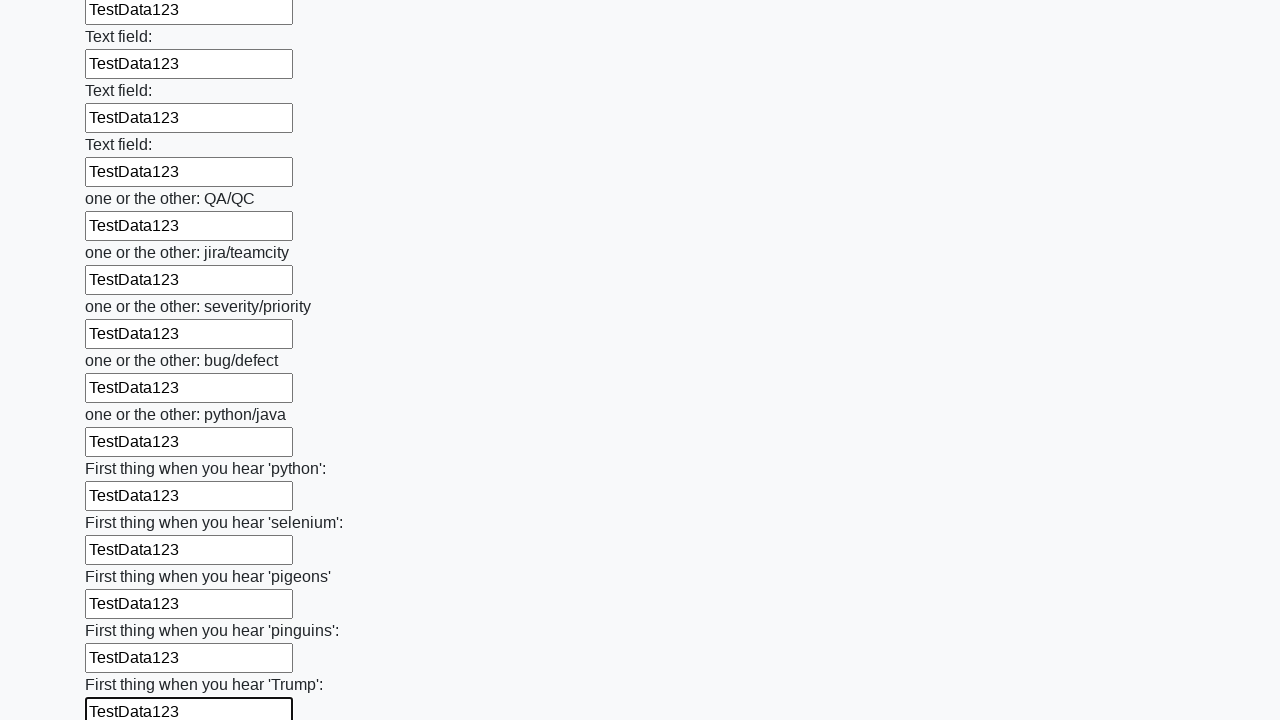

Filled an input field with 'TestData123' on input >> nth=97
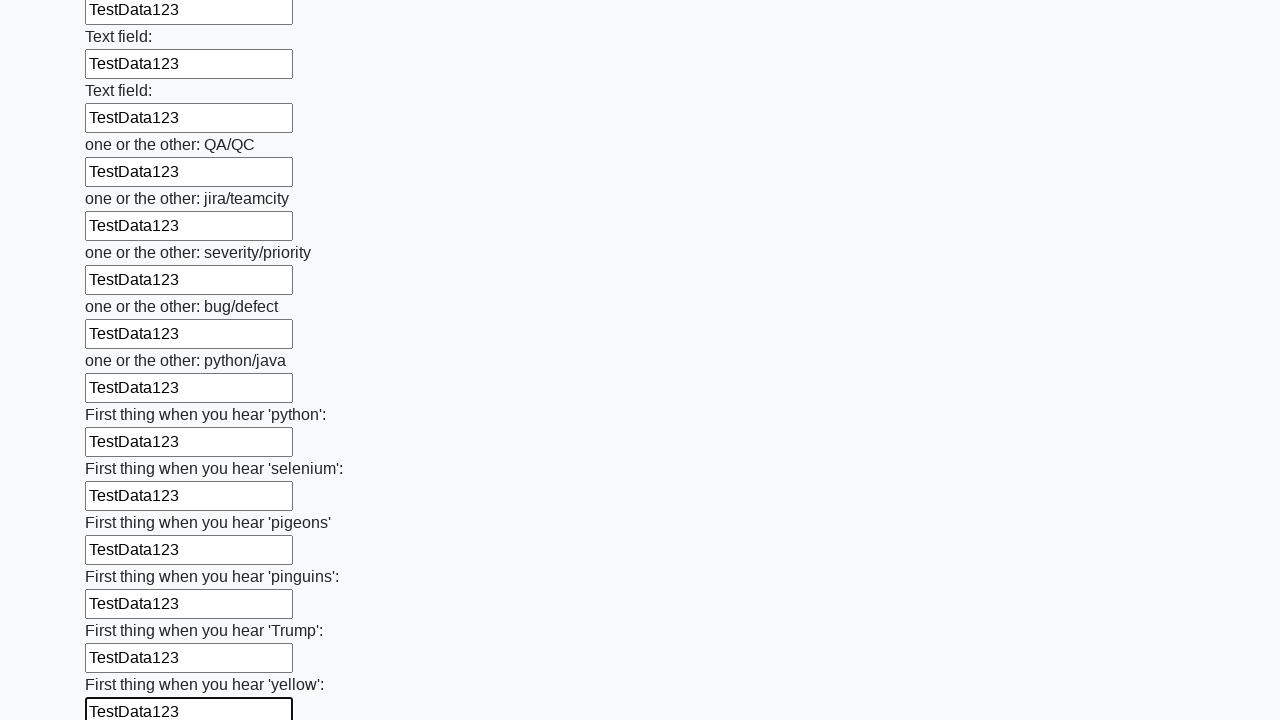

Filled an input field with 'TestData123' on input >> nth=98
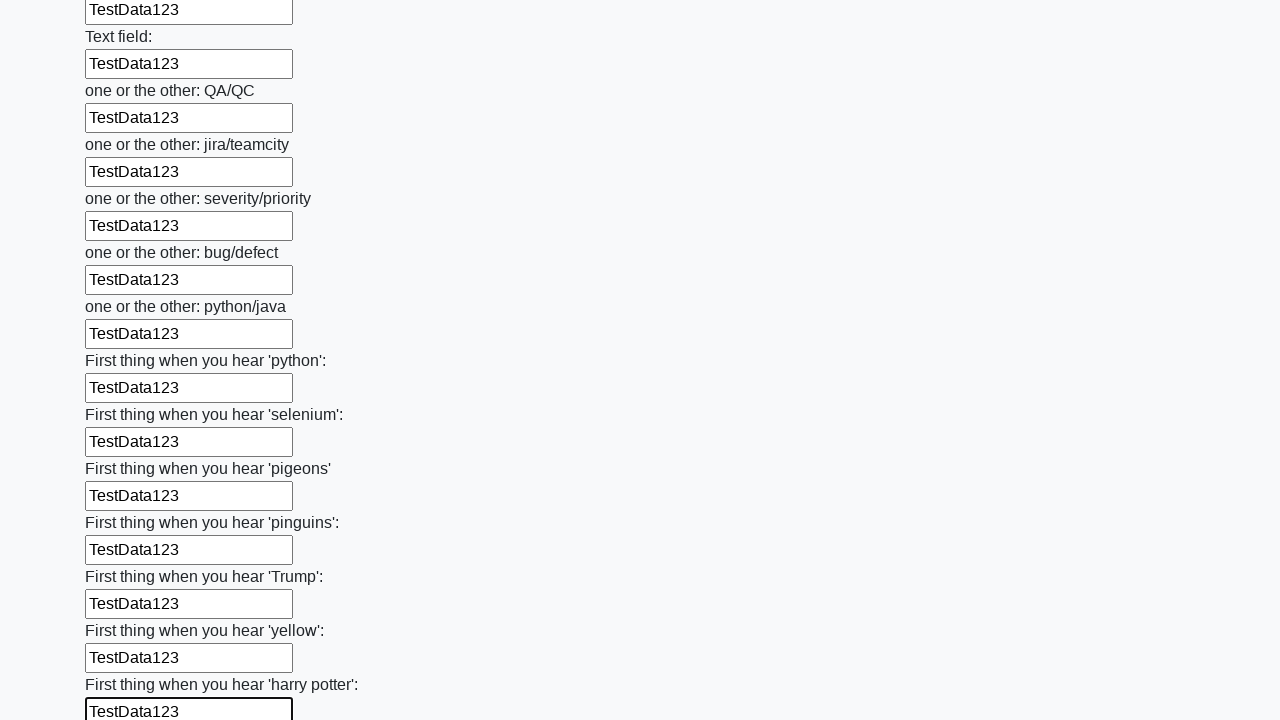

Filled an input field with 'TestData123' on input >> nth=99
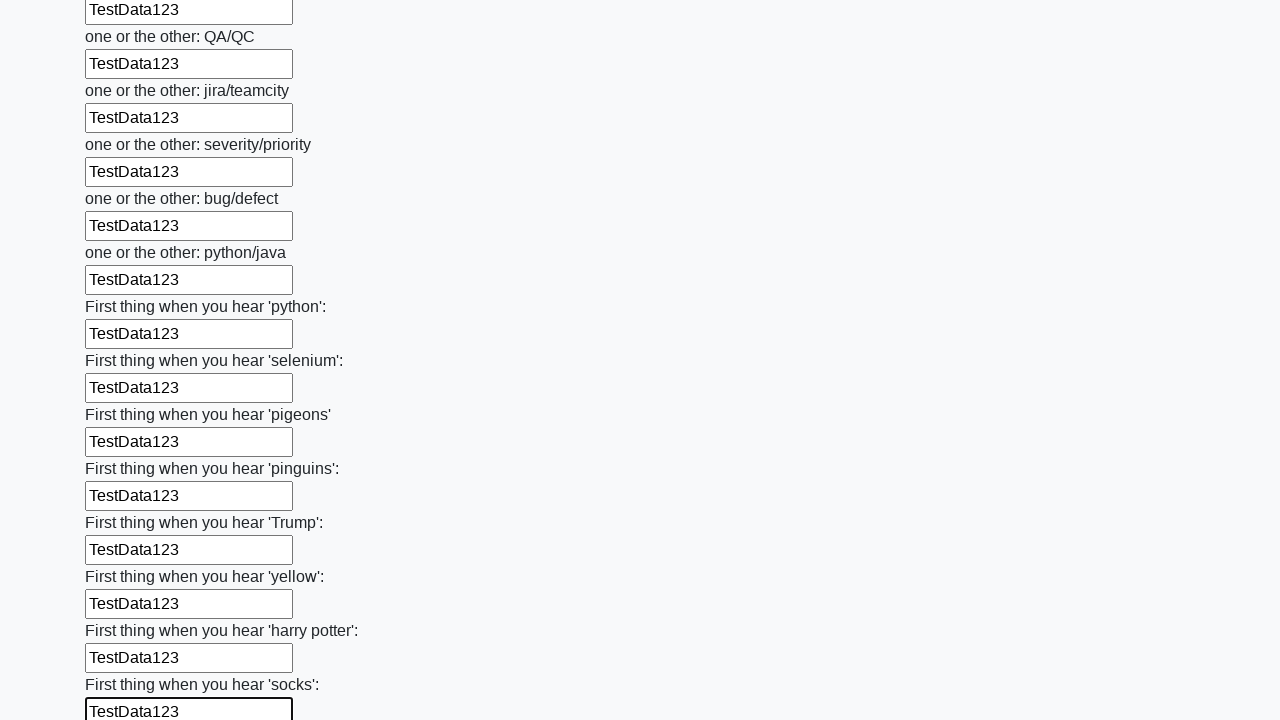

Clicked the submit button at (123, 611) on button.btn
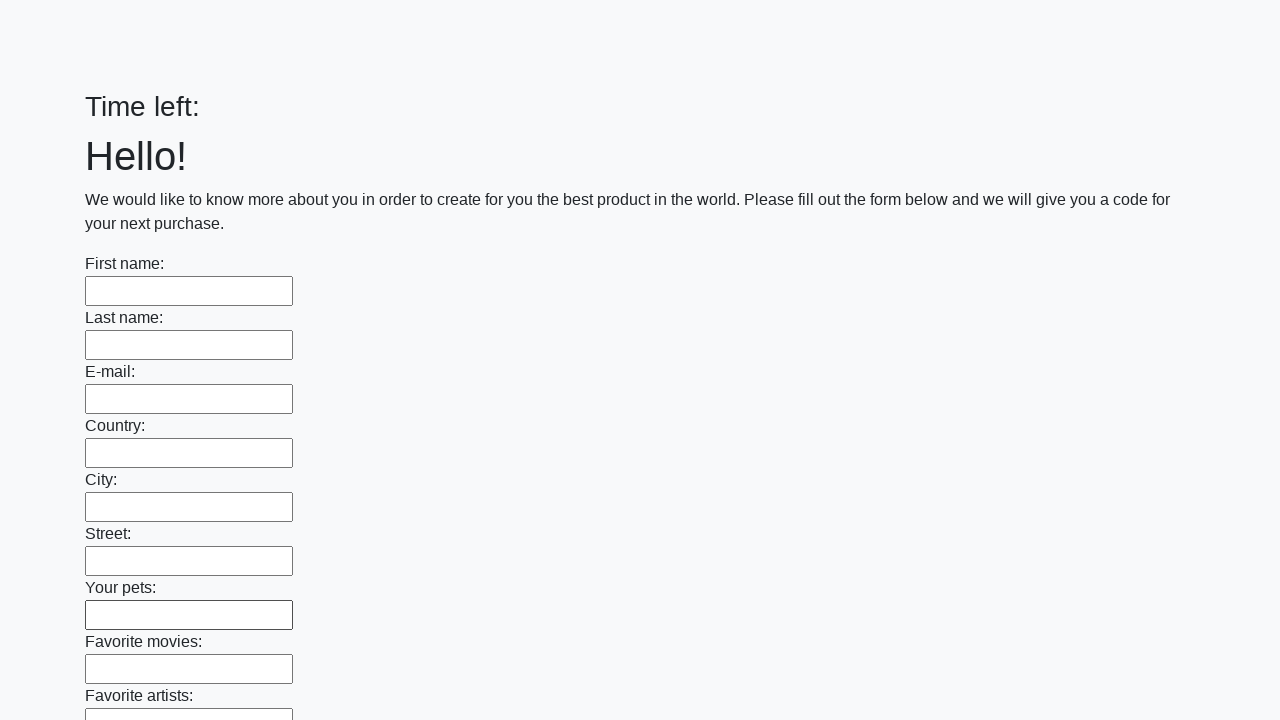

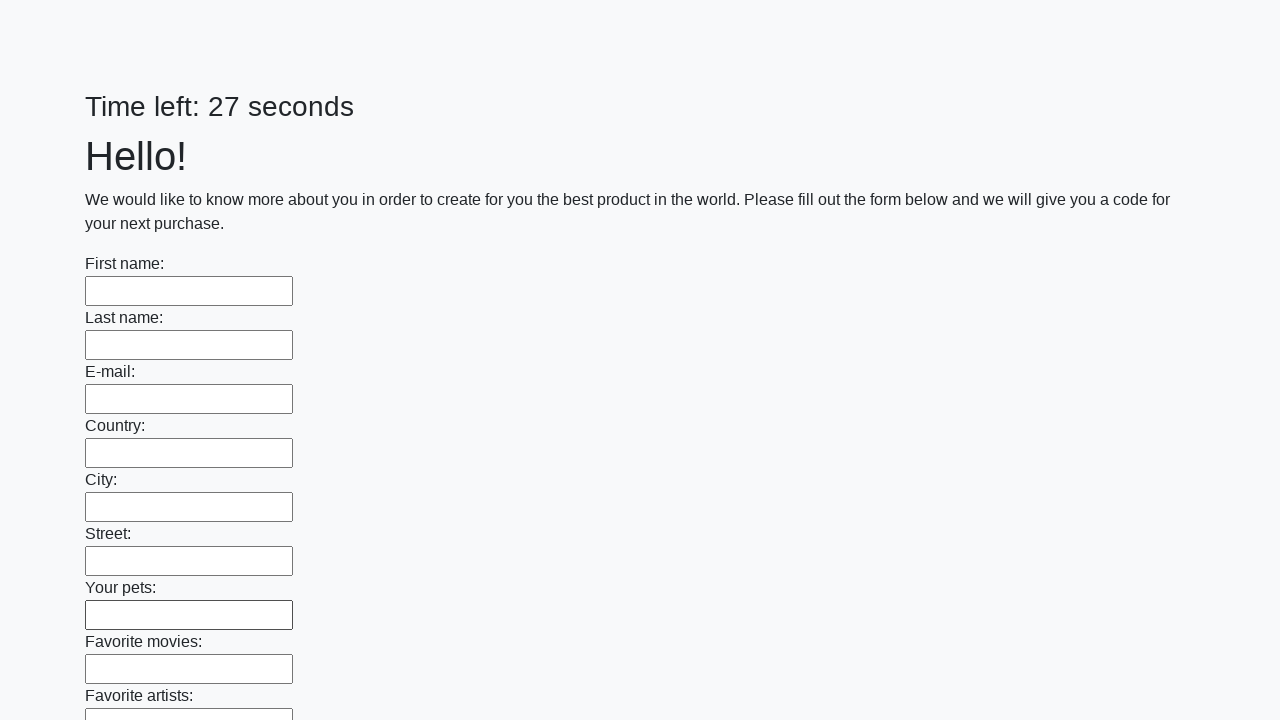